Tests a jQuery UI datepicker by switching to an iframe, opening the calendar, navigating to a specific month/year (November 2021), and selecting a specific date (20th).

Starting URL: https://www.globalsqa.com/demo-site/datepicker/

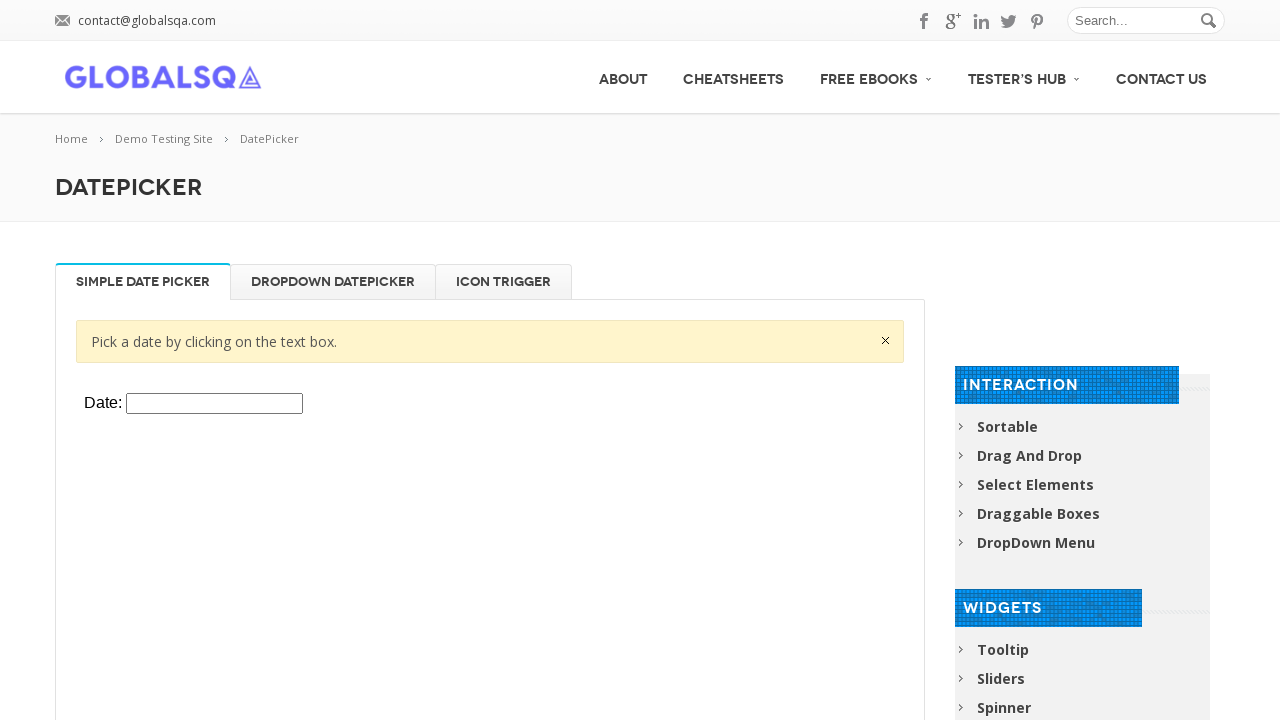

Located the datepicker iframe
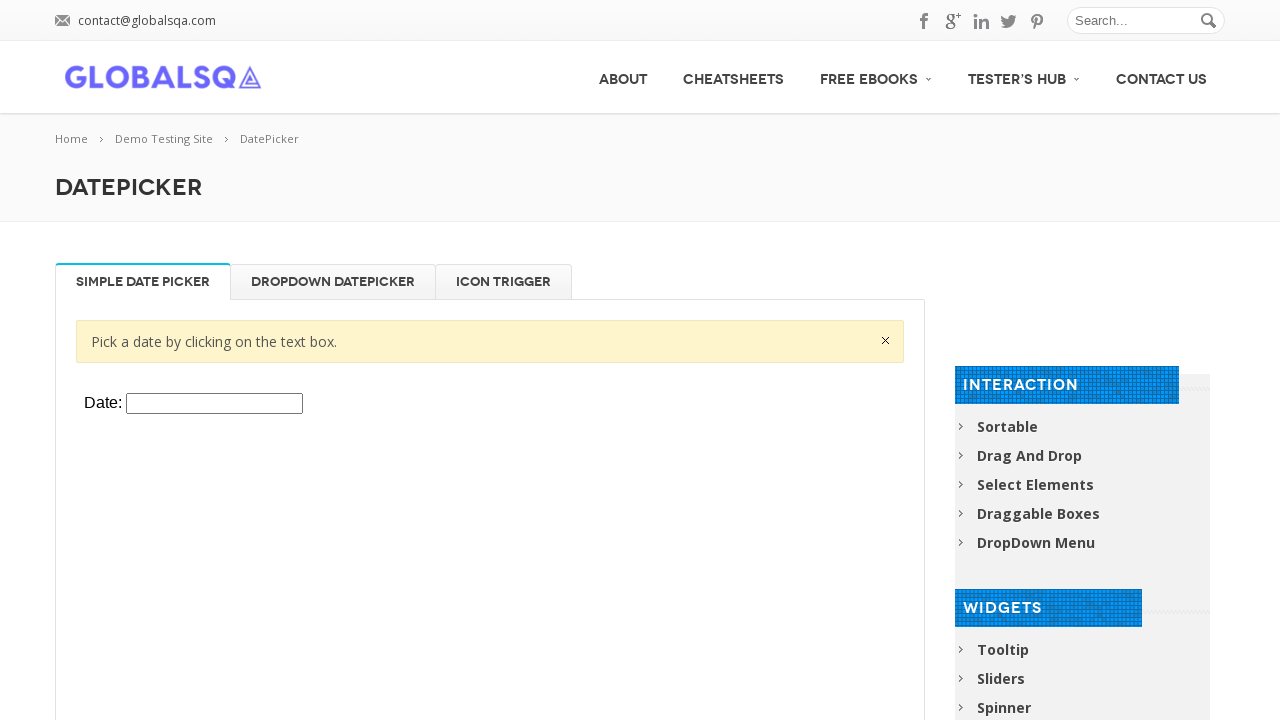

Clicked on datepicker input to open calendar at (214, 404) on xpath=//div[@class='resp-tabs-container']/div[1]/p/iframe >> internal:control=en
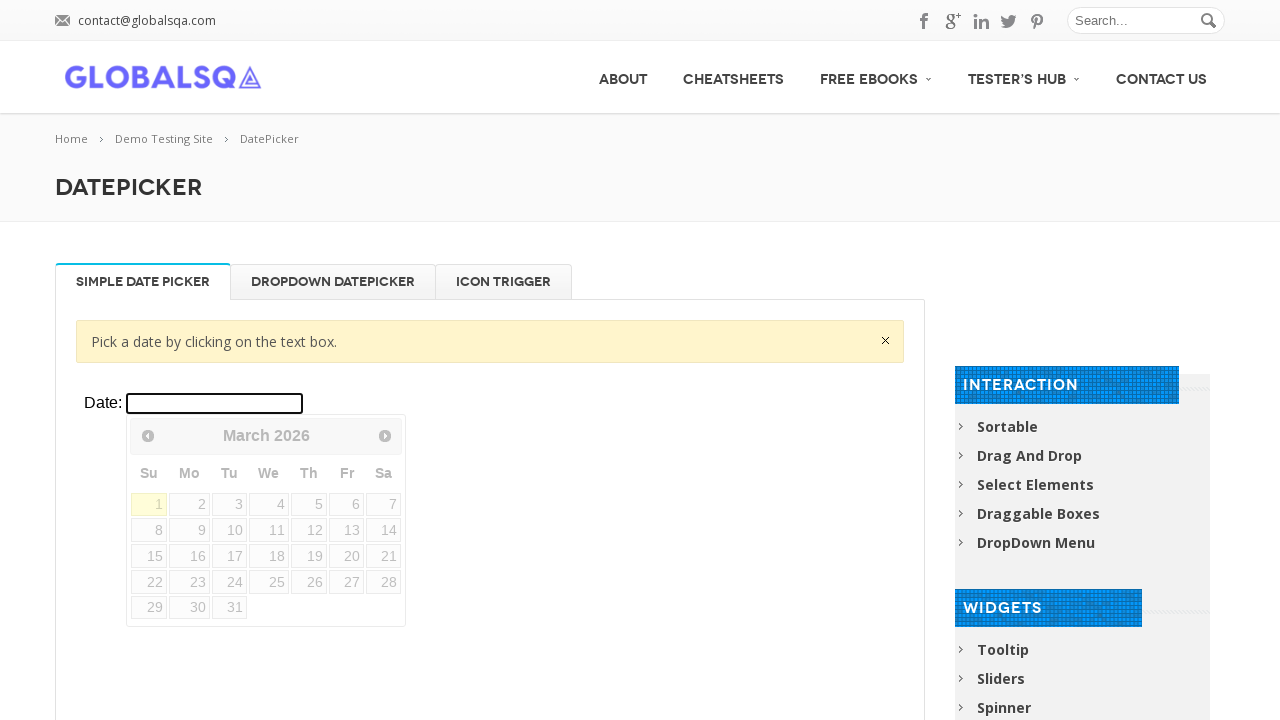

Clicked previous button to navigate backward (currently at March 2026) at (148, 436) on xpath=//div[@class='resp-tabs-container']/div[1]/p/iframe >> internal:control=en
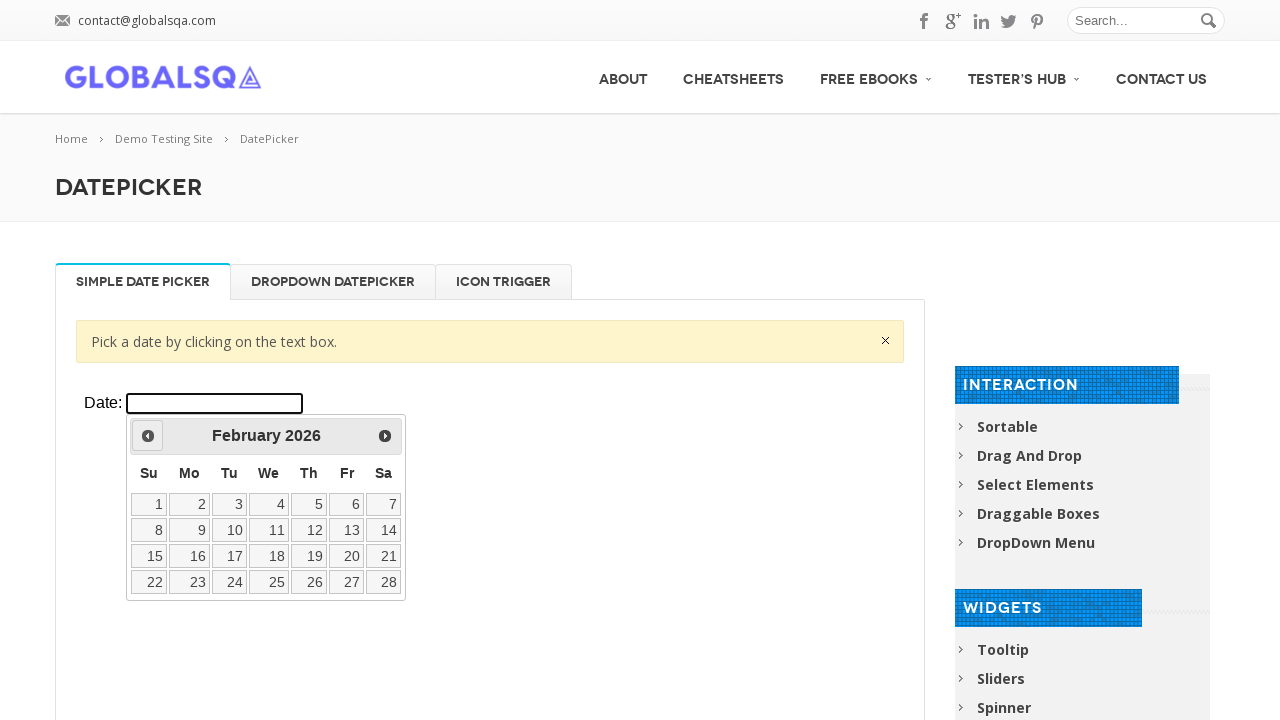

Waited 200ms for calendar navigation
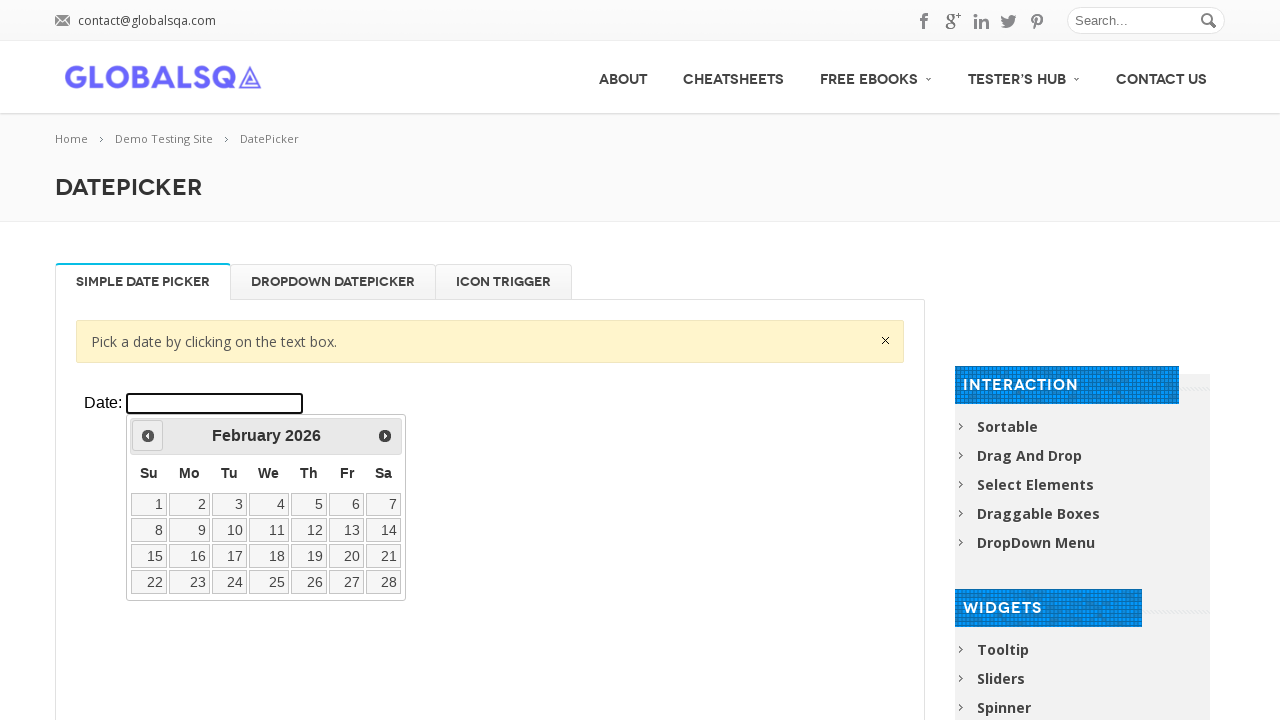

Clicked previous button to navigate backward (currently at February 2026) at (148, 436) on xpath=//div[@class='resp-tabs-container']/div[1]/p/iframe >> internal:control=en
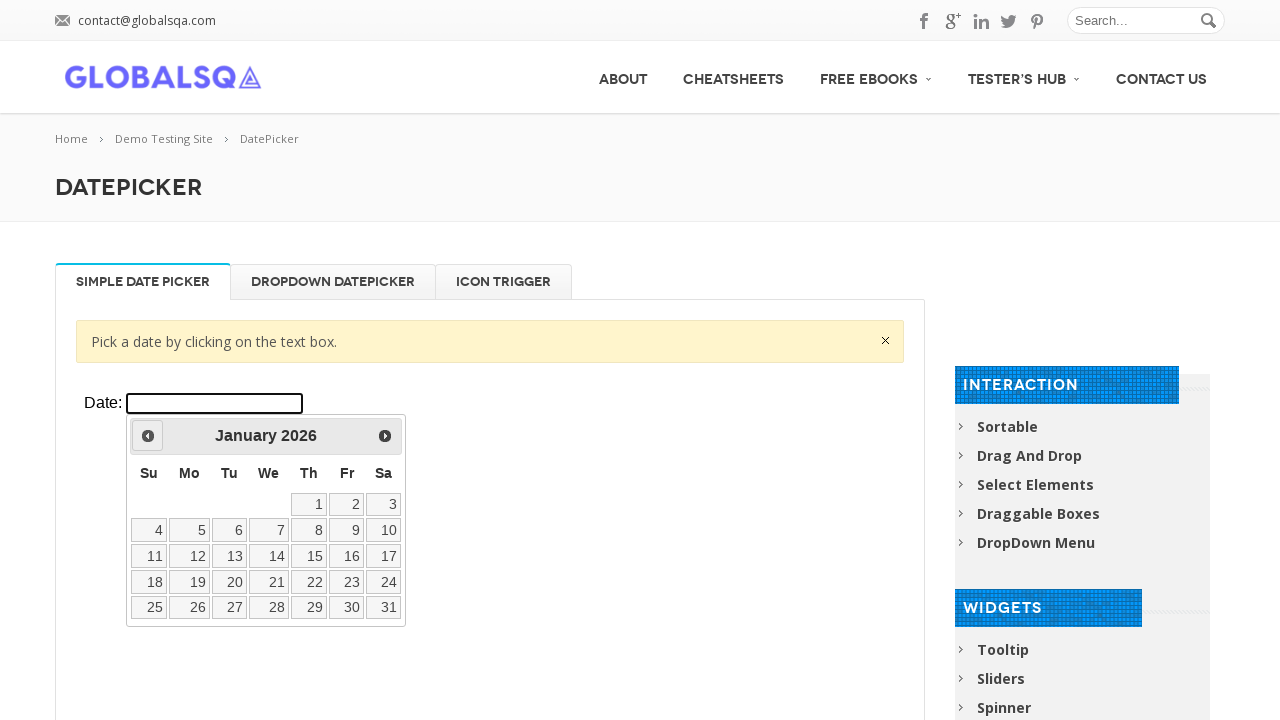

Waited 200ms for calendar navigation
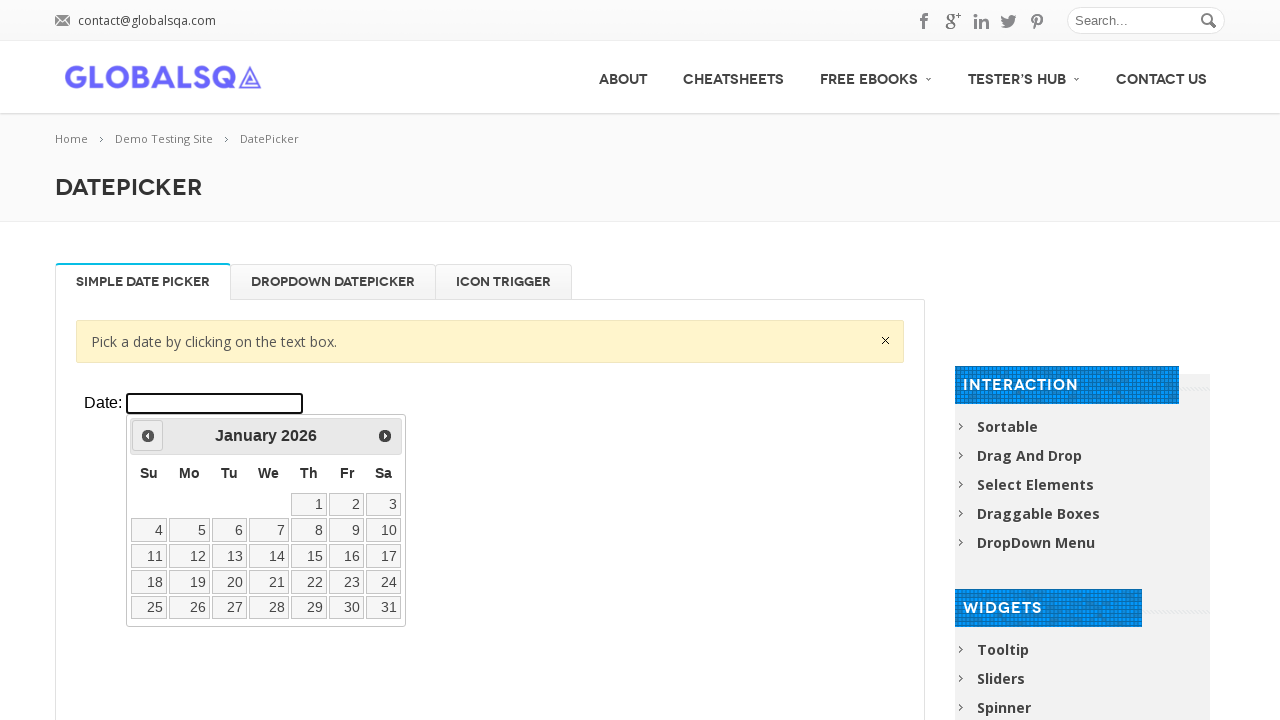

Clicked previous button to navigate backward (currently at January 2026) at (148, 436) on xpath=//div[@class='resp-tabs-container']/div[1]/p/iframe >> internal:control=en
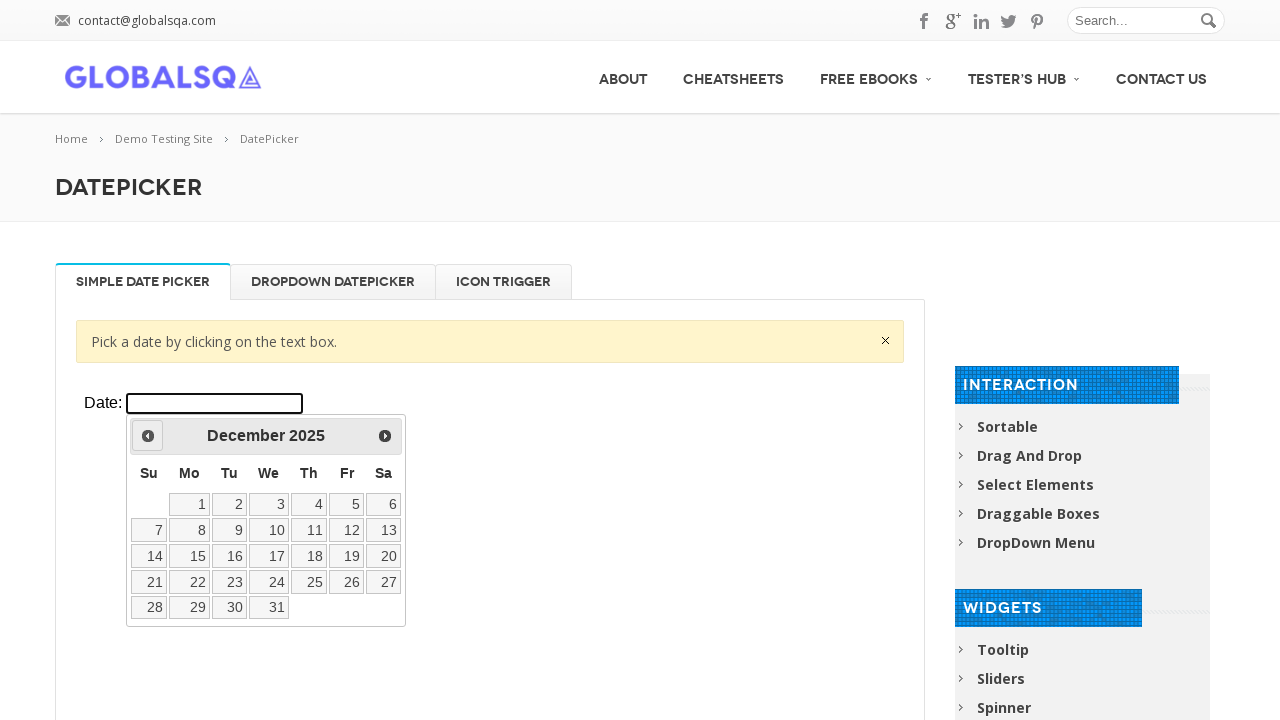

Waited 200ms for calendar navigation
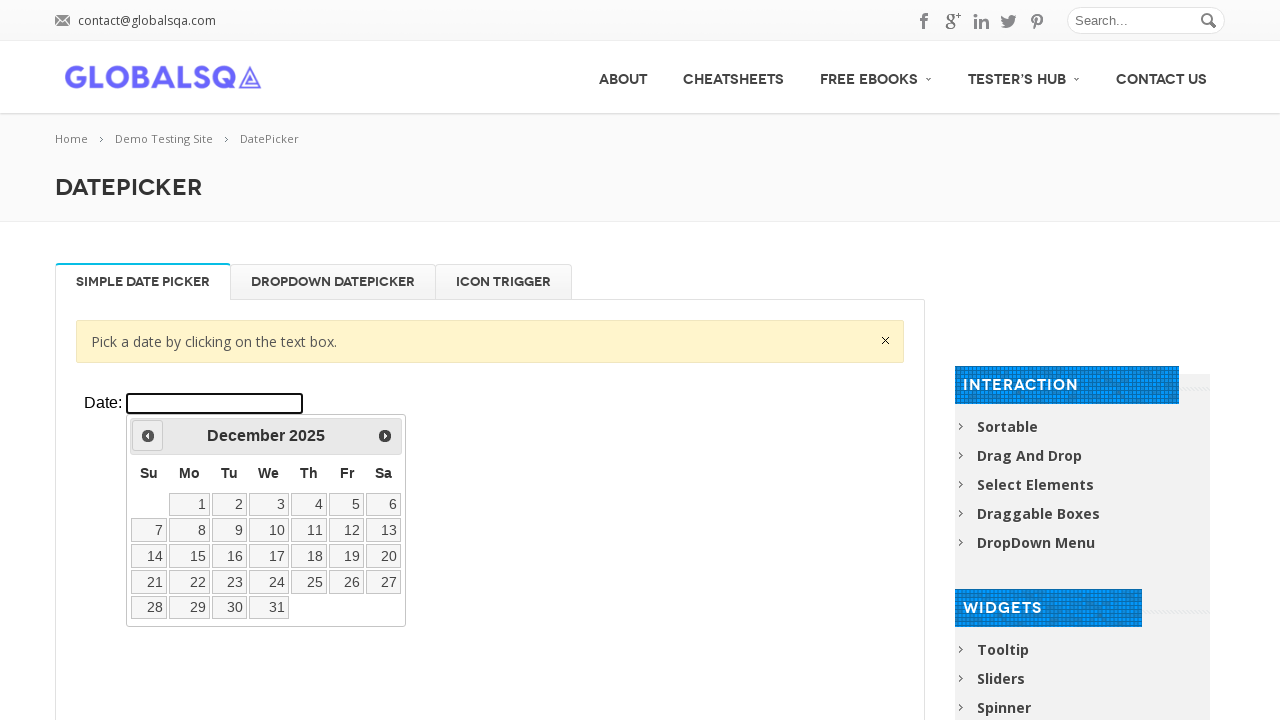

Clicked previous button to navigate backward (currently at December 2025) at (148, 436) on xpath=//div[@class='resp-tabs-container']/div[1]/p/iframe >> internal:control=en
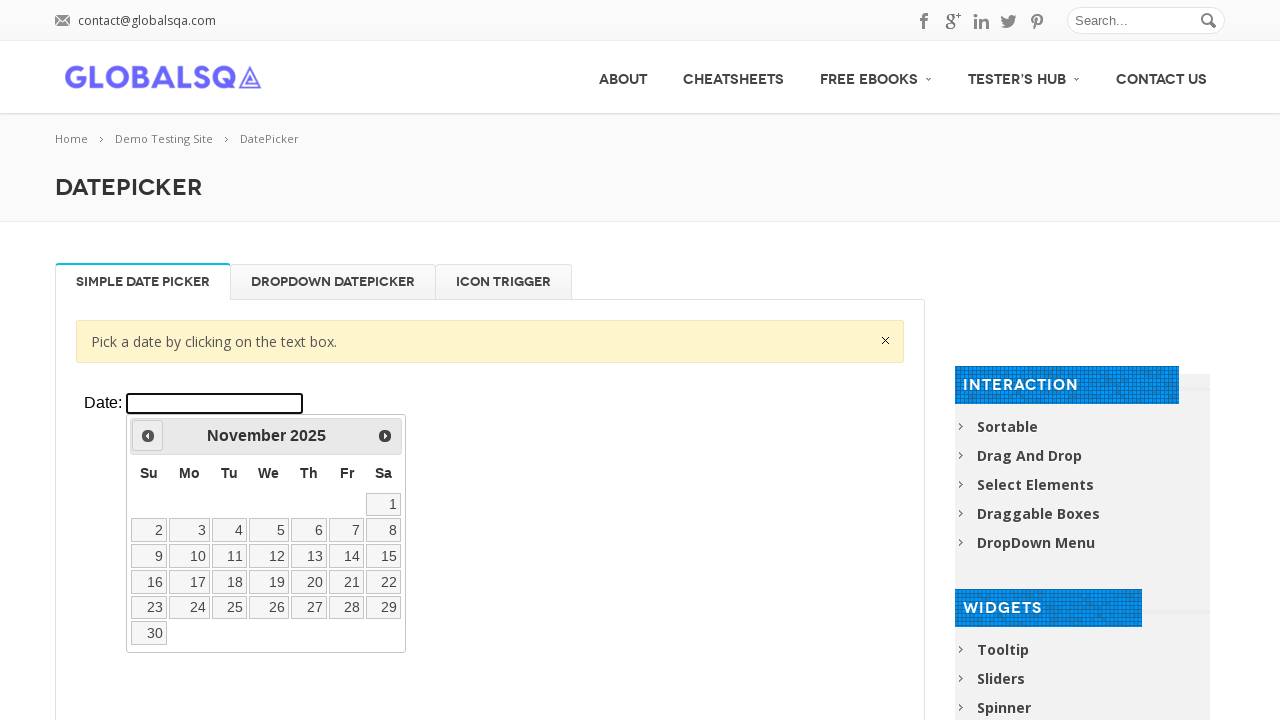

Waited 200ms for calendar navigation
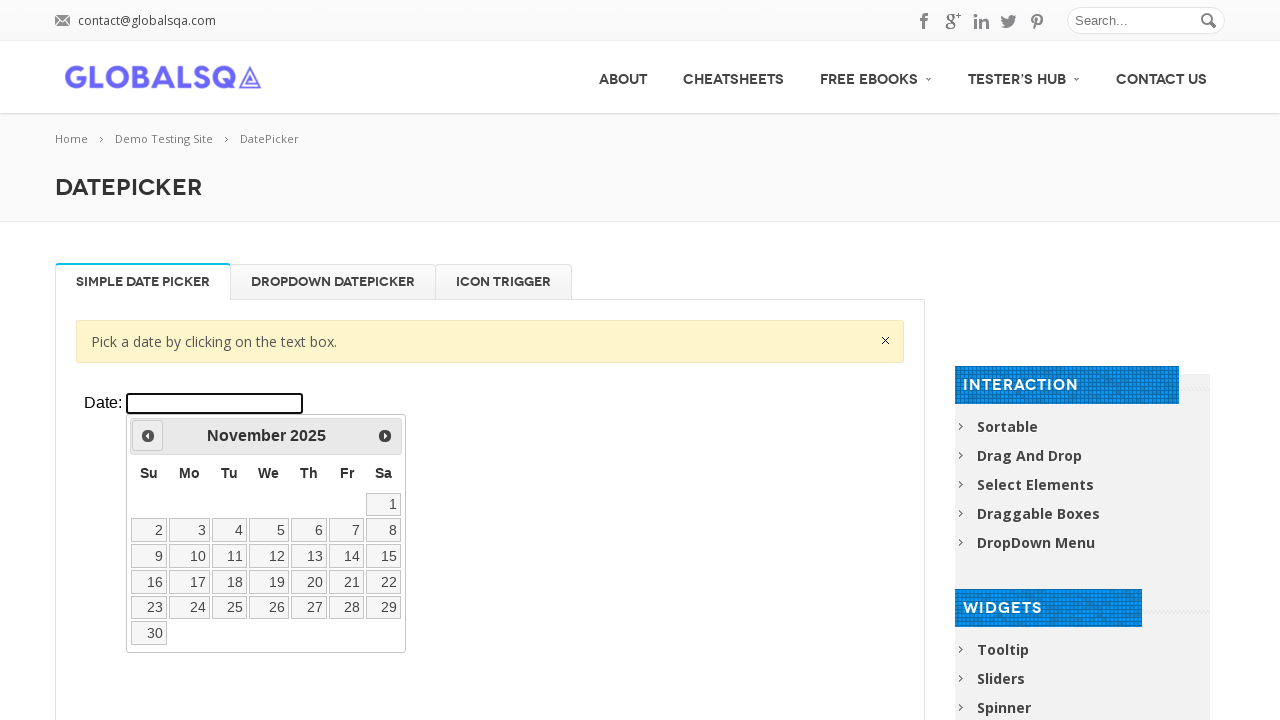

Clicked previous button to navigate backward (currently at November 2025) at (148, 436) on xpath=//div[@class='resp-tabs-container']/div[1]/p/iframe >> internal:control=en
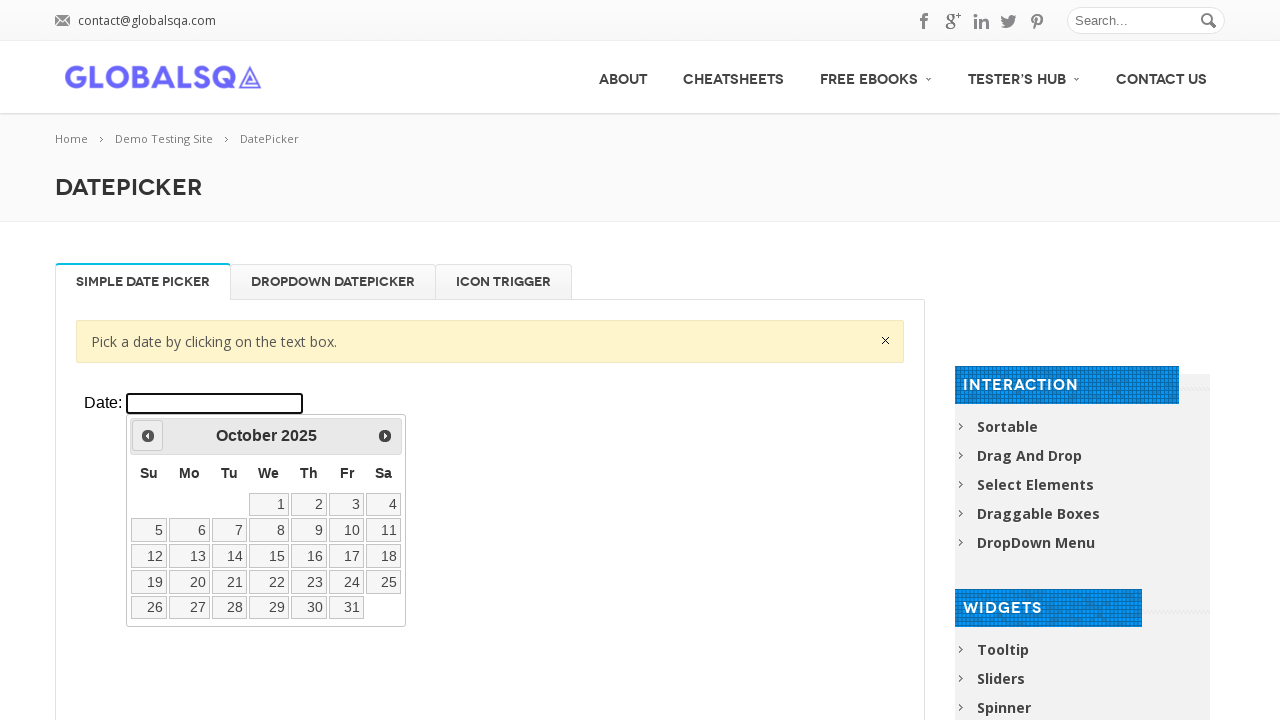

Waited 200ms for calendar navigation
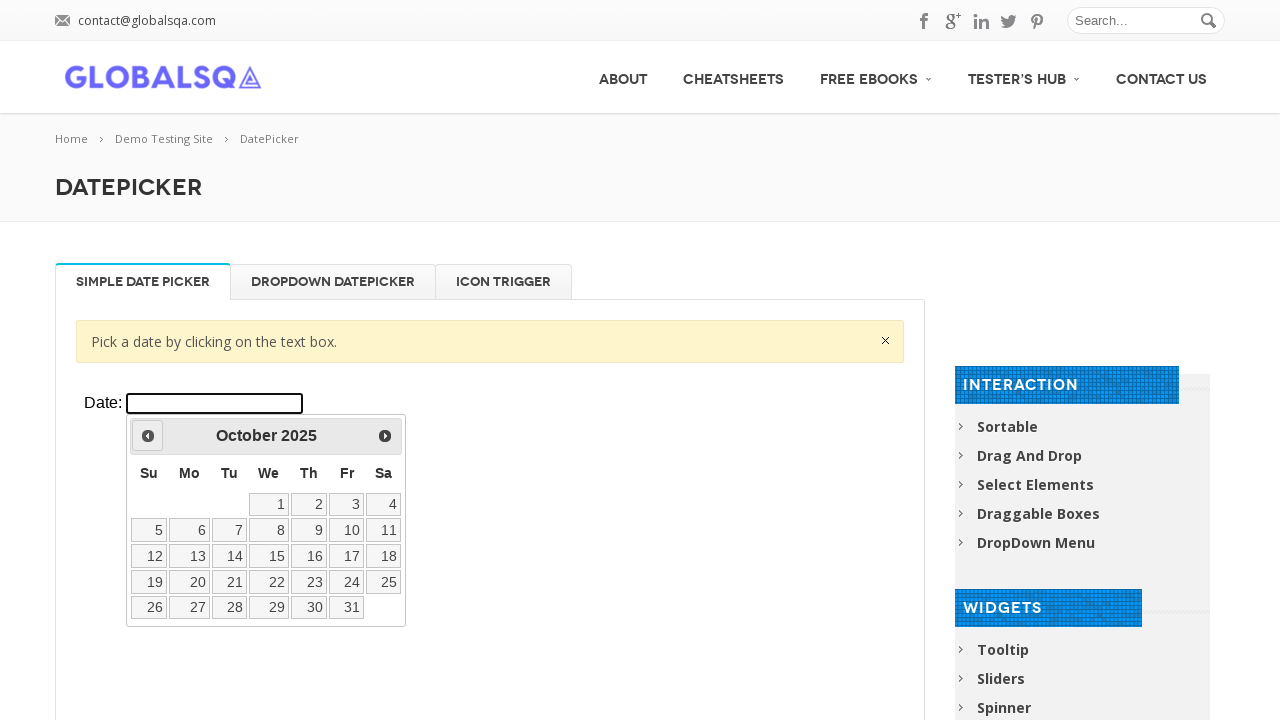

Clicked previous button to navigate backward (currently at October 2025) at (148, 436) on xpath=//div[@class='resp-tabs-container']/div[1]/p/iframe >> internal:control=en
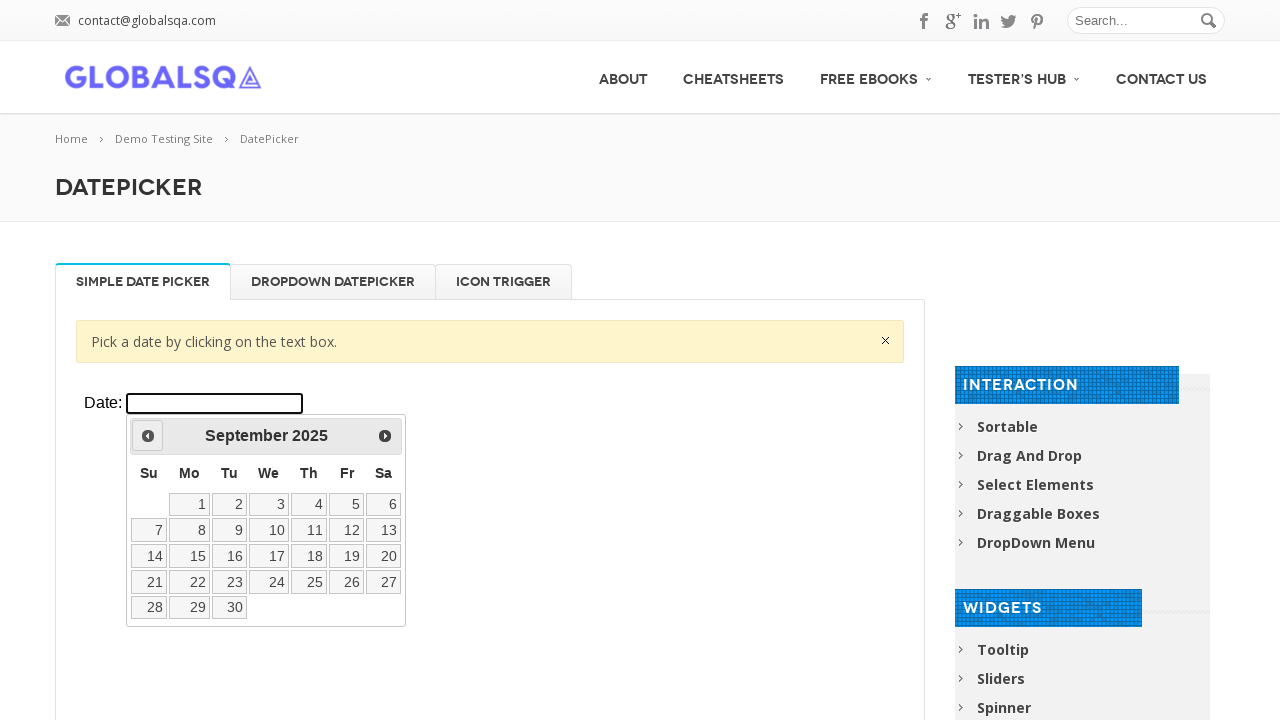

Waited 200ms for calendar navigation
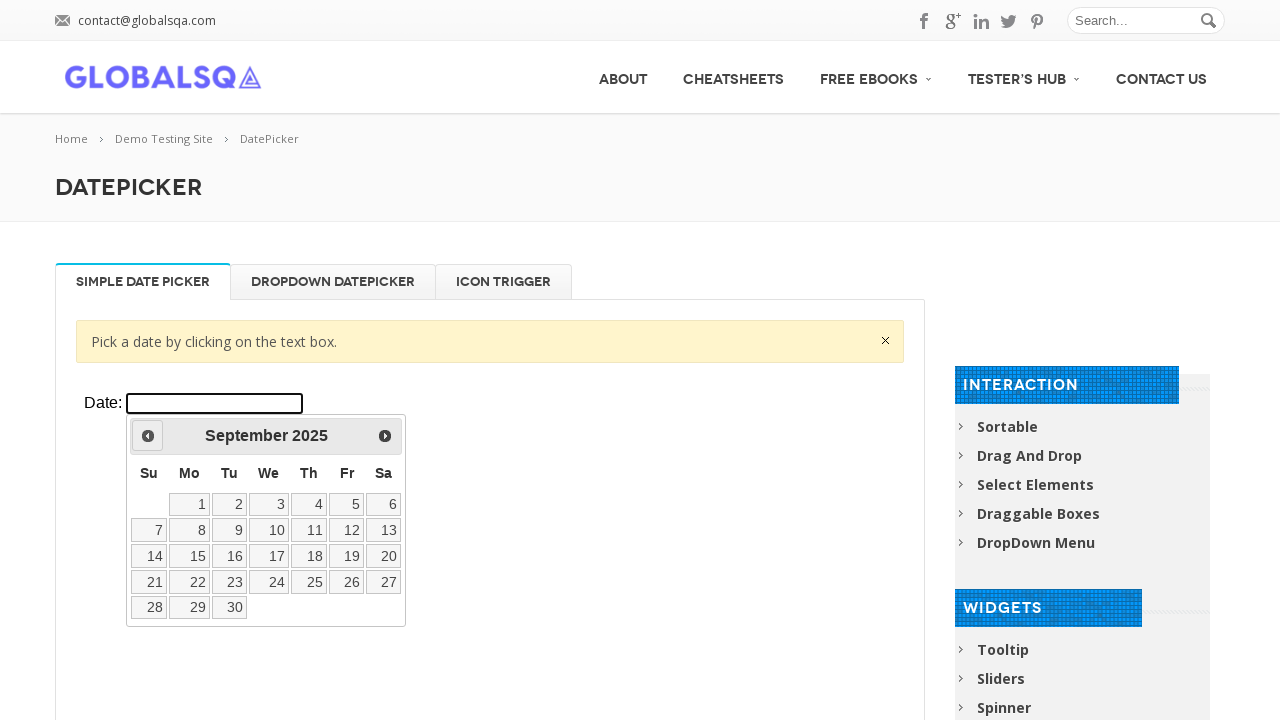

Clicked previous button to navigate backward (currently at September 2025) at (148, 436) on xpath=//div[@class='resp-tabs-container']/div[1]/p/iframe >> internal:control=en
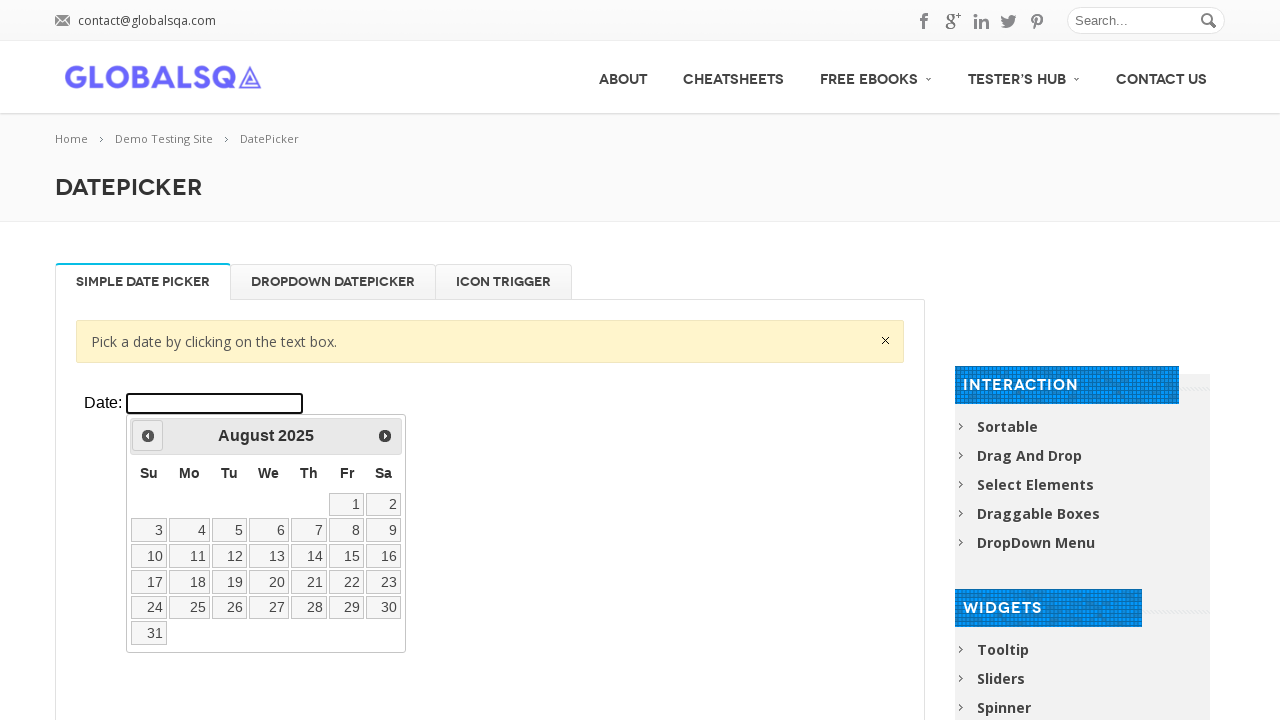

Waited 200ms for calendar navigation
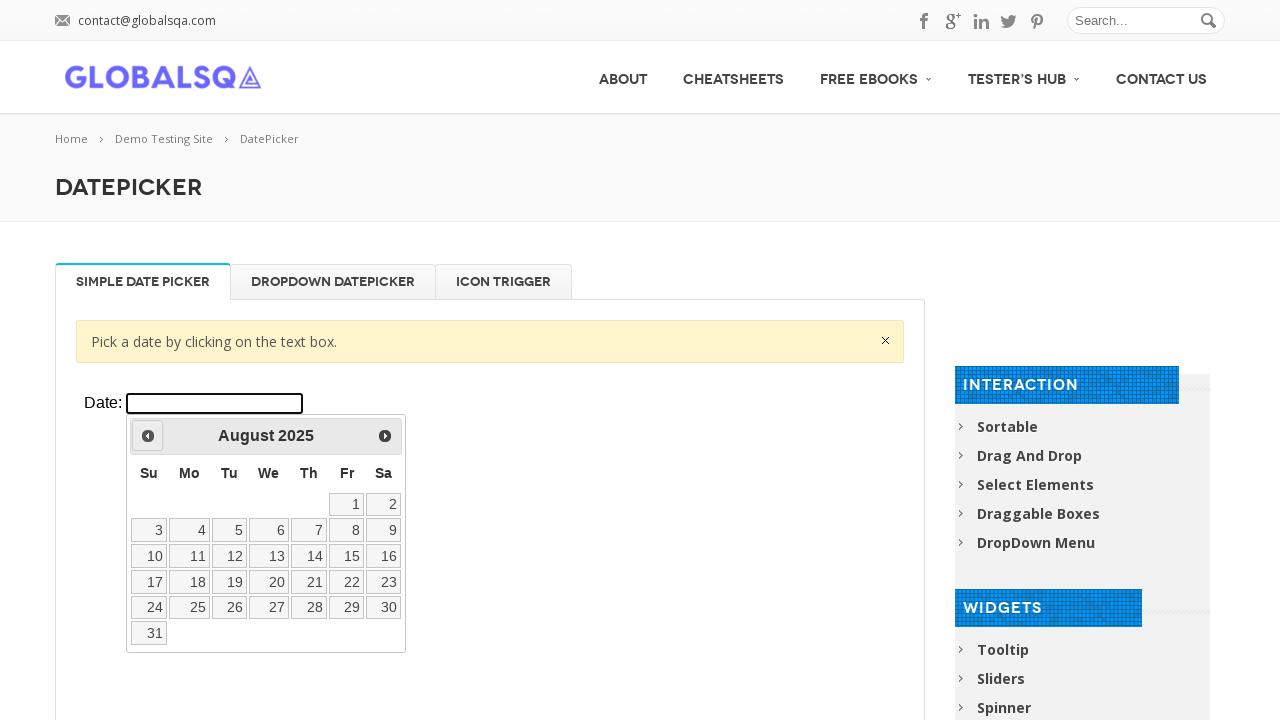

Clicked previous button to navigate backward (currently at August 2025) at (148, 436) on xpath=//div[@class='resp-tabs-container']/div[1]/p/iframe >> internal:control=en
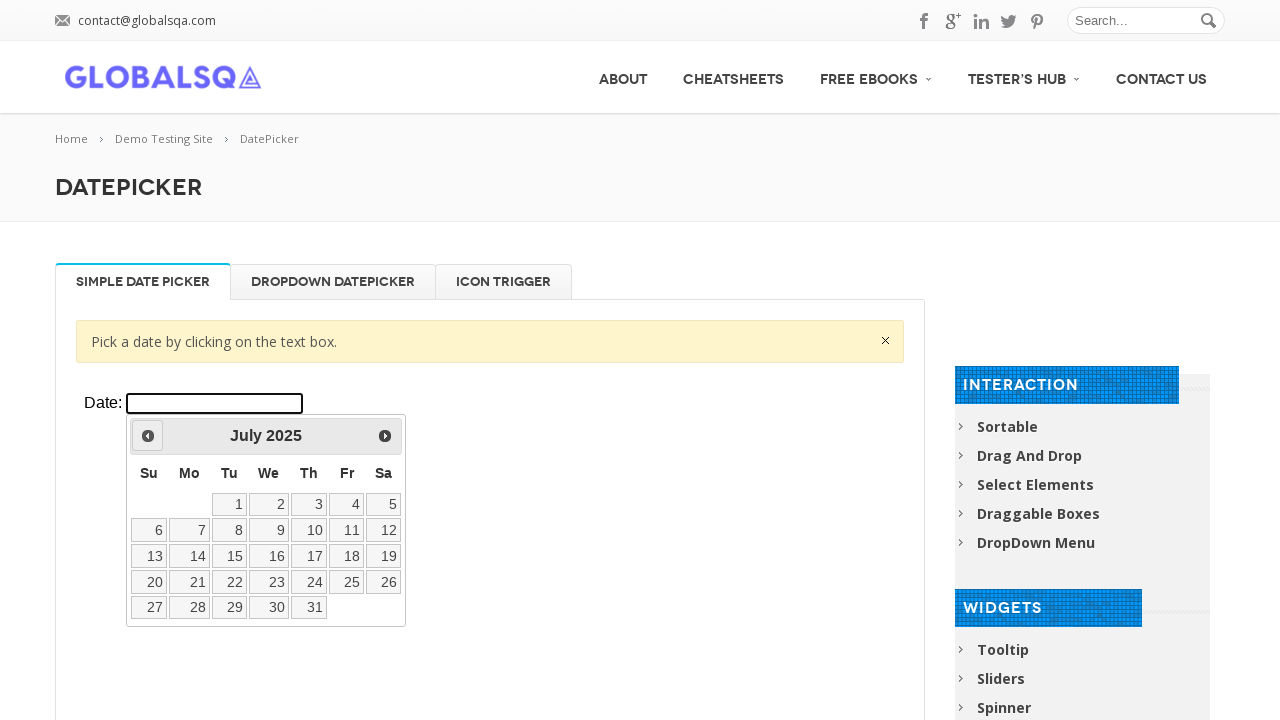

Waited 200ms for calendar navigation
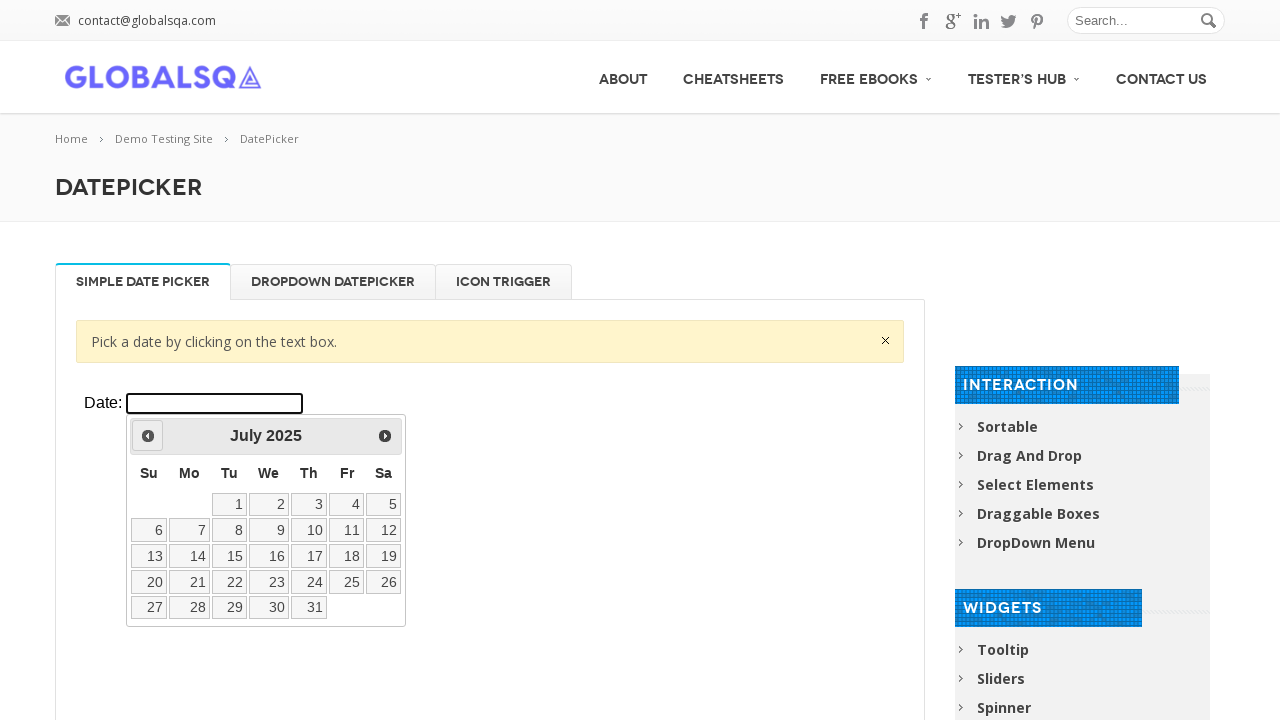

Clicked previous button to navigate backward (currently at July 2025) at (148, 436) on xpath=//div[@class='resp-tabs-container']/div[1]/p/iframe >> internal:control=en
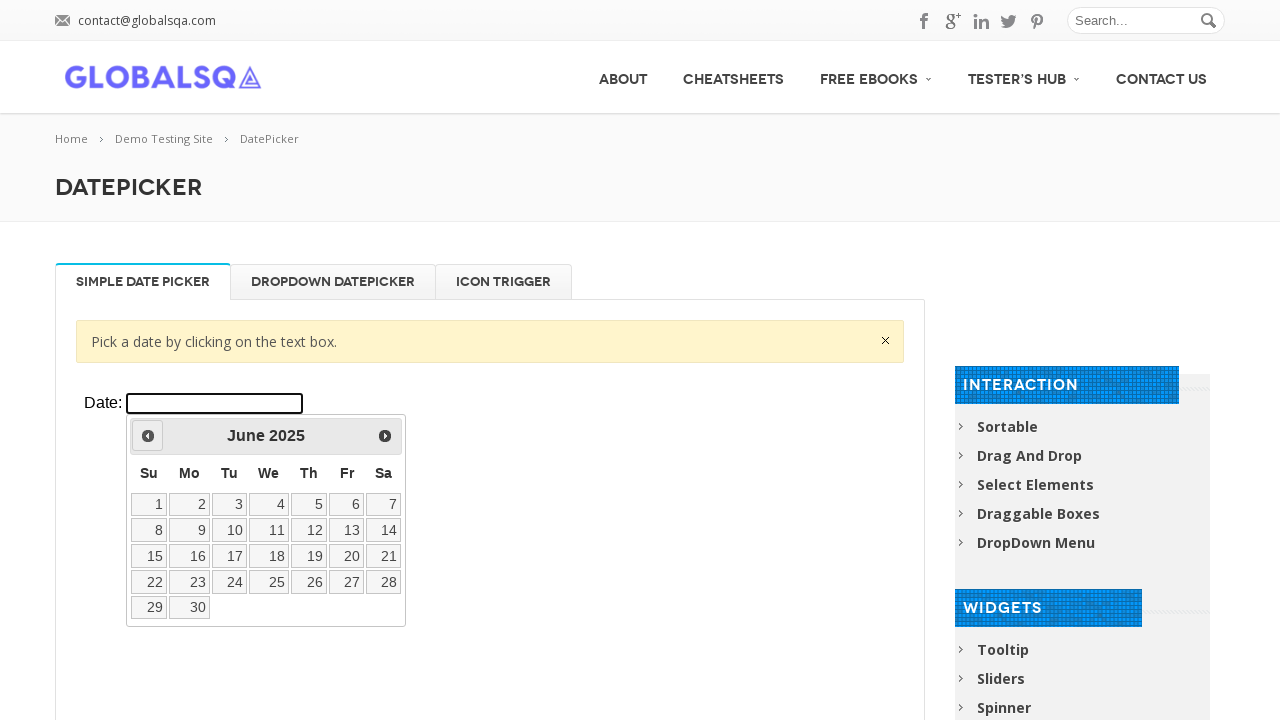

Waited 200ms for calendar navigation
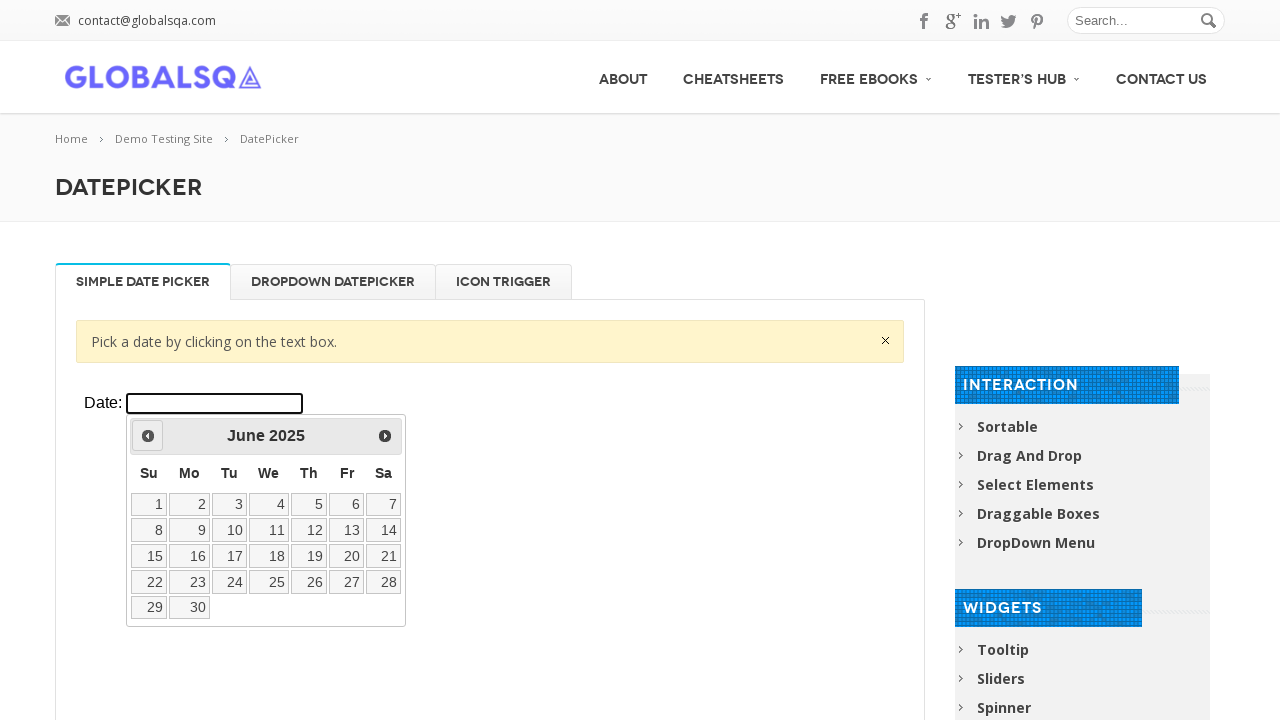

Clicked previous button to navigate backward (currently at June 2025) at (148, 436) on xpath=//div[@class='resp-tabs-container']/div[1]/p/iframe >> internal:control=en
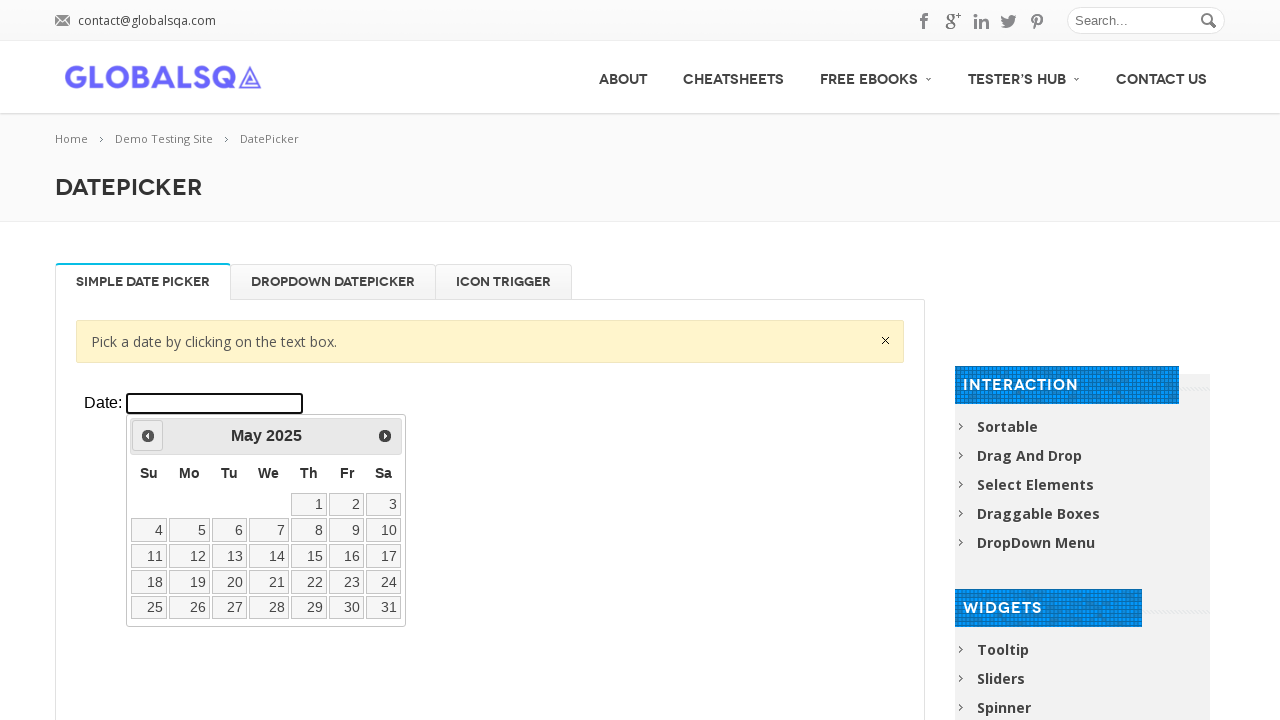

Waited 200ms for calendar navigation
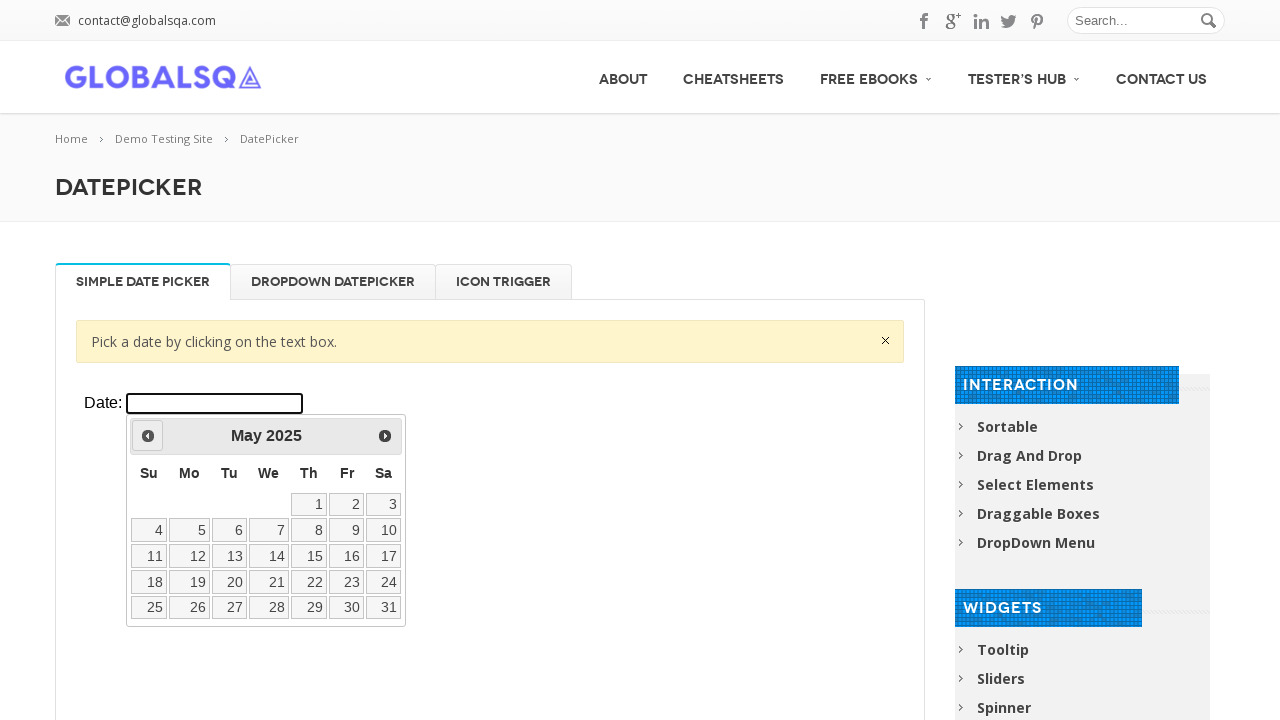

Clicked previous button to navigate backward (currently at May 2025) at (148, 436) on xpath=//div[@class='resp-tabs-container']/div[1]/p/iframe >> internal:control=en
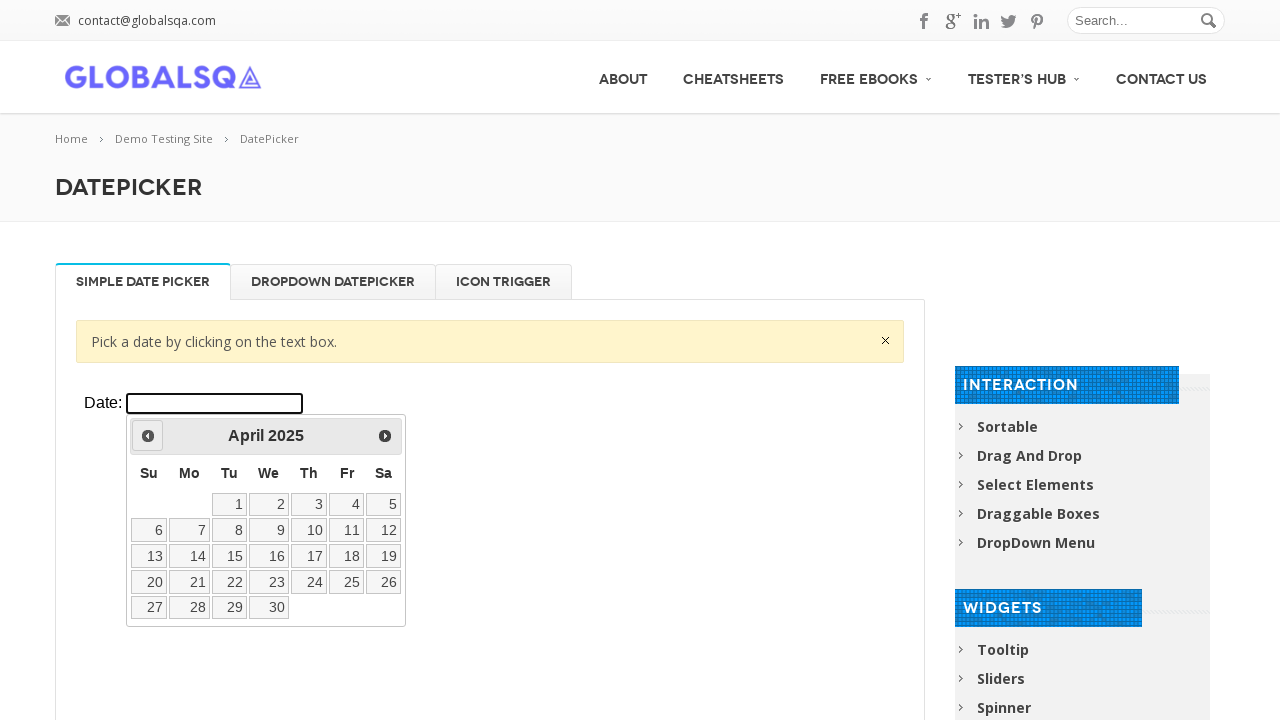

Waited 200ms for calendar navigation
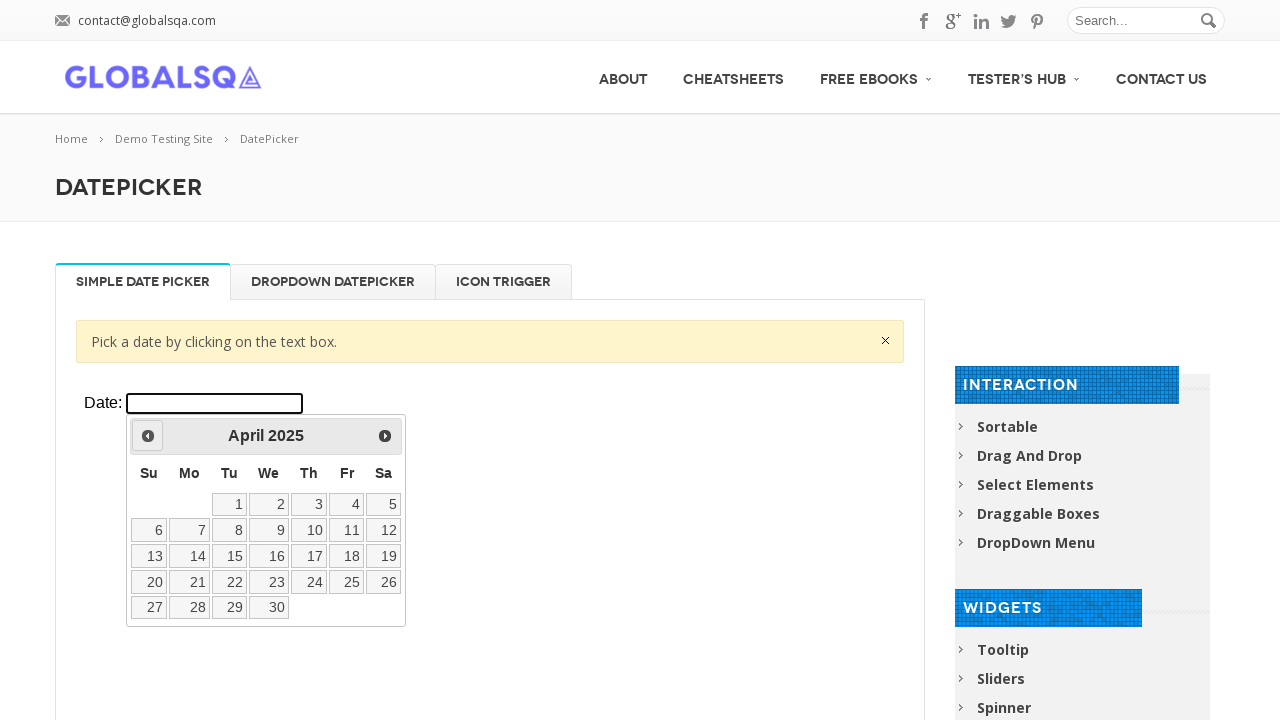

Clicked previous button to navigate backward (currently at April 2025) at (148, 436) on xpath=//div[@class='resp-tabs-container']/div[1]/p/iframe >> internal:control=en
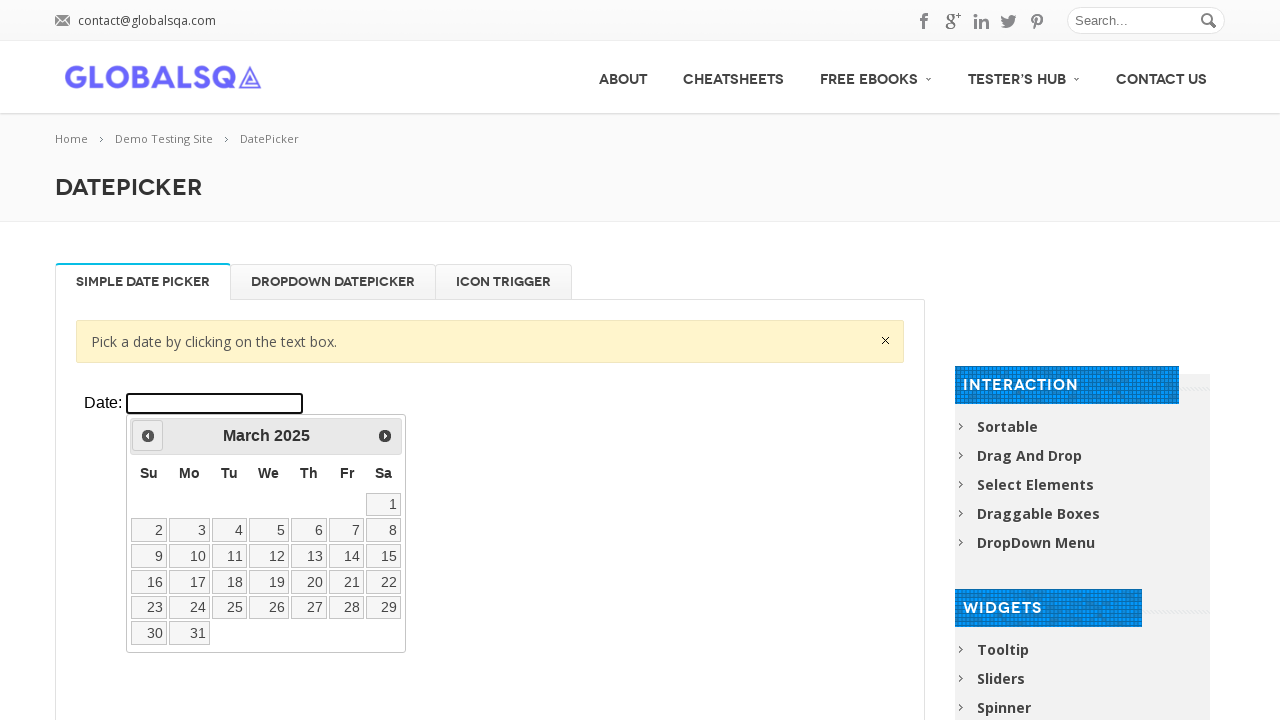

Waited 200ms for calendar navigation
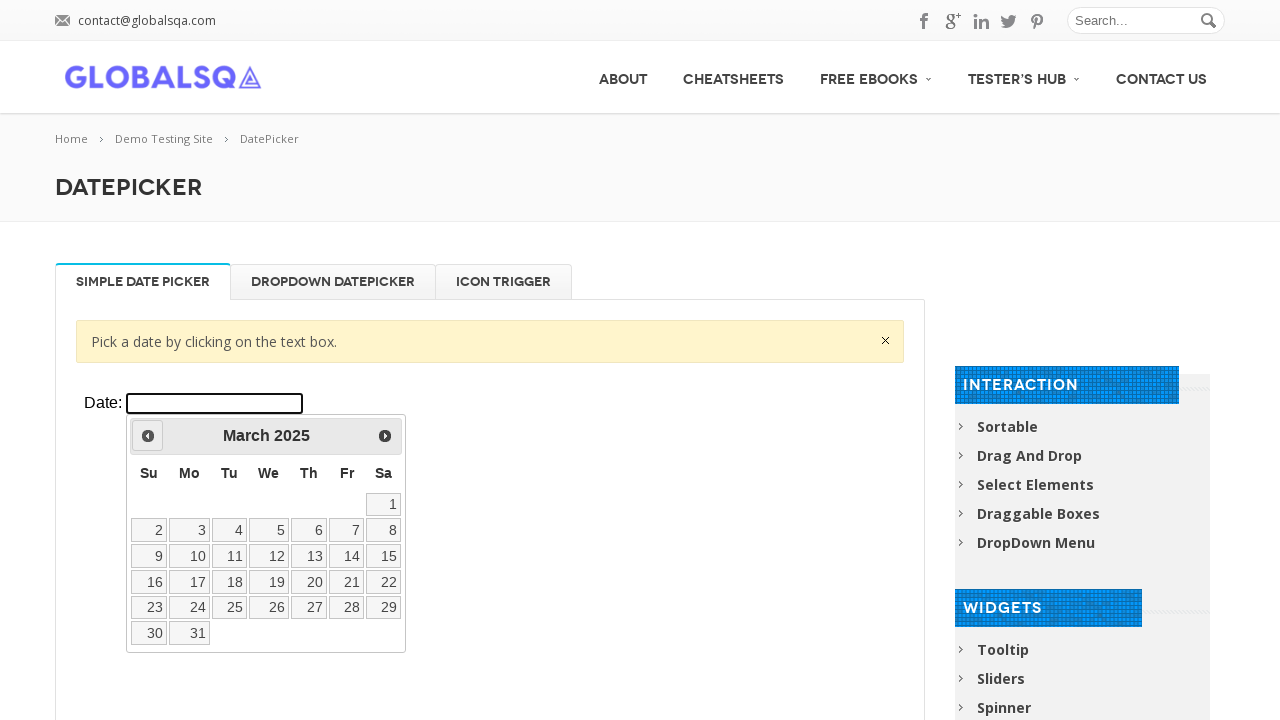

Clicked previous button to navigate backward (currently at March 2025) at (148, 436) on xpath=//div[@class='resp-tabs-container']/div[1]/p/iframe >> internal:control=en
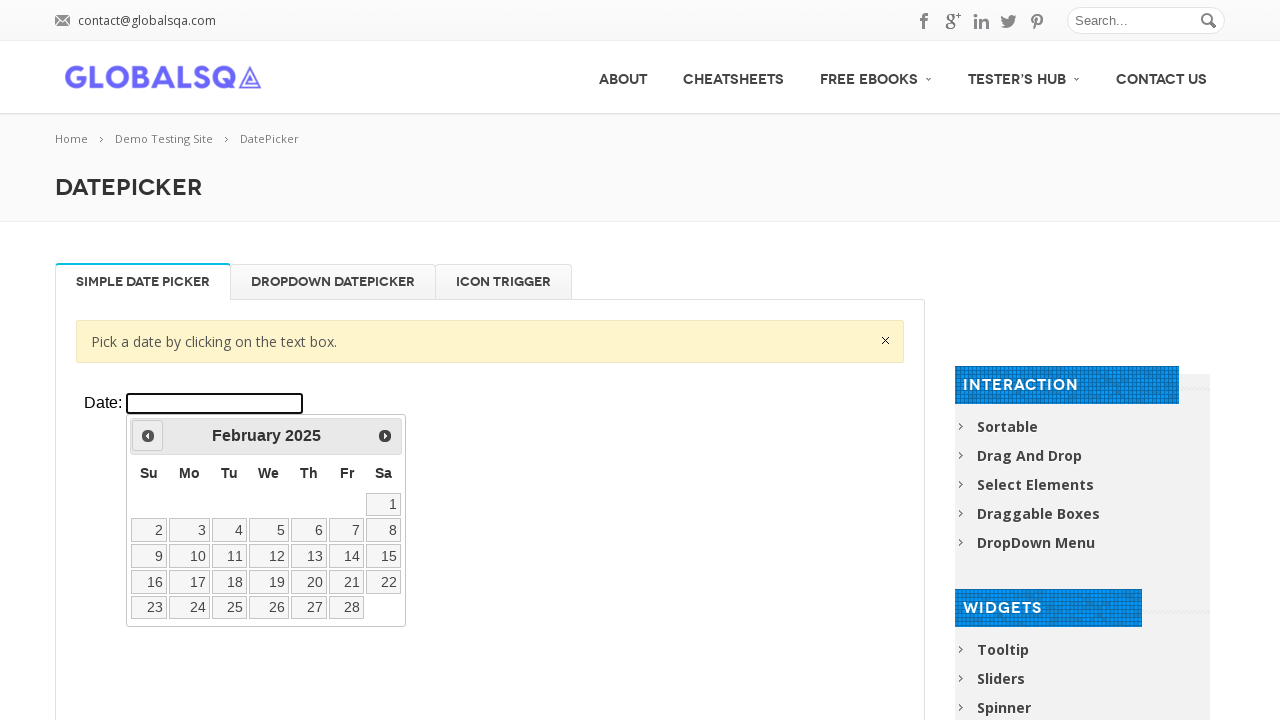

Waited 200ms for calendar navigation
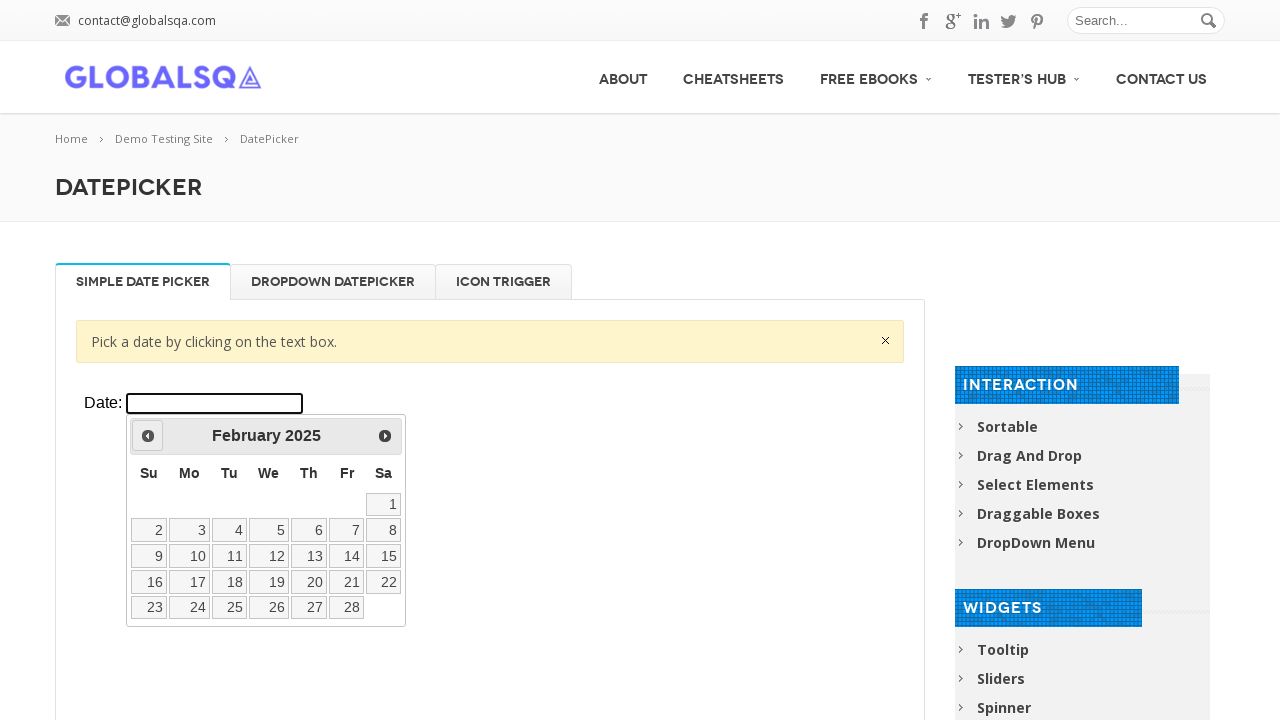

Clicked previous button to navigate backward (currently at February 2025) at (148, 436) on xpath=//div[@class='resp-tabs-container']/div[1]/p/iframe >> internal:control=en
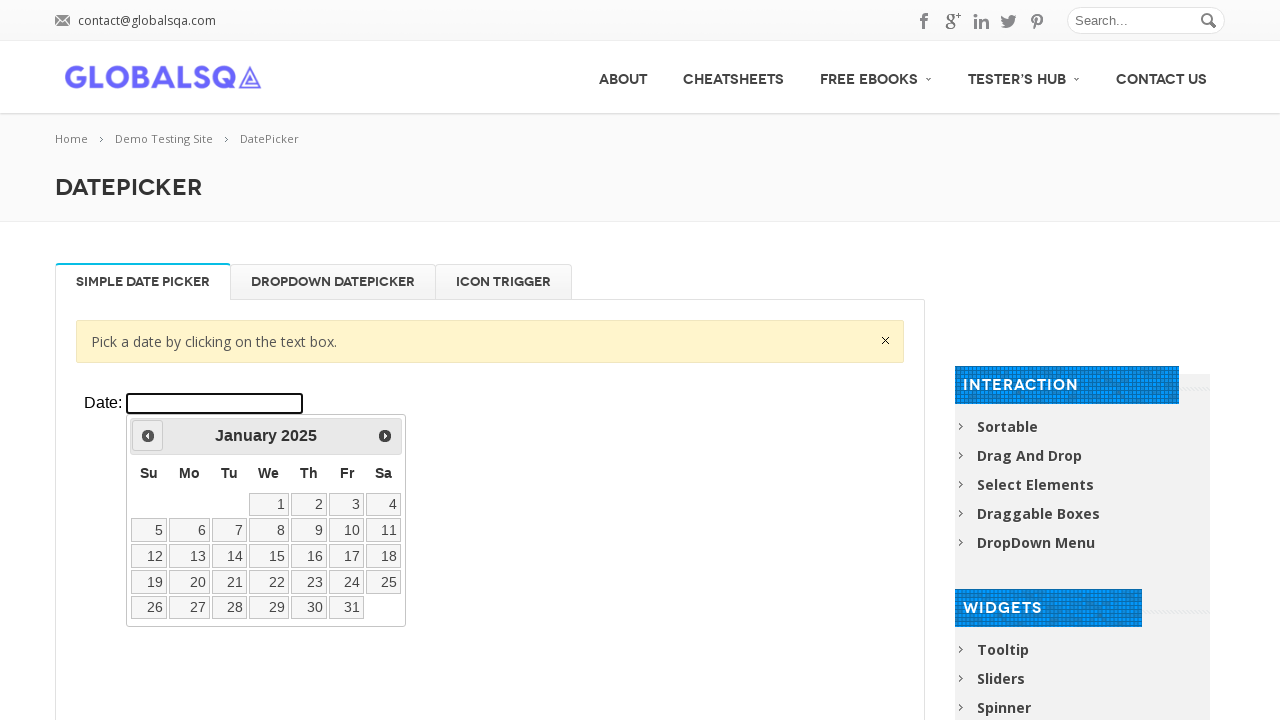

Waited 200ms for calendar navigation
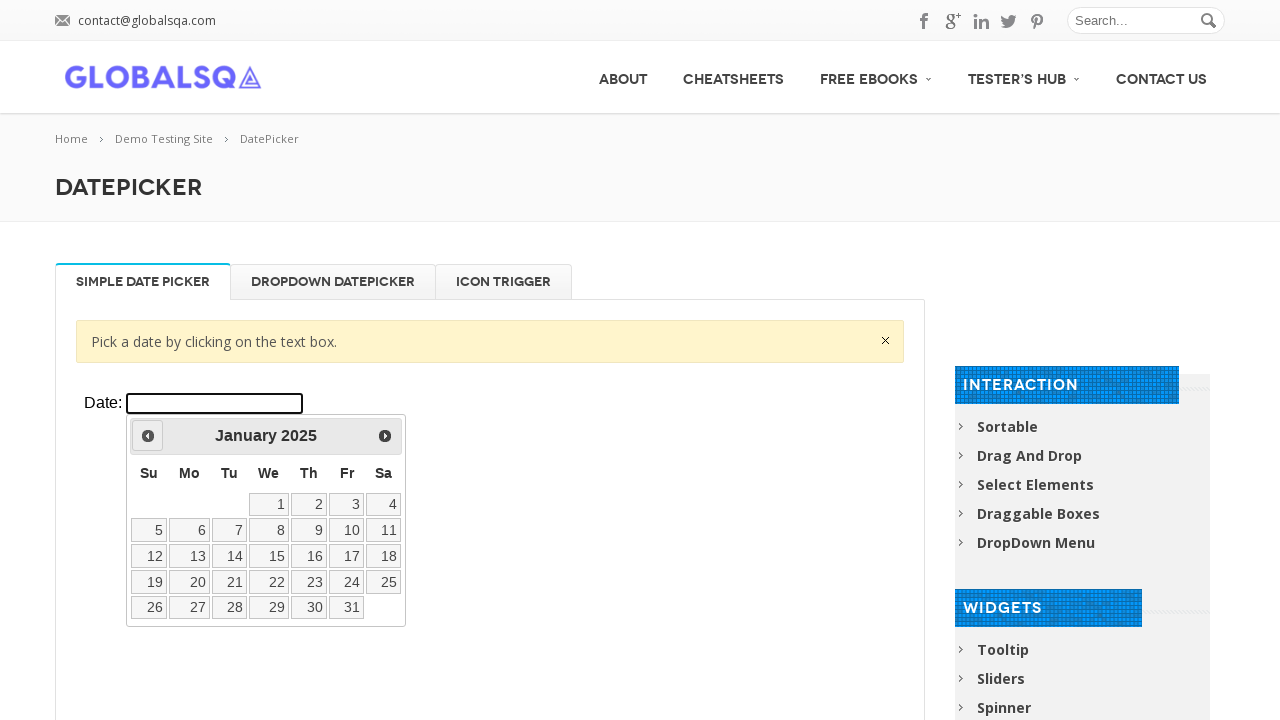

Clicked previous button to navigate backward (currently at January 2025) at (148, 436) on xpath=//div[@class='resp-tabs-container']/div[1]/p/iframe >> internal:control=en
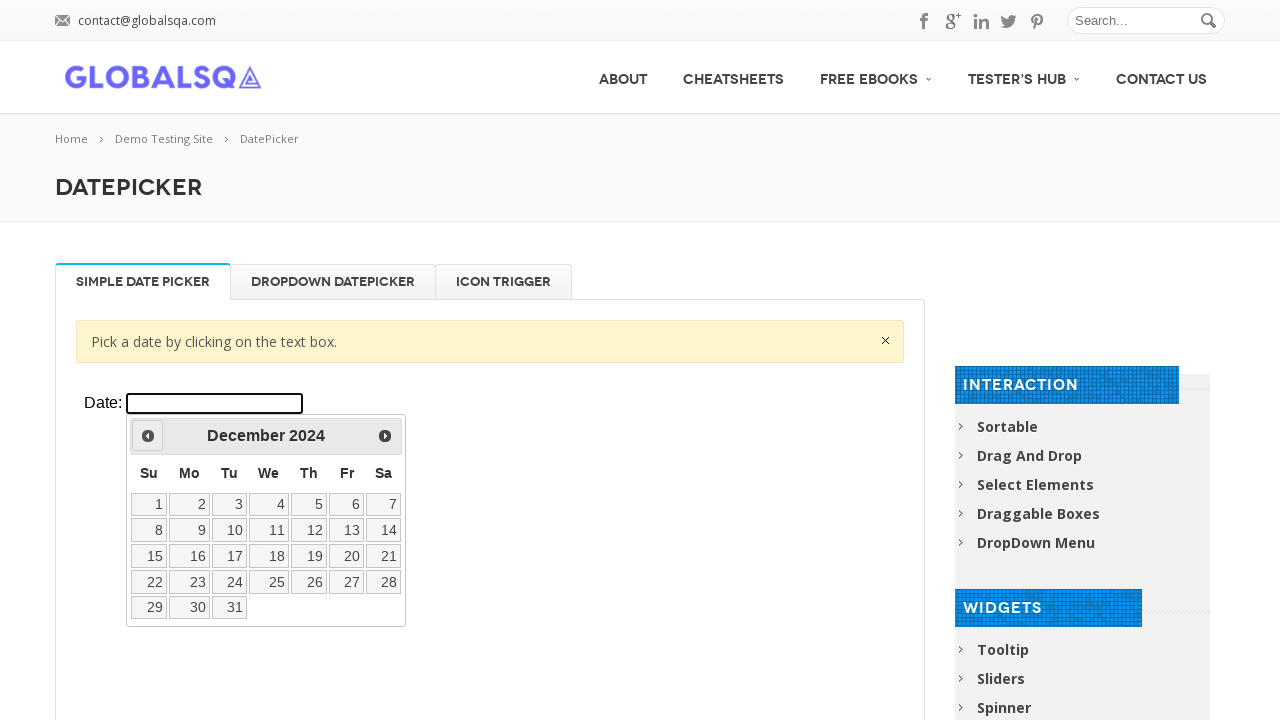

Waited 200ms for calendar navigation
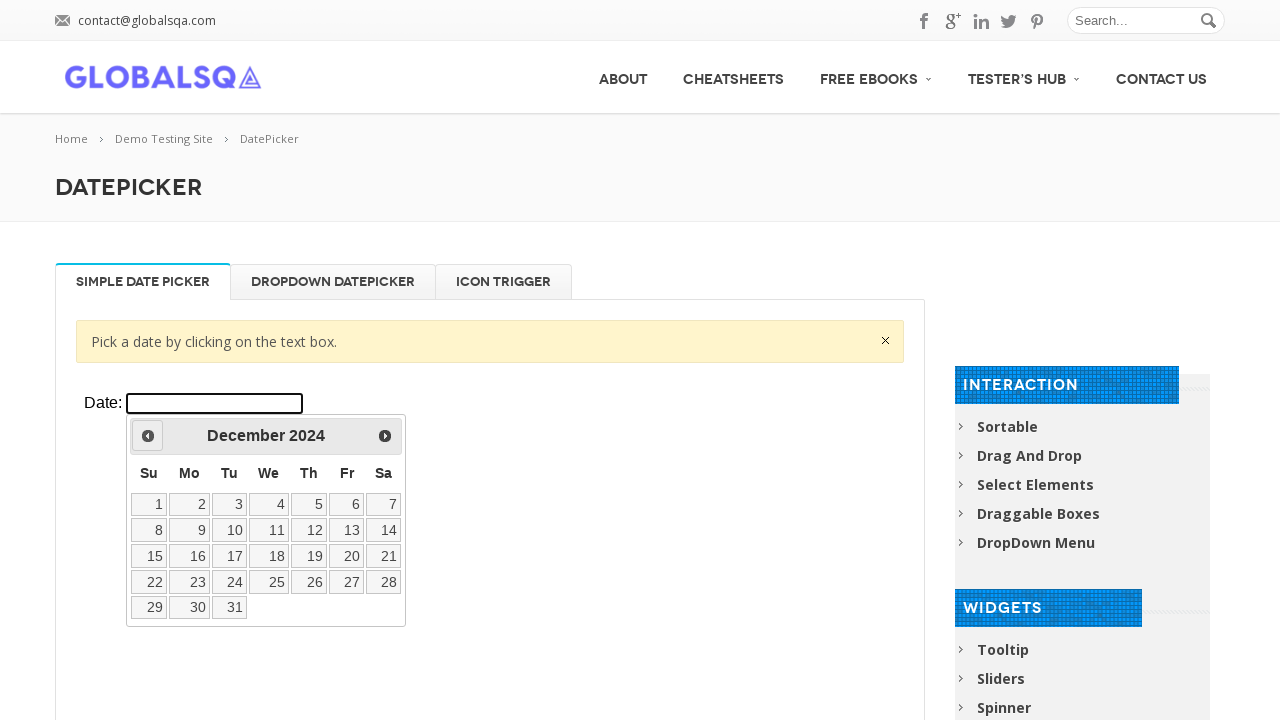

Clicked previous button to navigate backward (currently at December 2024) at (148, 436) on xpath=//div[@class='resp-tabs-container']/div[1]/p/iframe >> internal:control=en
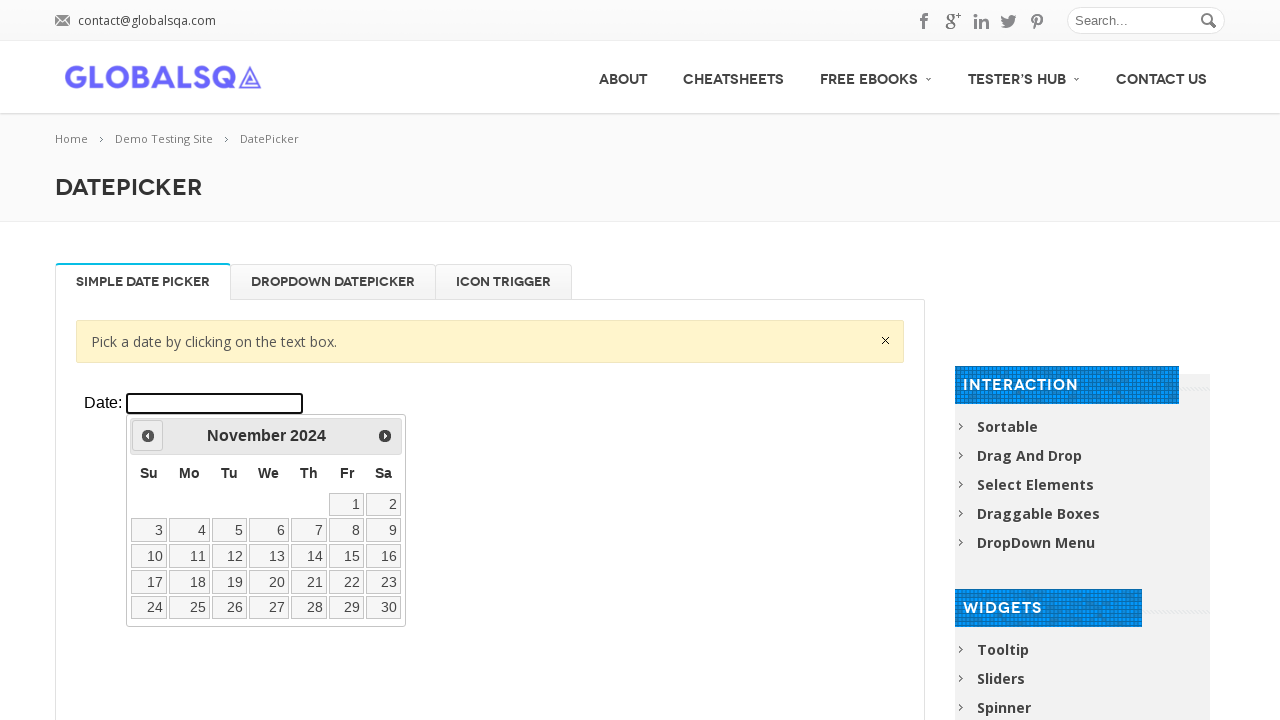

Waited 200ms for calendar navigation
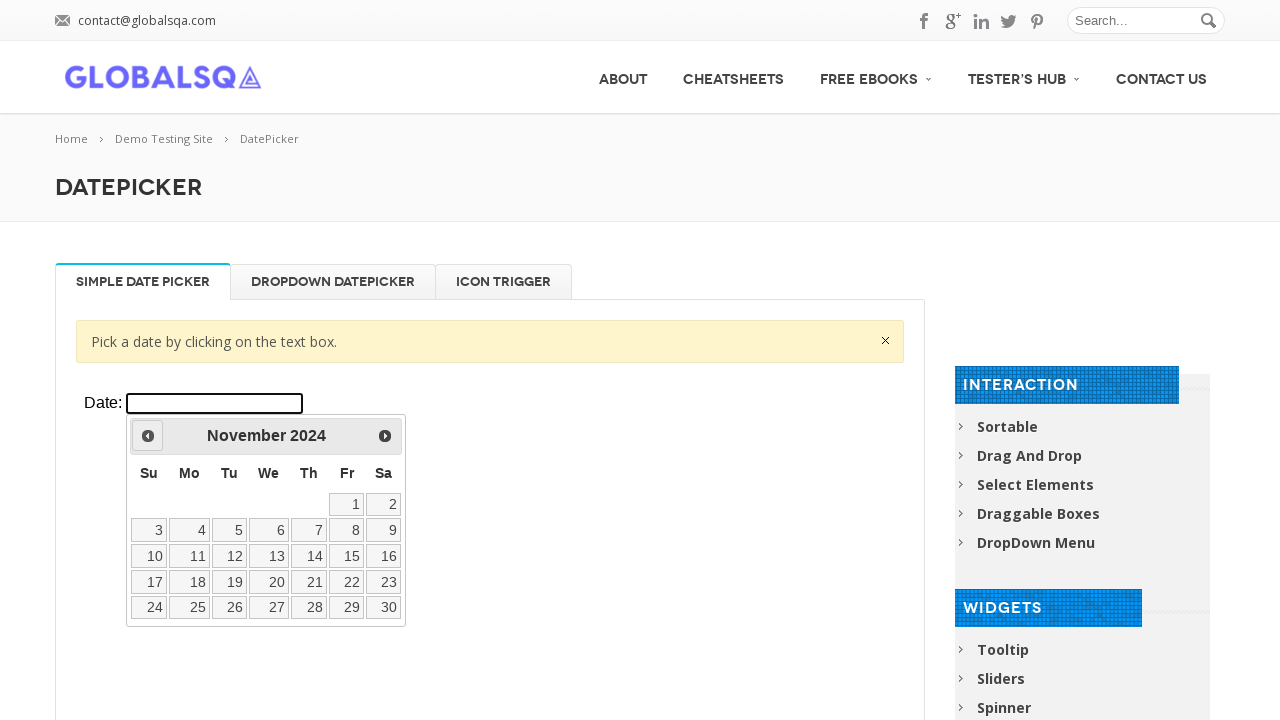

Clicked previous button to navigate backward (currently at November 2024) at (148, 436) on xpath=//div[@class='resp-tabs-container']/div[1]/p/iframe >> internal:control=en
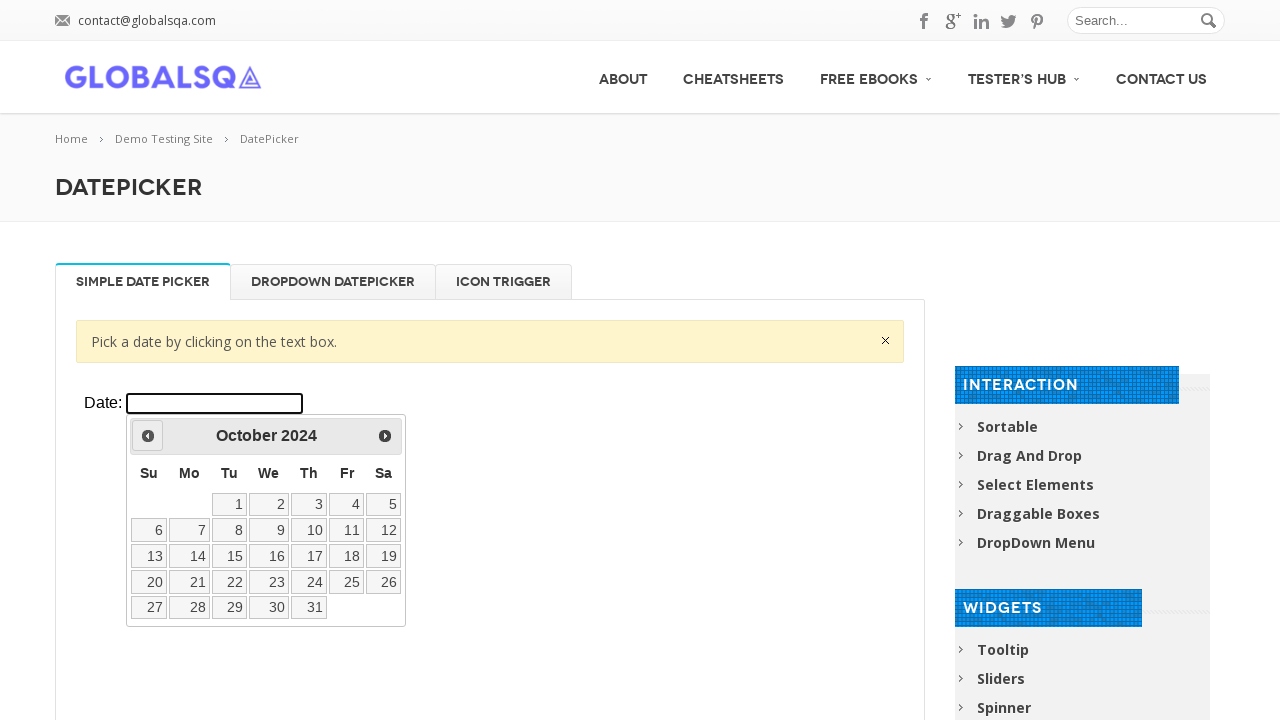

Waited 200ms for calendar navigation
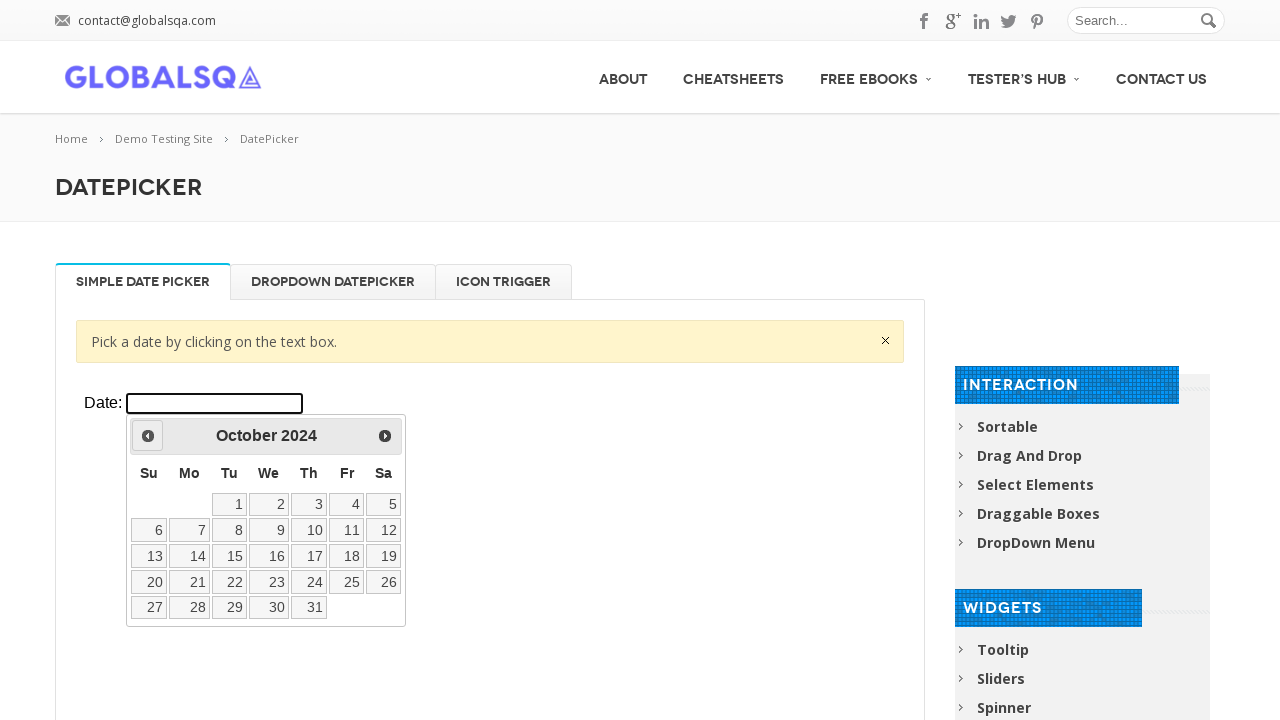

Clicked previous button to navigate backward (currently at October 2024) at (148, 436) on xpath=//div[@class='resp-tabs-container']/div[1]/p/iframe >> internal:control=en
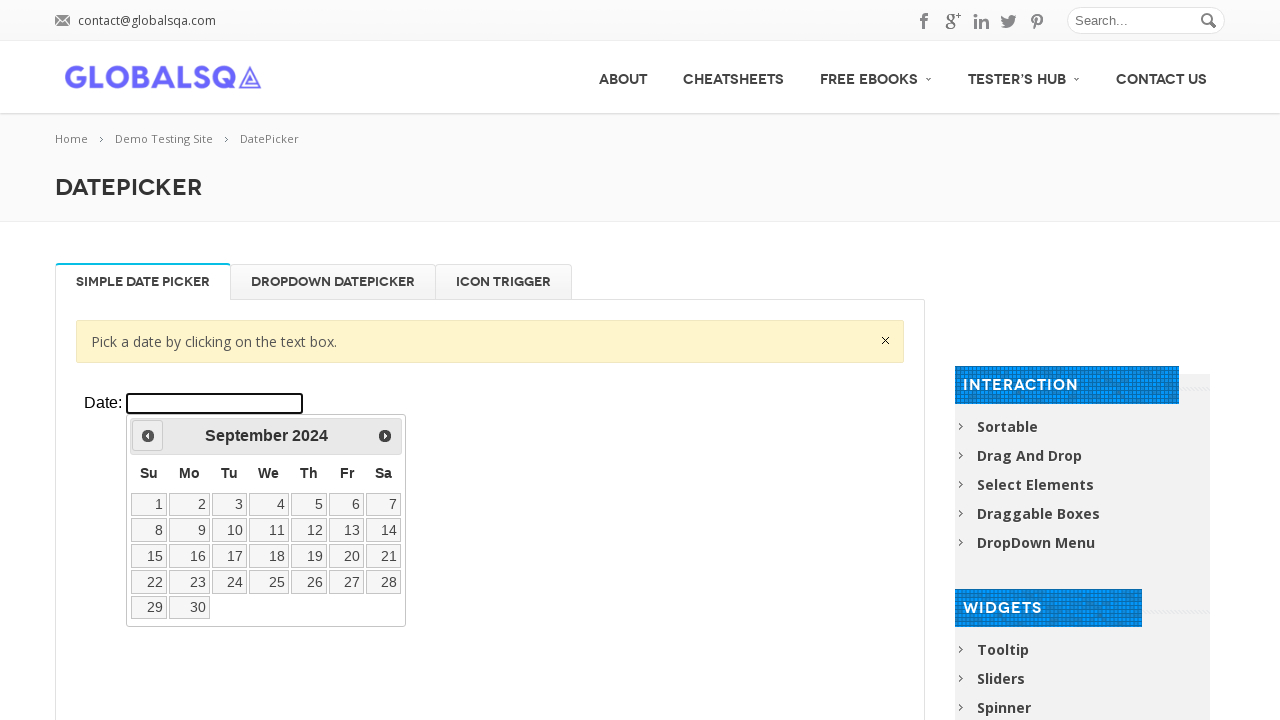

Waited 200ms for calendar navigation
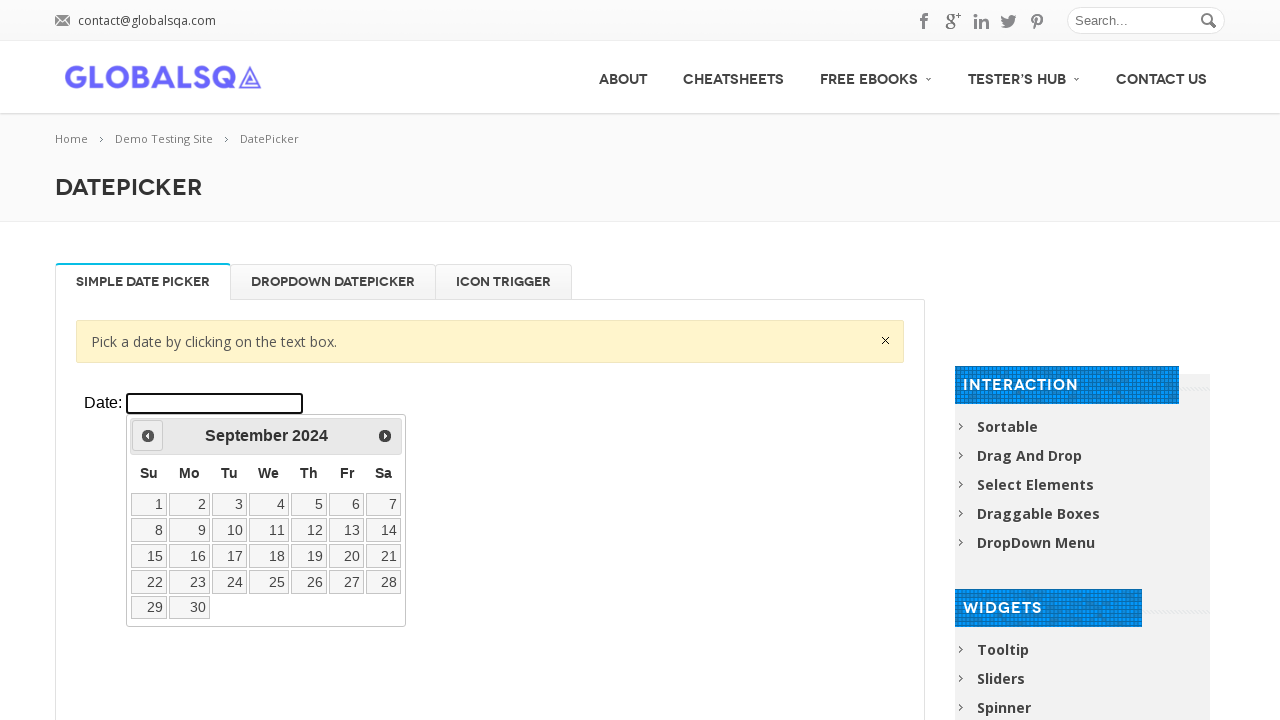

Clicked previous button to navigate backward (currently at September 2024) at (148, 436) on xpath=//div[@class='resp-tabs-container']/div[1]/p/iframe >> internal:control=en
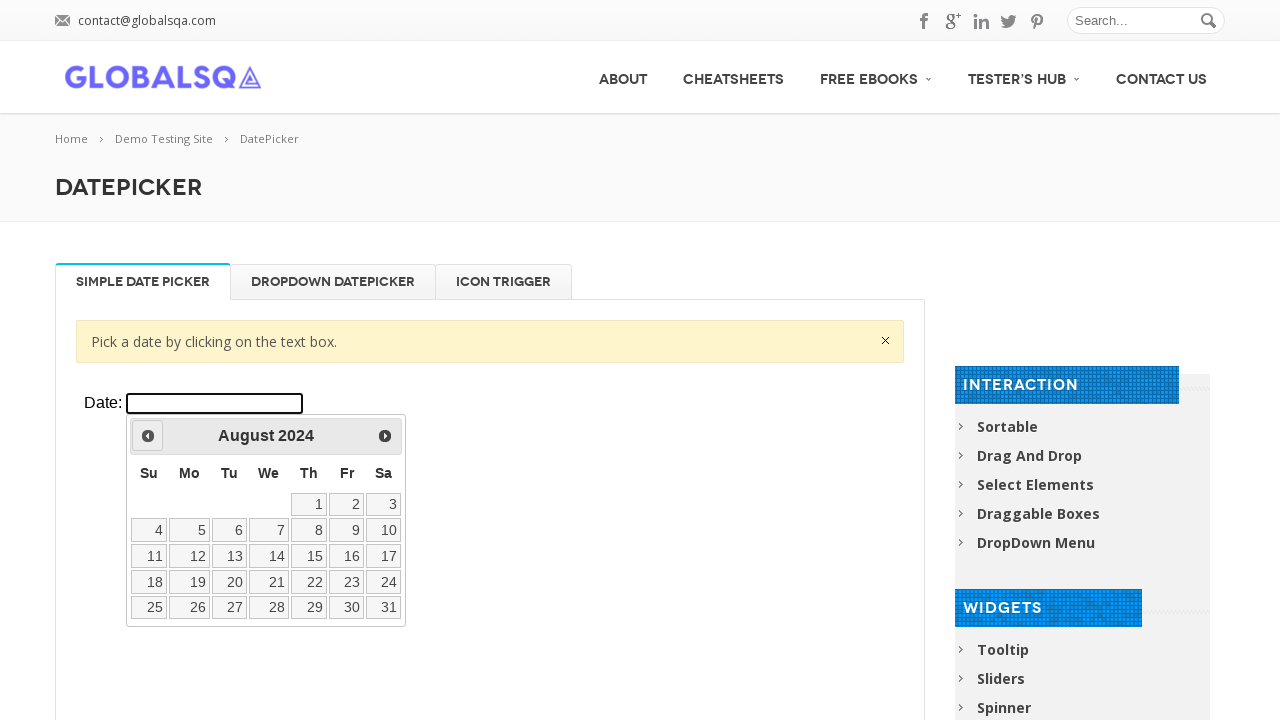

Waited 200ms for calendar navigation
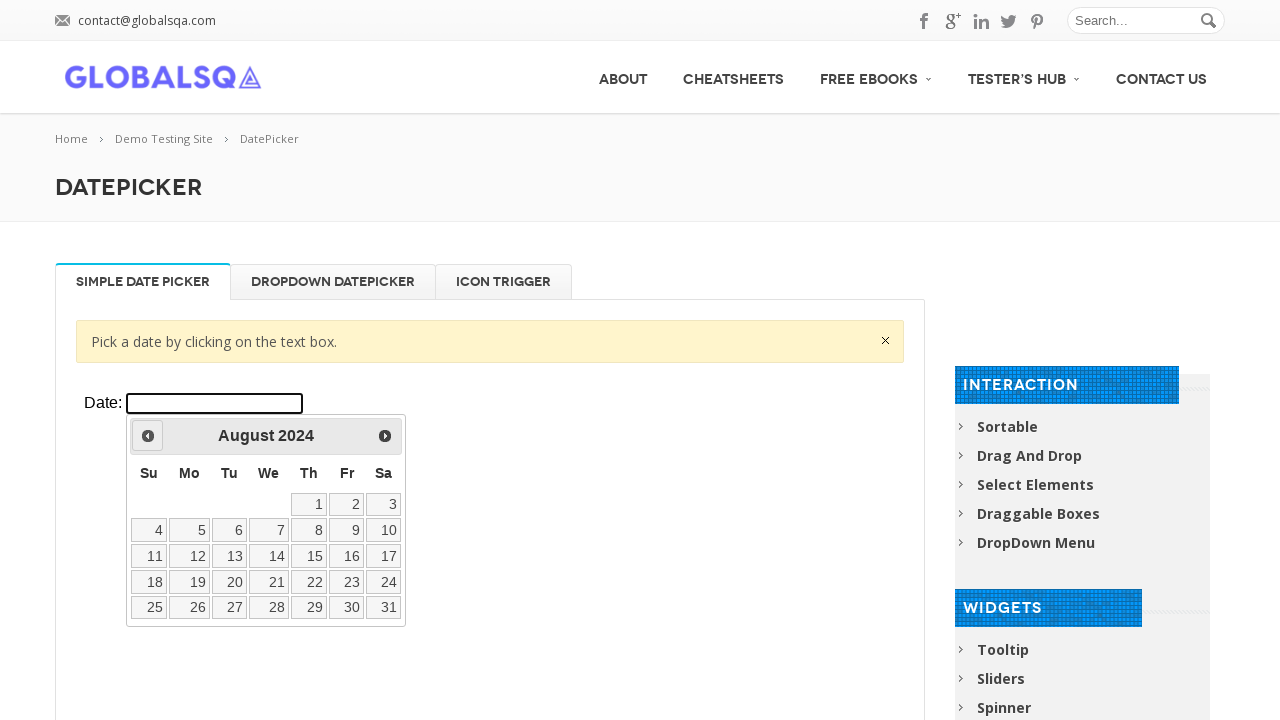

Clicked previous button to navigate backward (currently at August 2024) at (148, 436) on xpath=//div[@class='resp-tabs-container']/div[1]/p/iframe >> internal:control=en
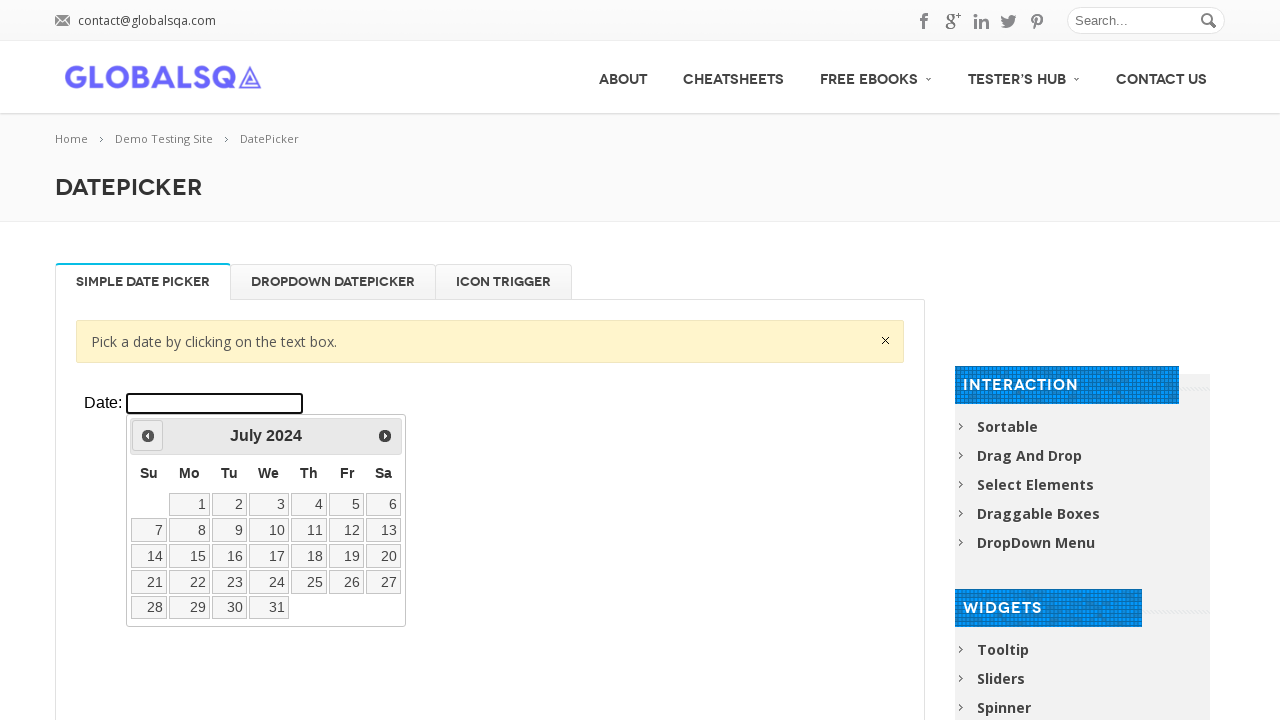

Waited 200ms for calendar navigation
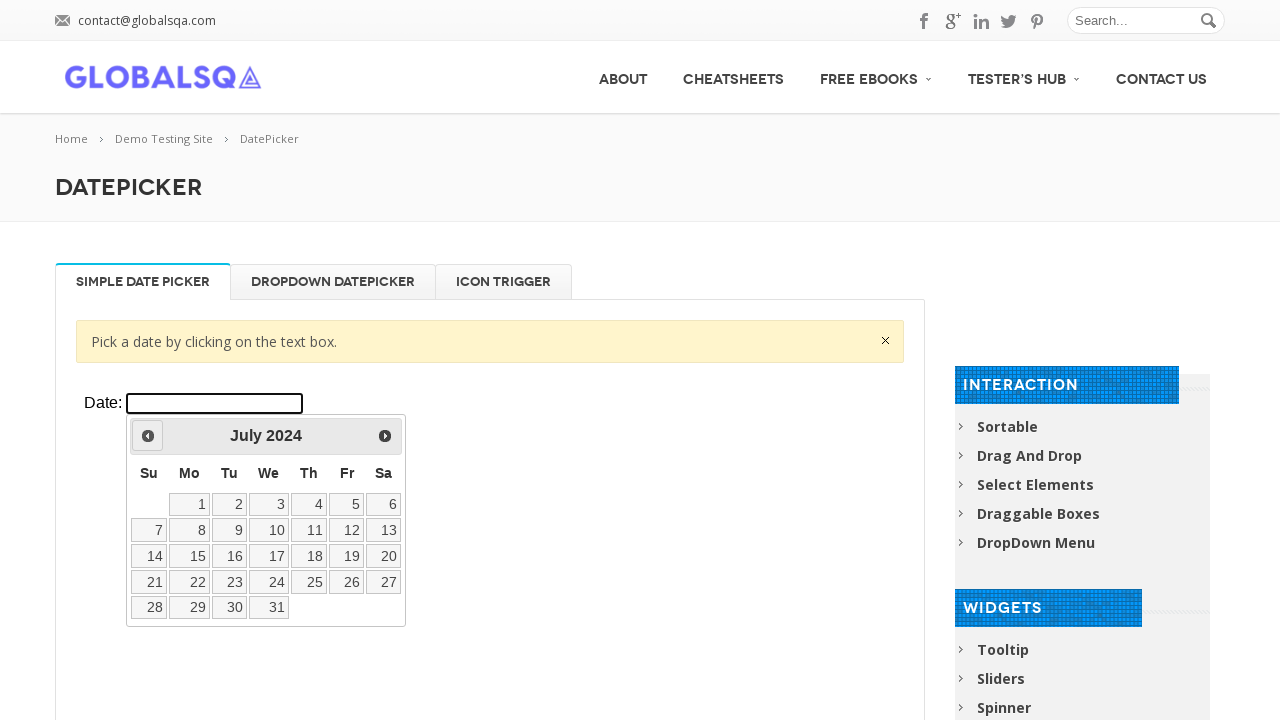

Clicked previous button to navigate backward (currently at July 2024) at (148, 436) on xpath=//div[@class='resp-tabs-container']/div[1]/p/iframe >> internal:control=en
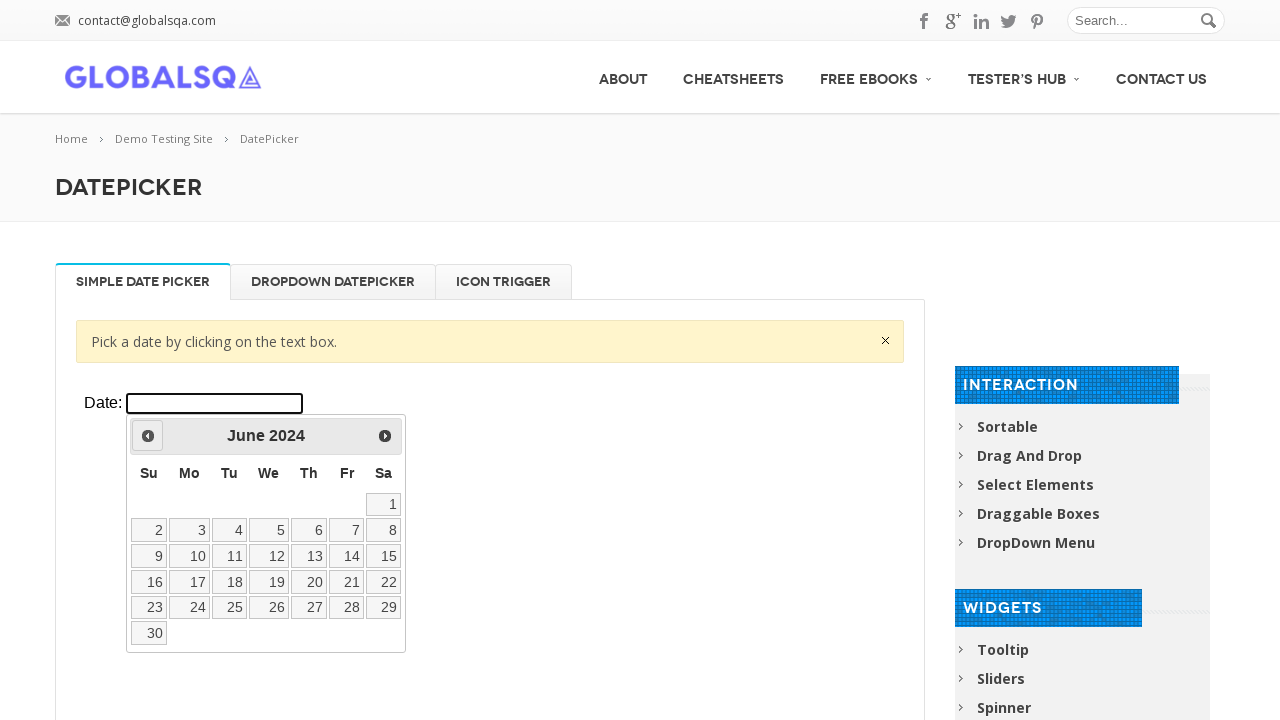

Waited 200ms for calendar navigation
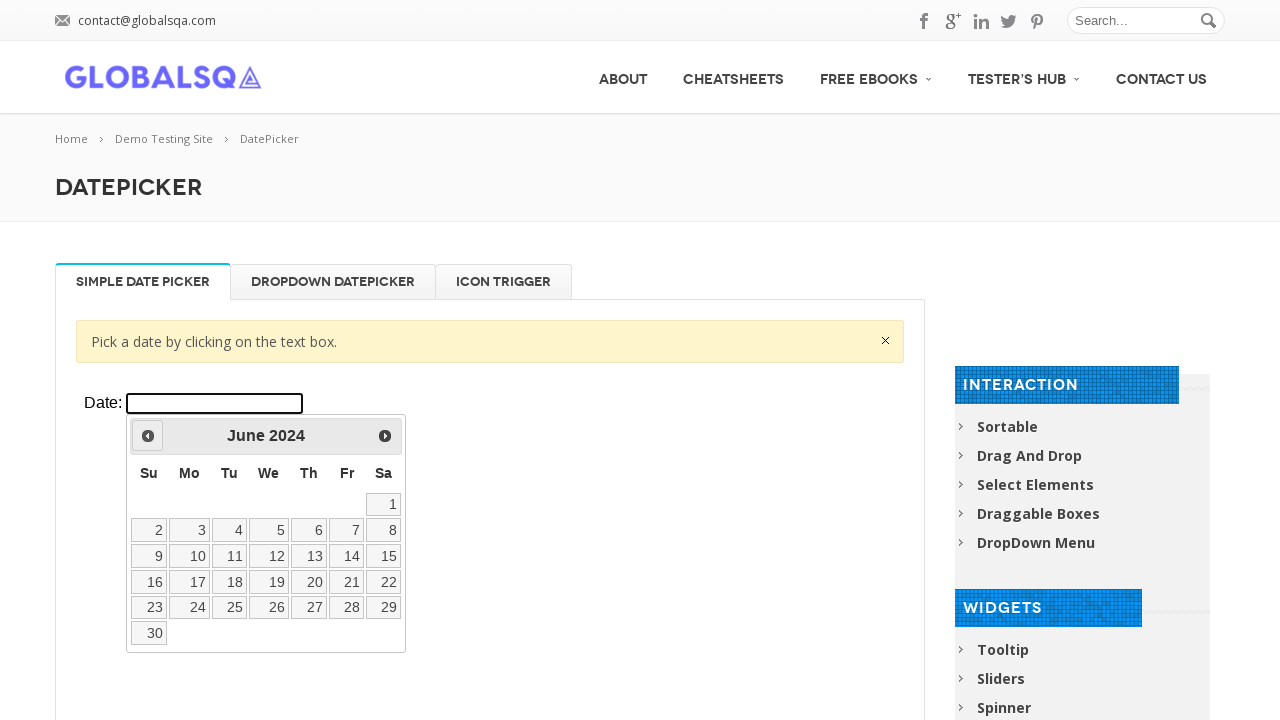

Clicked previous button to navigate backward (currently at June 2024) at (148, 436) on xpath=//div[@class='resp-tabs-container']/div[1]/p/iframe >> internal:control=en
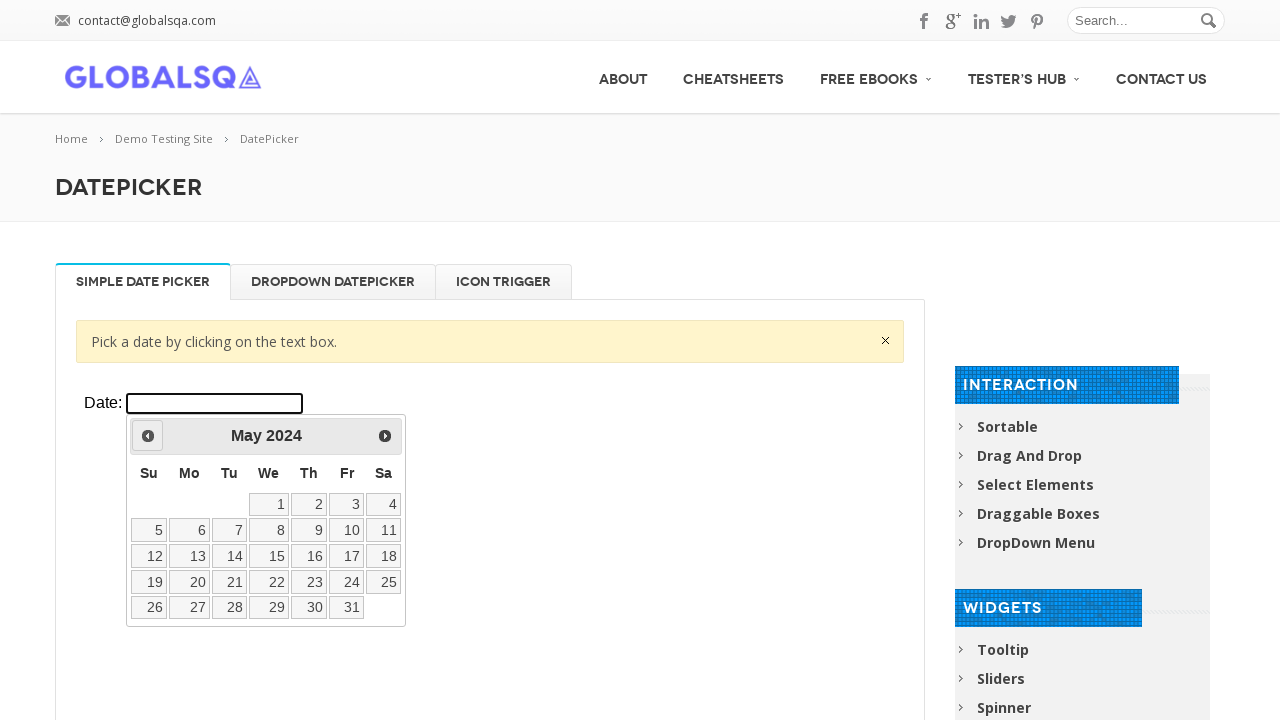

Waited 200ms for calendar navigation
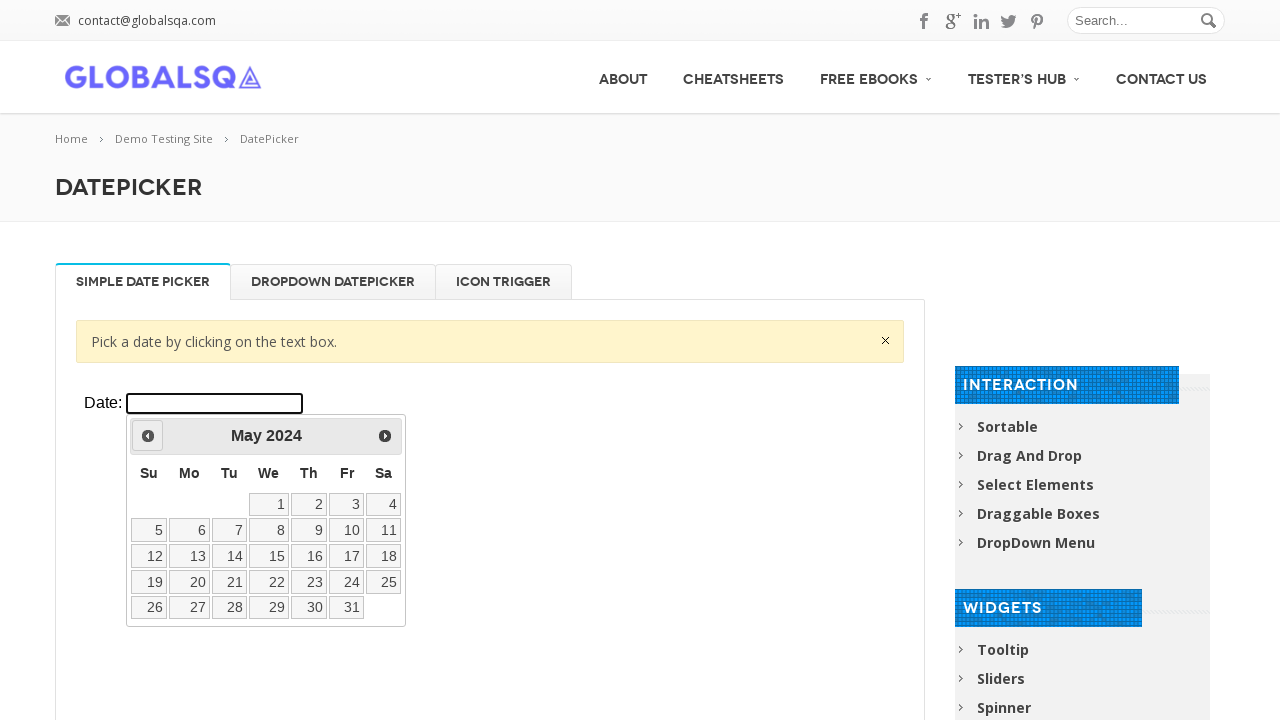

Clicked previous button to navigate backward (currently at May 2024) at (148, 436) on xpath=//div[@class='resp-tabs-container']/div[1]/p/iframe >> internal:control=en
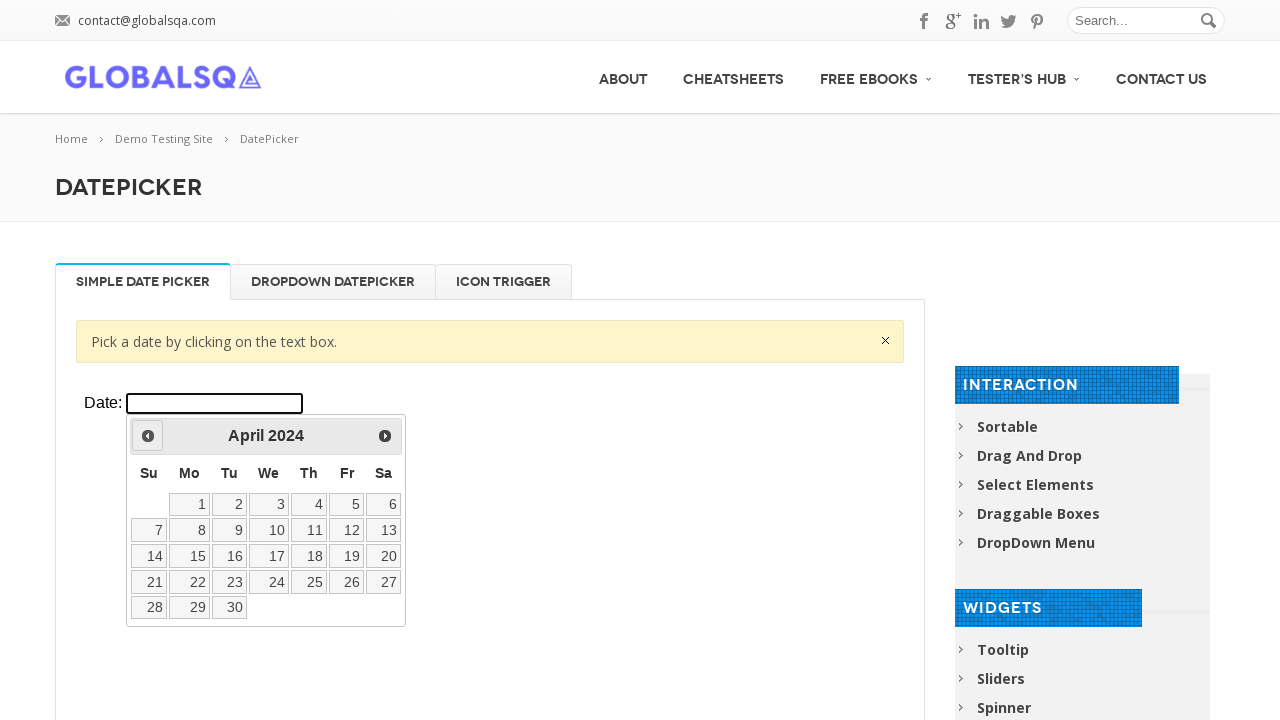

Waited 200ms for calendar navigation
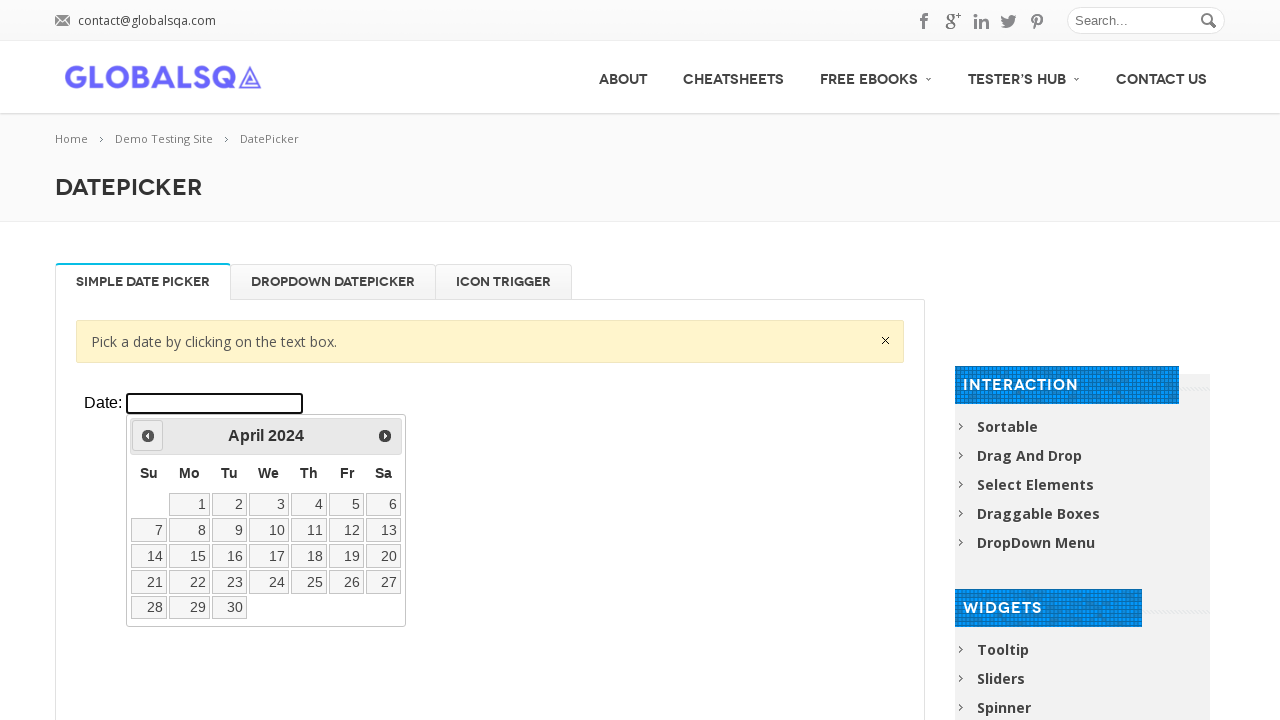

Clicked previous button to navigate backward (currently at April 2024) at (148, 436) on xpath=//div[@class='resp-tabs-container']/div[1]/p/iframe >> internal:control=en
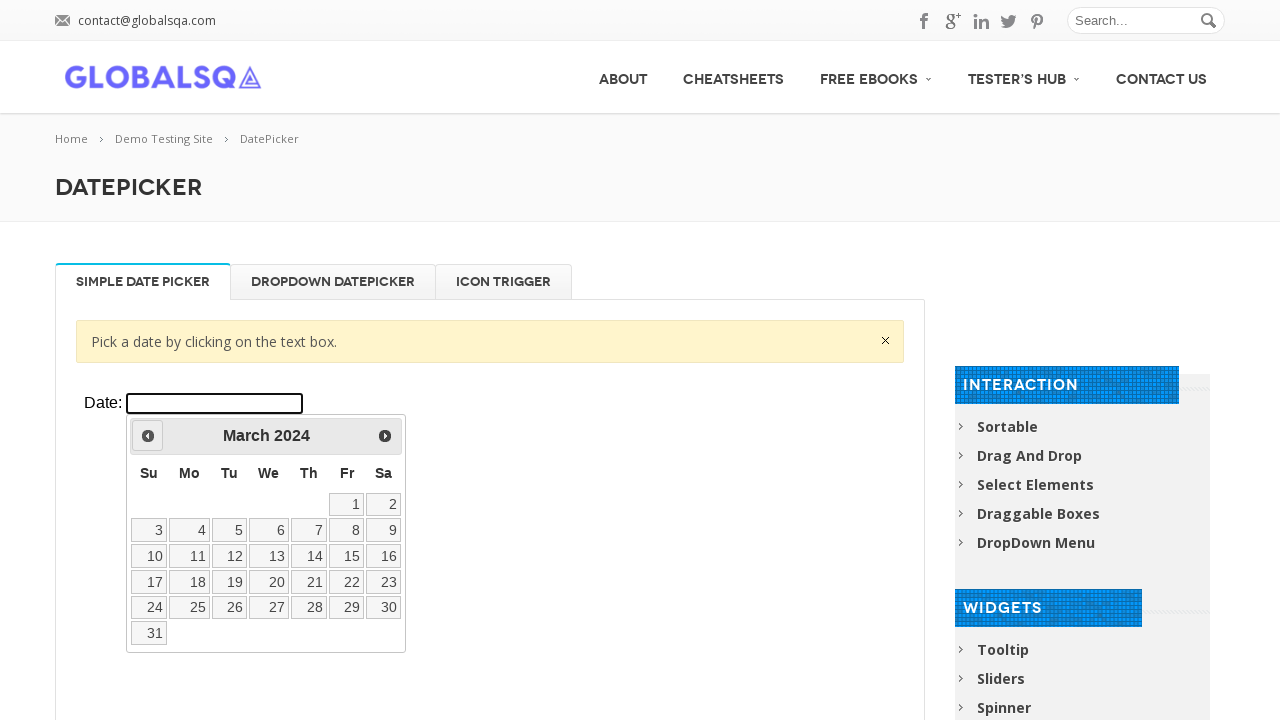

Waited 200ms for calendar navigation
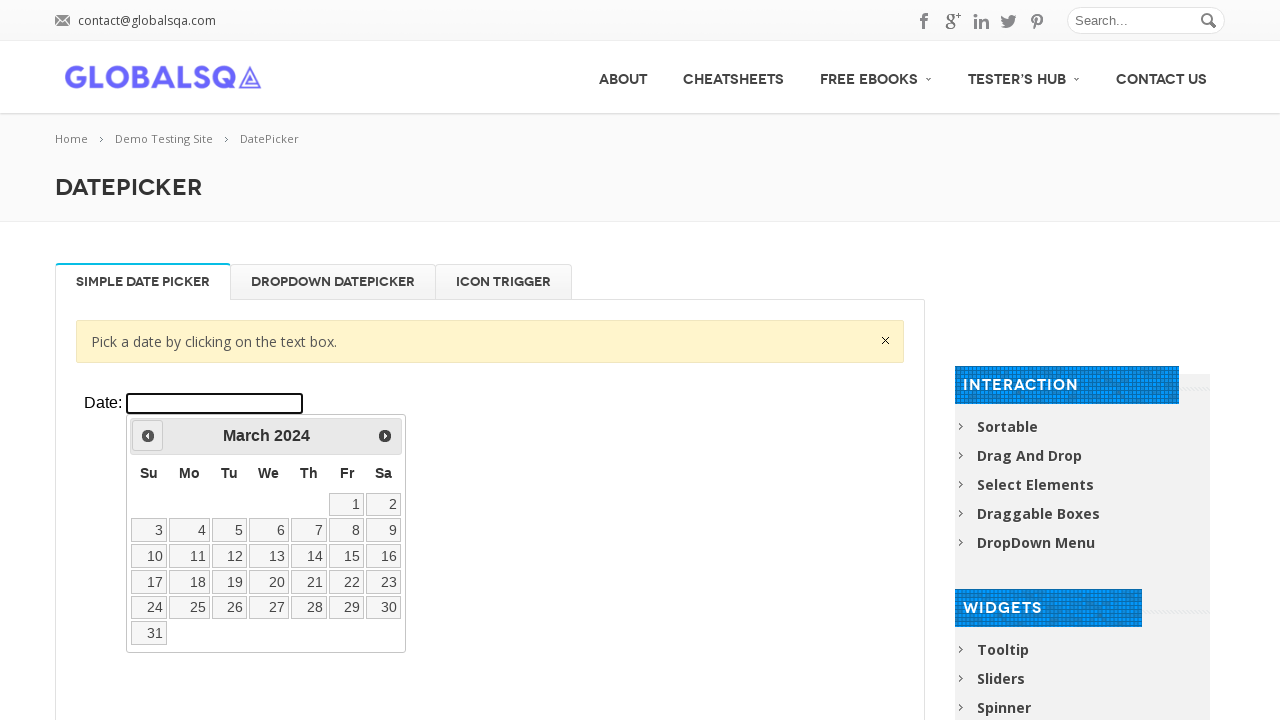

Clicked previous button to navigate backward (currently at March 2024) at (148, 436) on xpath=//div[@class='resp-tabs-container']/div[1]/p/iframe >> internal:control=en
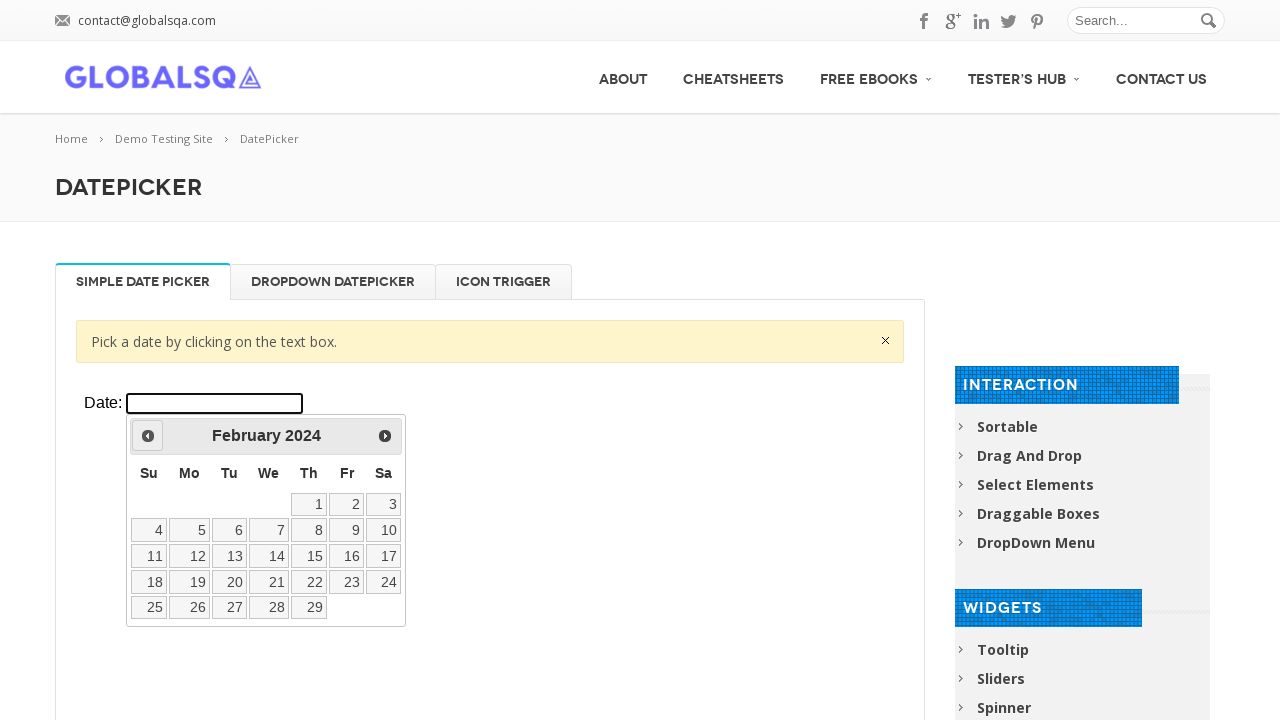

Waited 200ms for calendar navigation
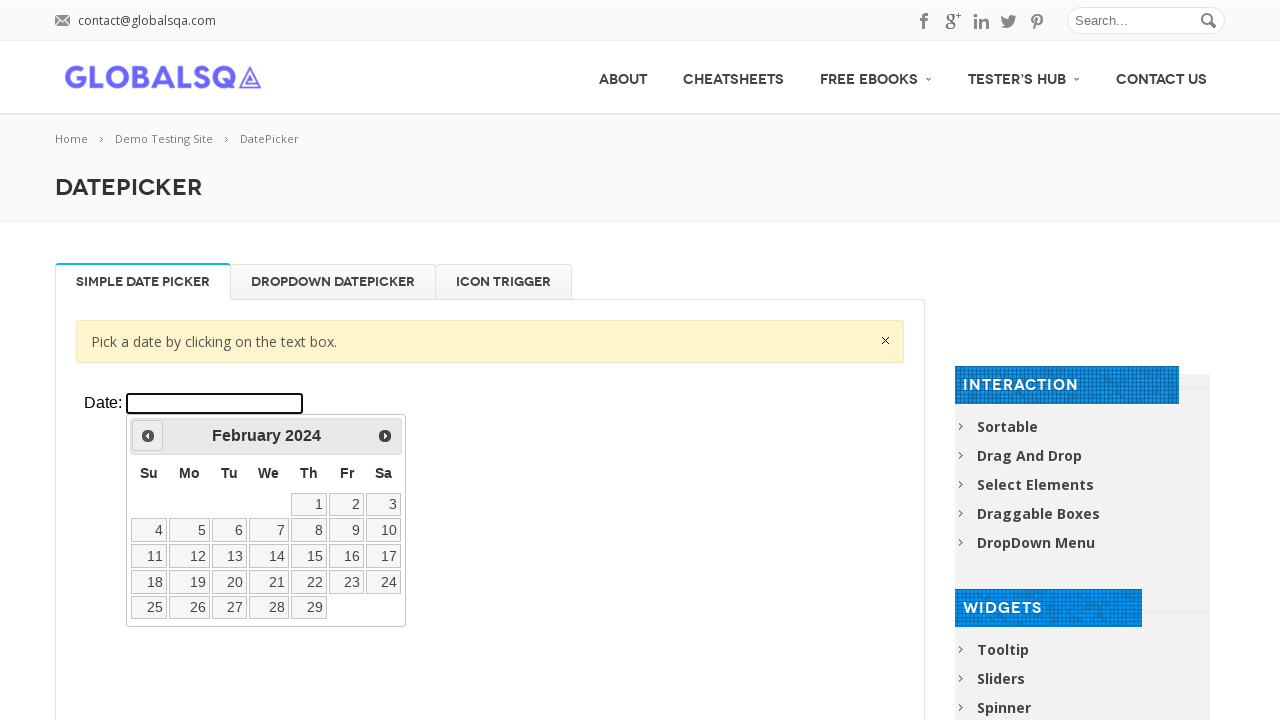

Clicked previous button to navigate backward (currently at February 2024) at (148, 436) on xpath=//div[@class='resp-tabs-container']/div[1]/p/iframe >> internal:control=en
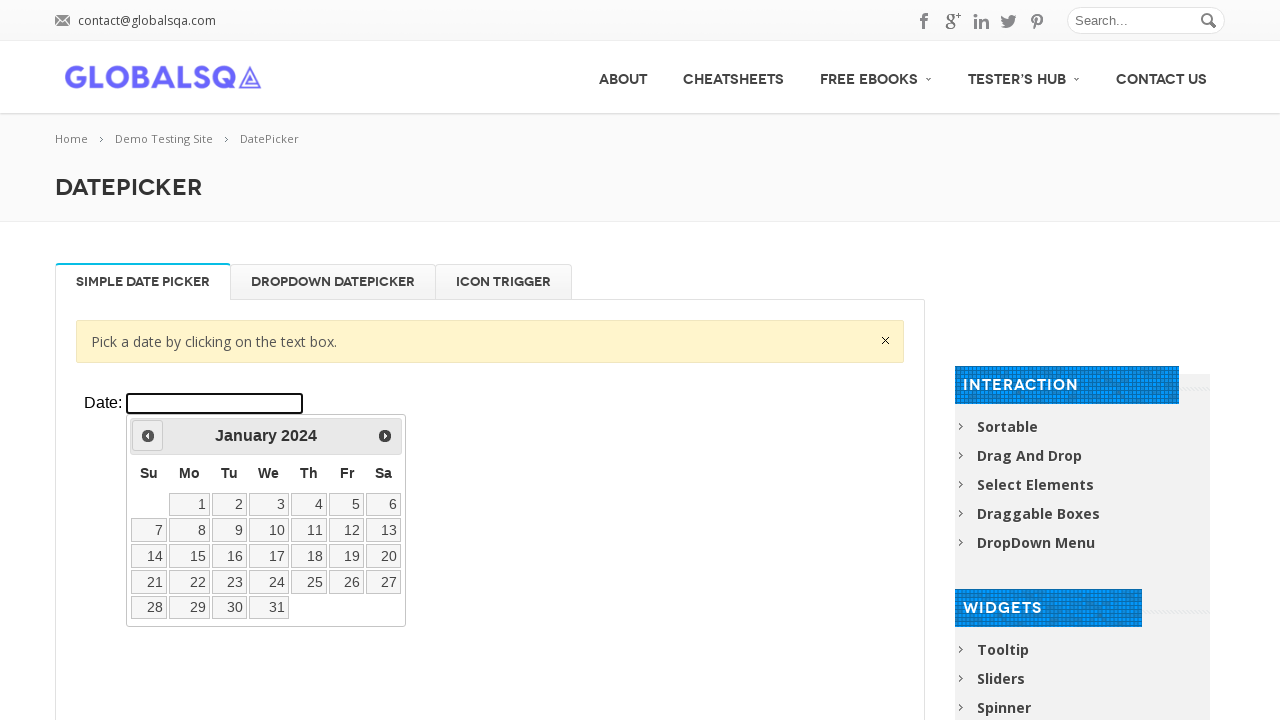

Waited 200ms for calendar navigation
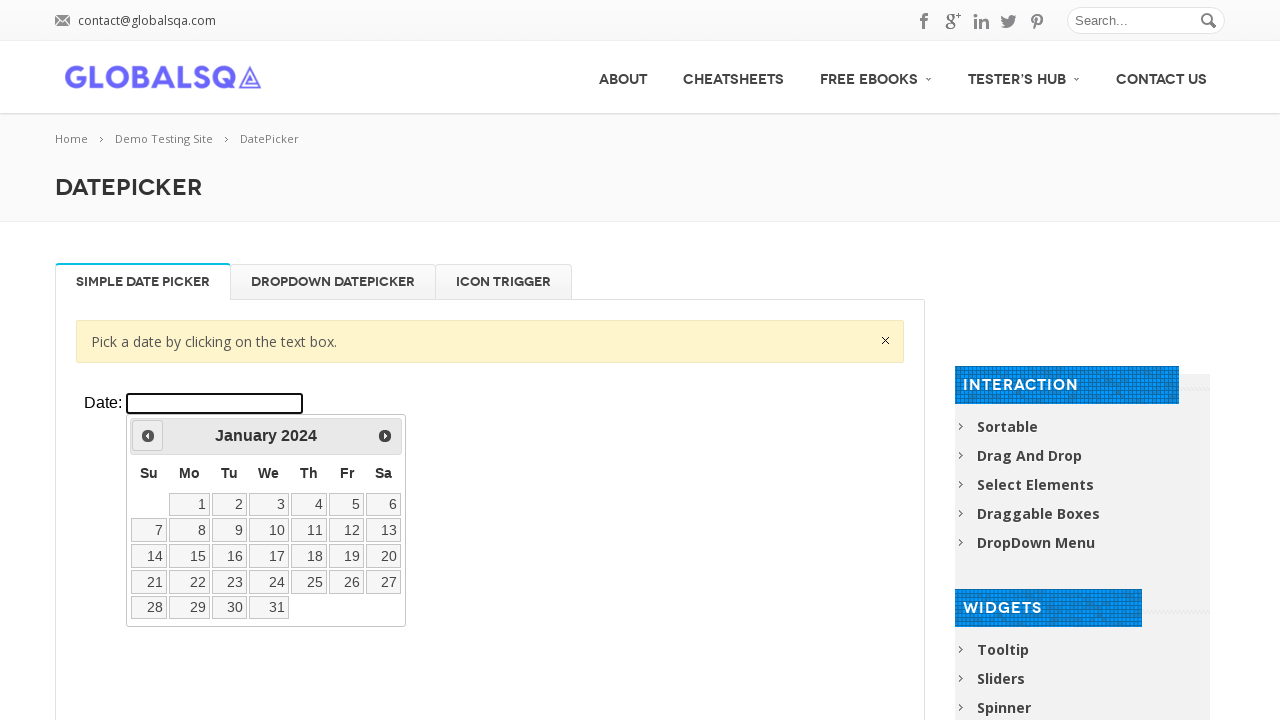

Clicked previous button to navigate backward (currently at January 2024) at (148, 436) on xpath=//div[@class='resp-tabs-container']/div[1]/p/iframe >> internal:control=en
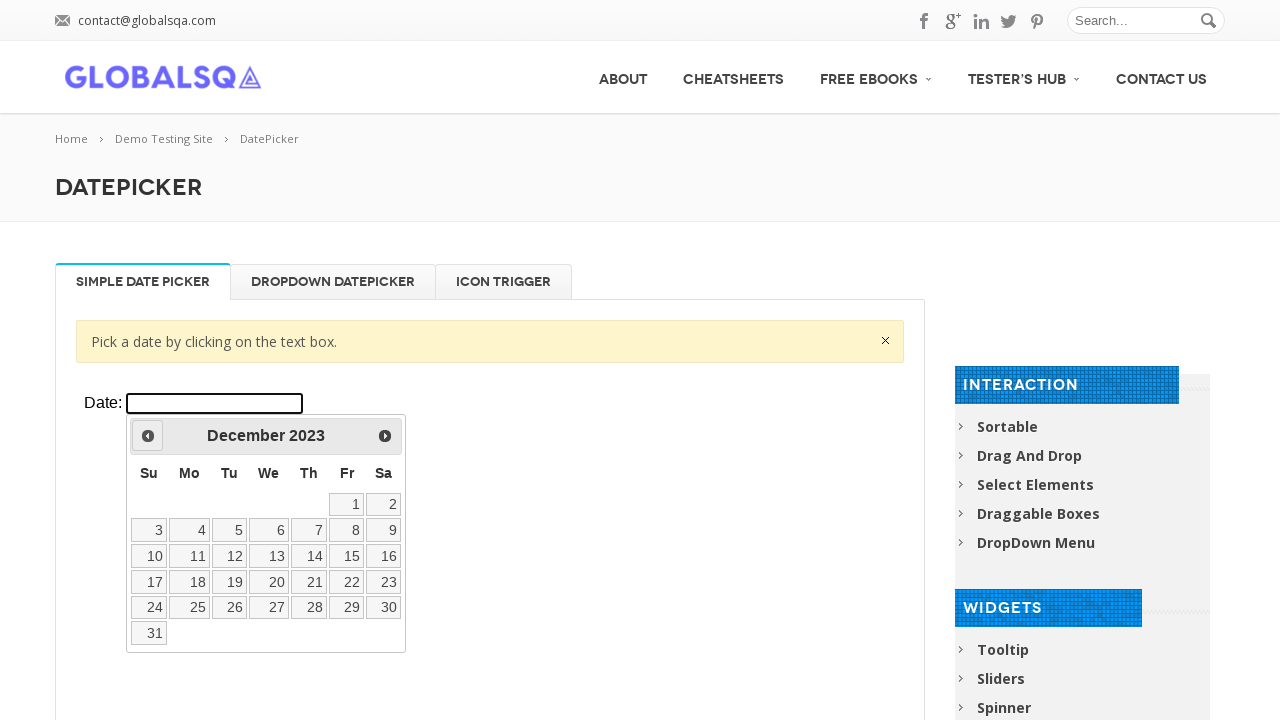

Waited 200ms for calendar navigation
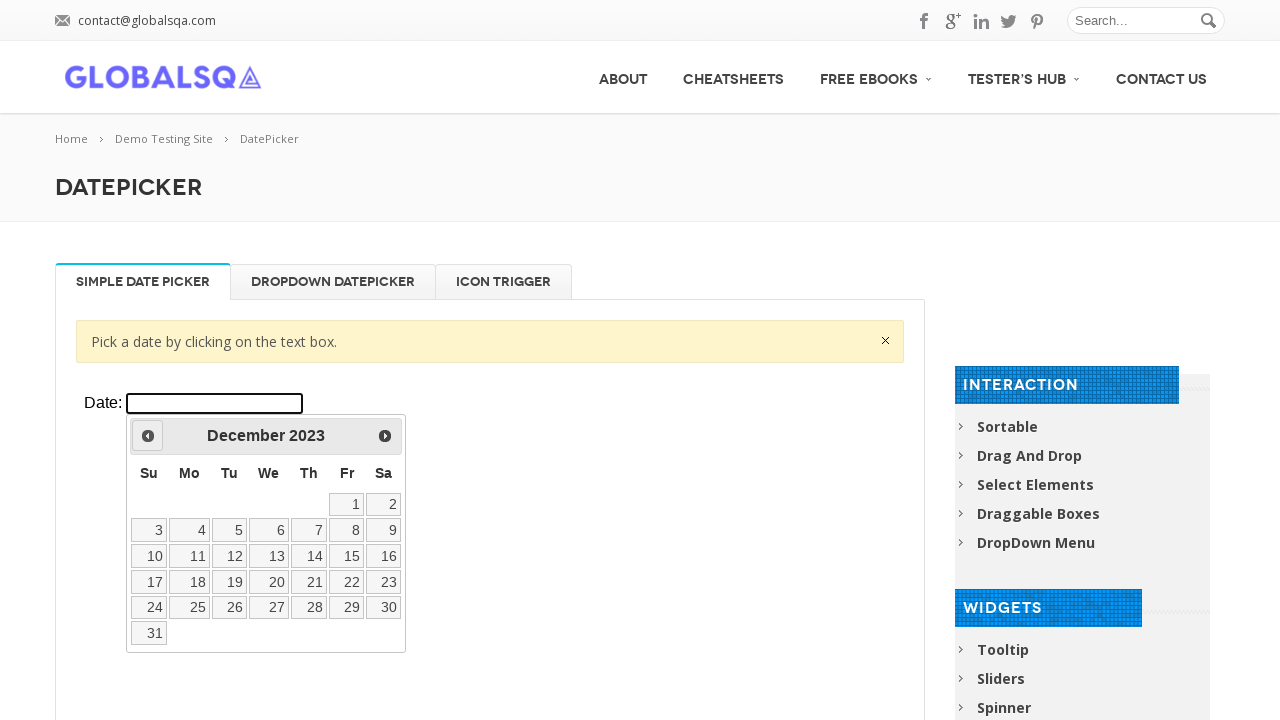

Clicked previous button to navigate backward (currently at December 2023) at (148, 436) on xpath=//div[@class='resp-tabs-container']/div[1]/p/iframe >> internal:control=en
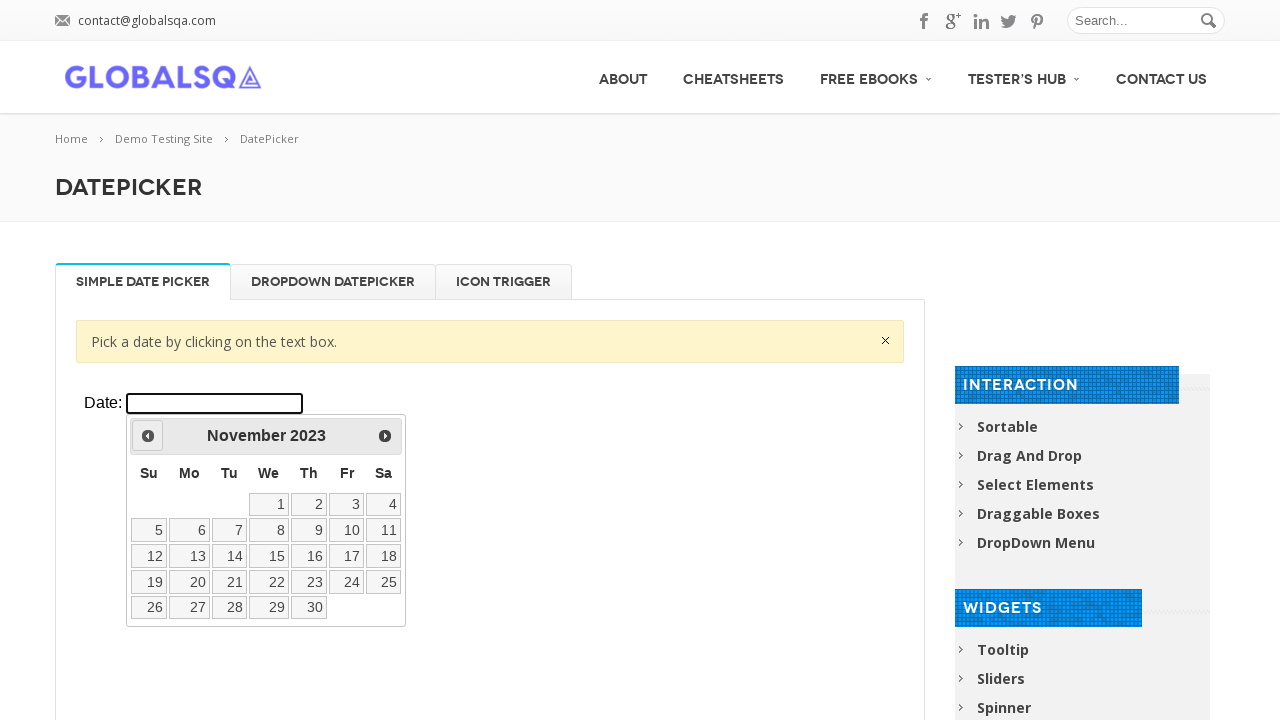

Waited 200ms for calendar navigation
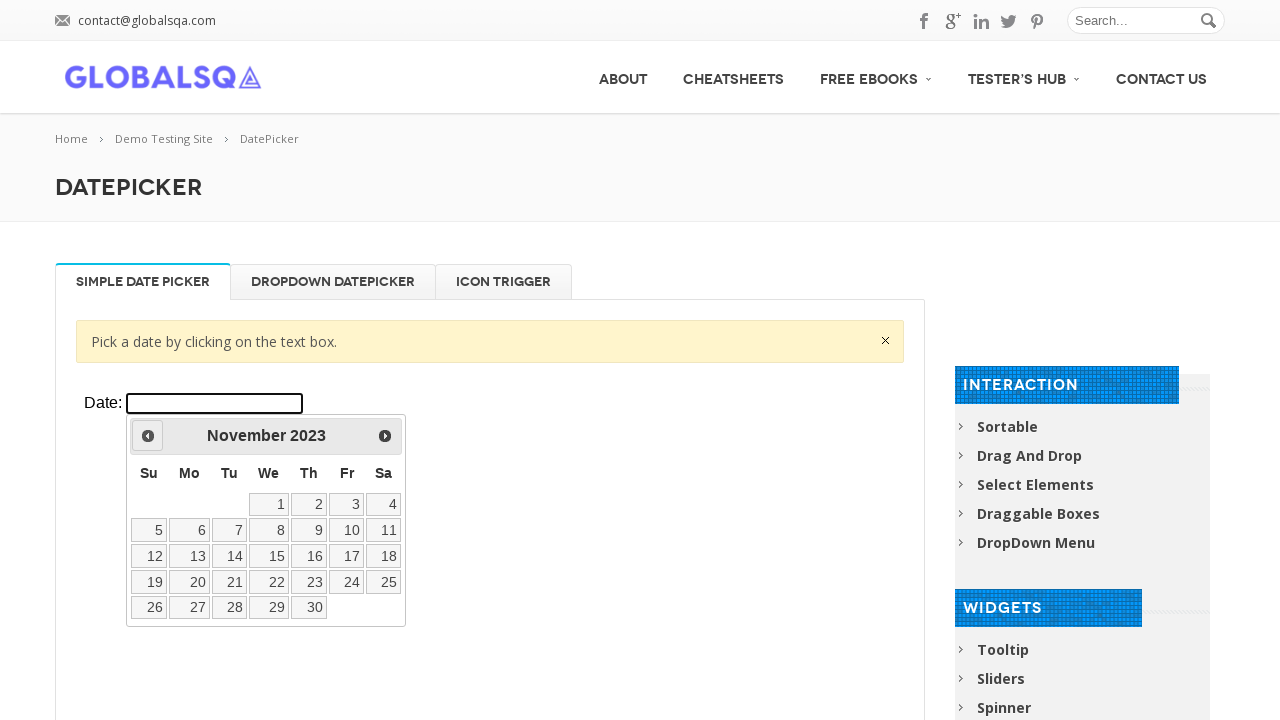

Clicked previous button to navigate backward (currently at November 2023) at (148, 436) on xpath=//div[@class='resp-tabs-container']/div[1]/p/iframe >> internal:control=en
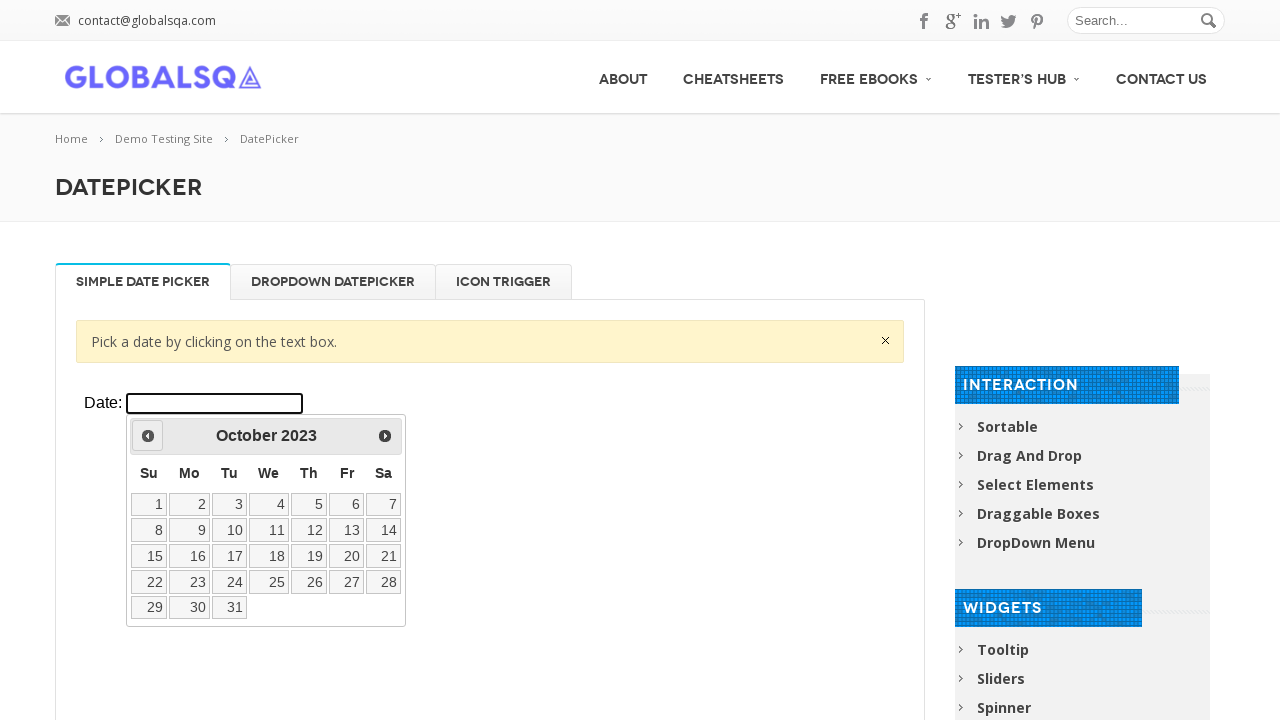

Waited 200ms for calendar navigation
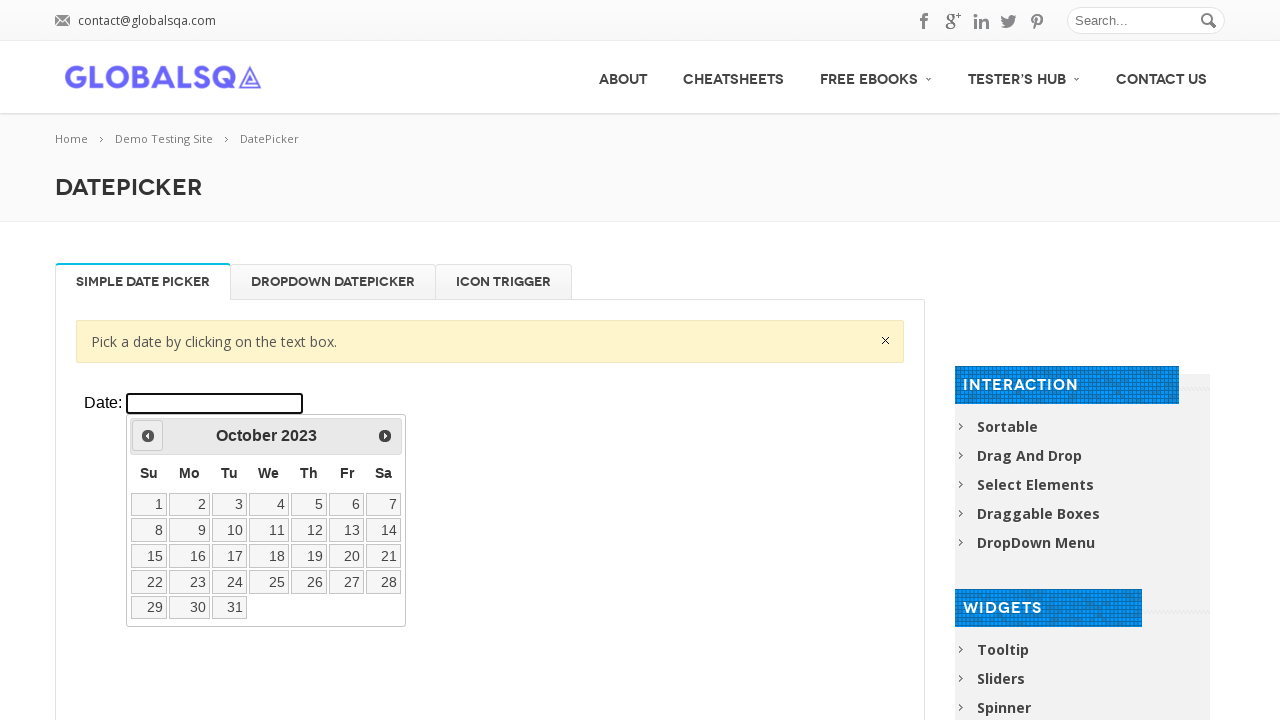

Clicked previous button to navigate backward (currently at October 2023) at (148, 436) on xpath=//div[@class='resp-tabs-container']/div[1]/p/iframe >> internal:control=en
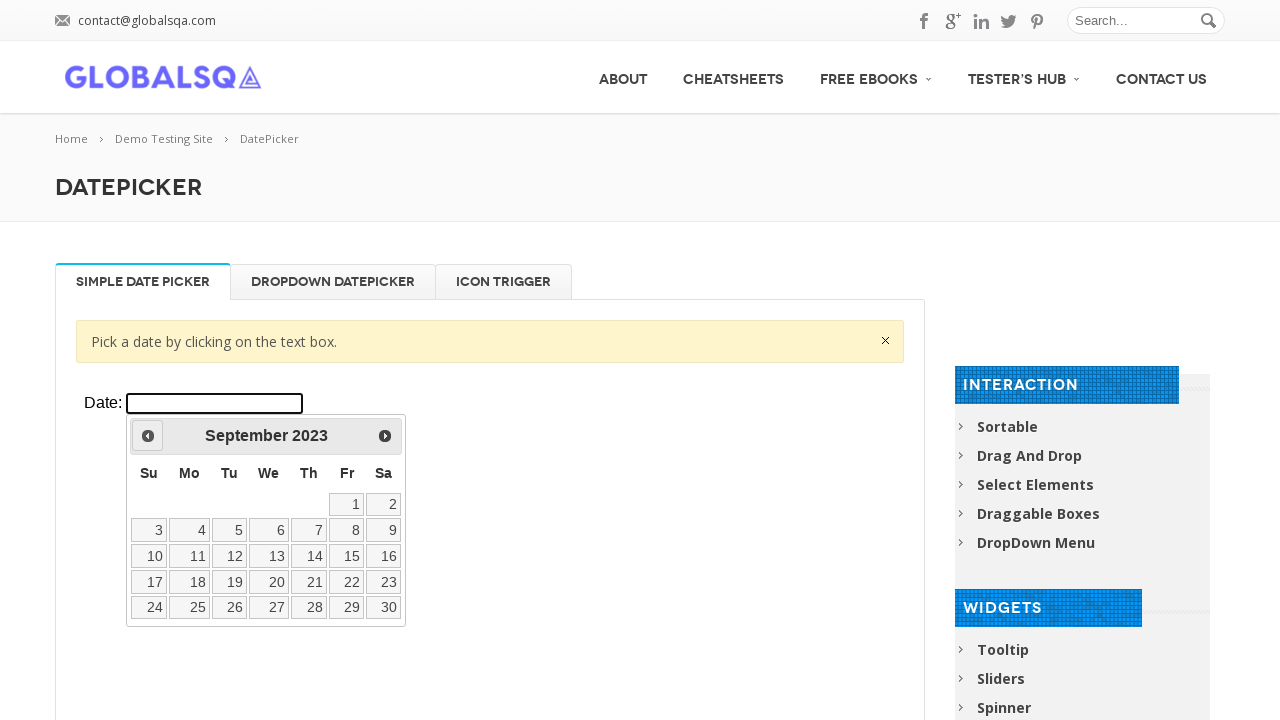

Waited 200ms for calendar navigation
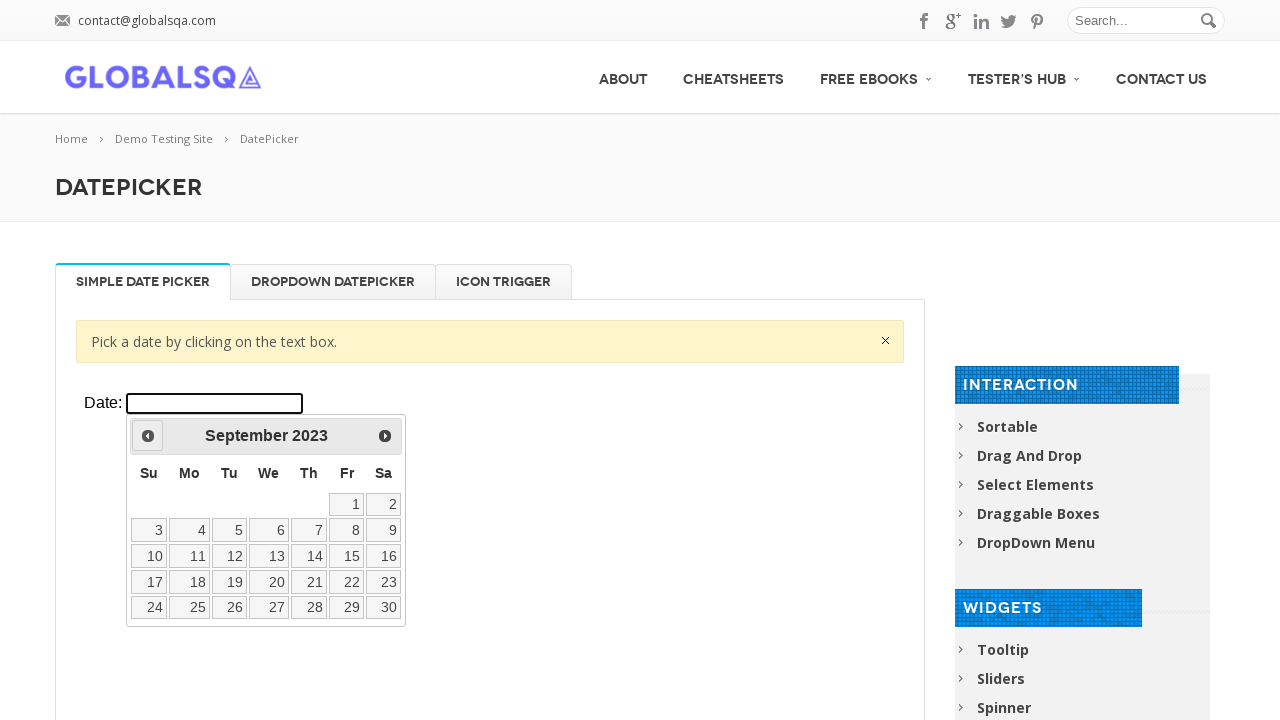

Clicked previous button to navigate backward (currently at September 2023) at (148, 436) on xpath=//div[@class='resp-tabs-container']/div[1]/p/iframe >> internal:control=en
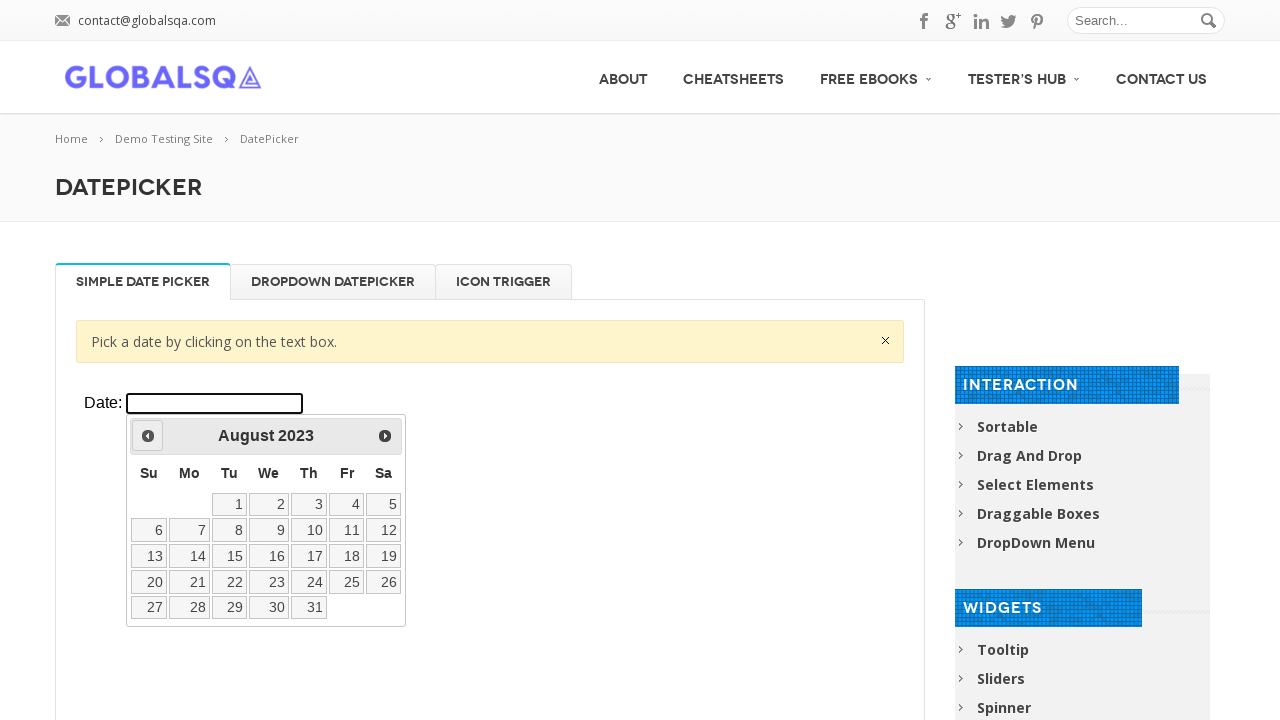

Waited 200ms for calendar navigation
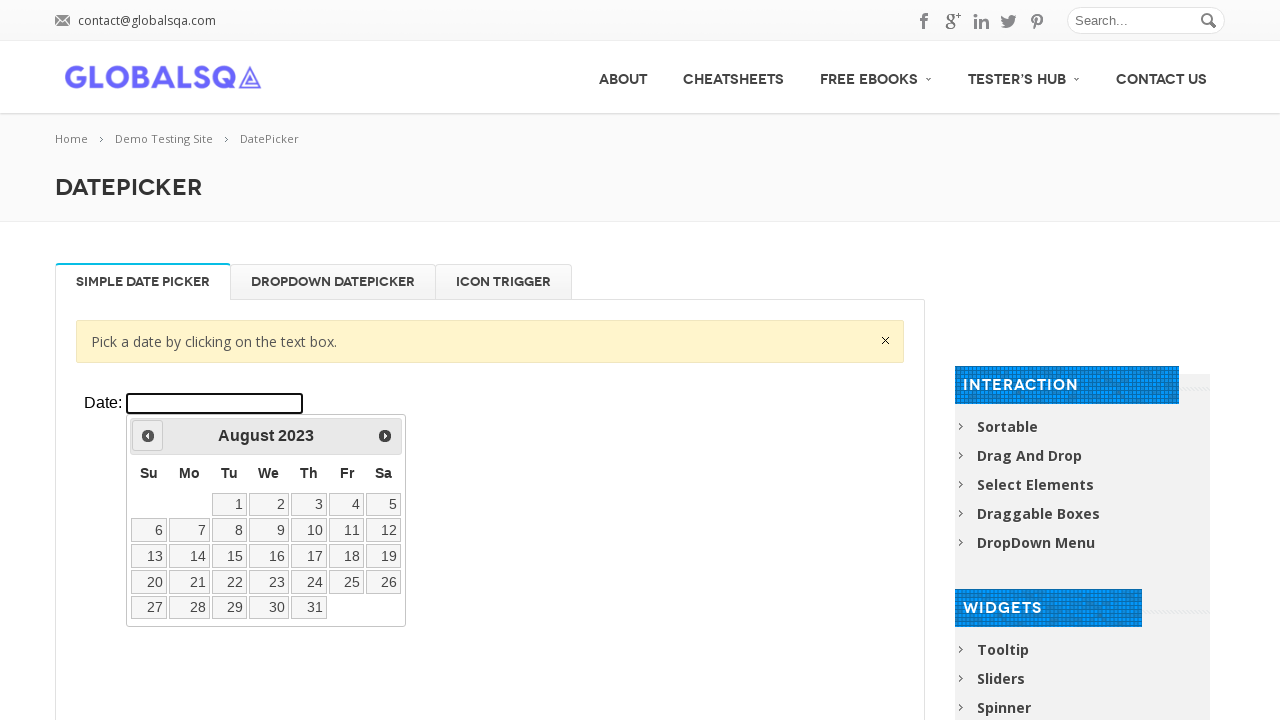

Clicked previous button to navigate backward (currently at August 2023) at (148, 436) on xpath=//div[@class='resp-tabs-container']/div[1]/p/iframe >> internal:control=en
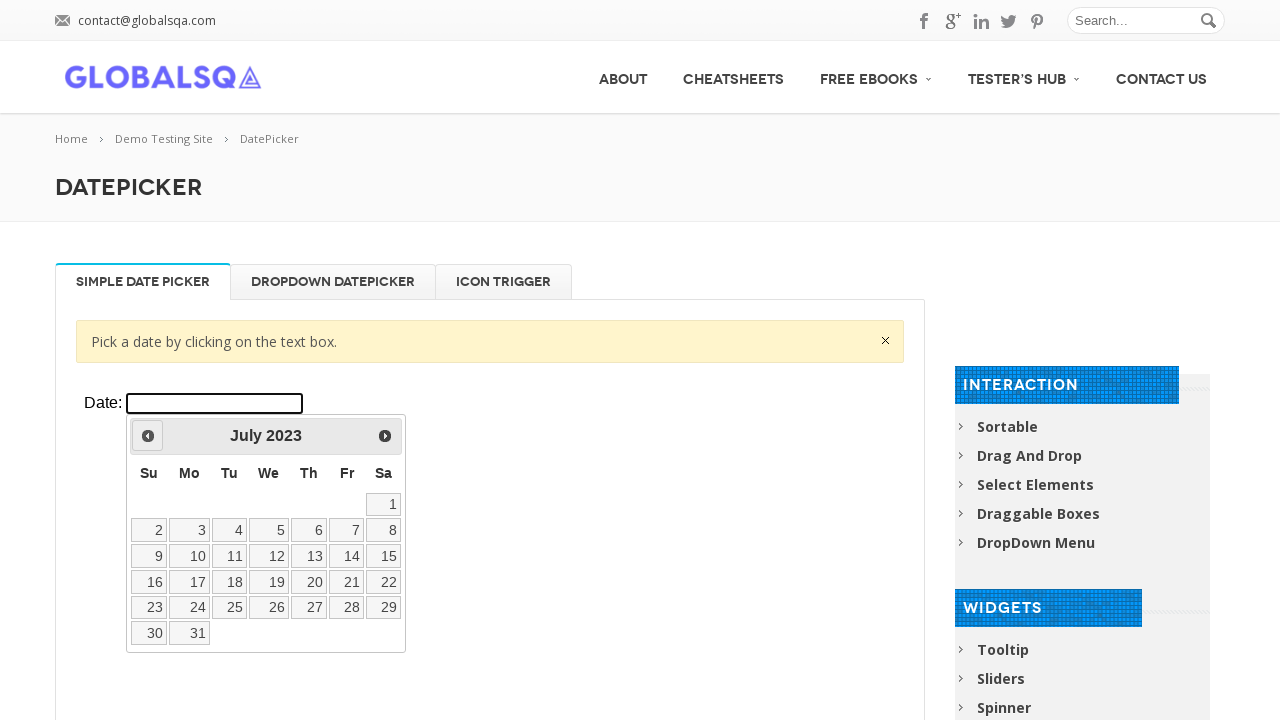

Waited 200ms for calendar navigation
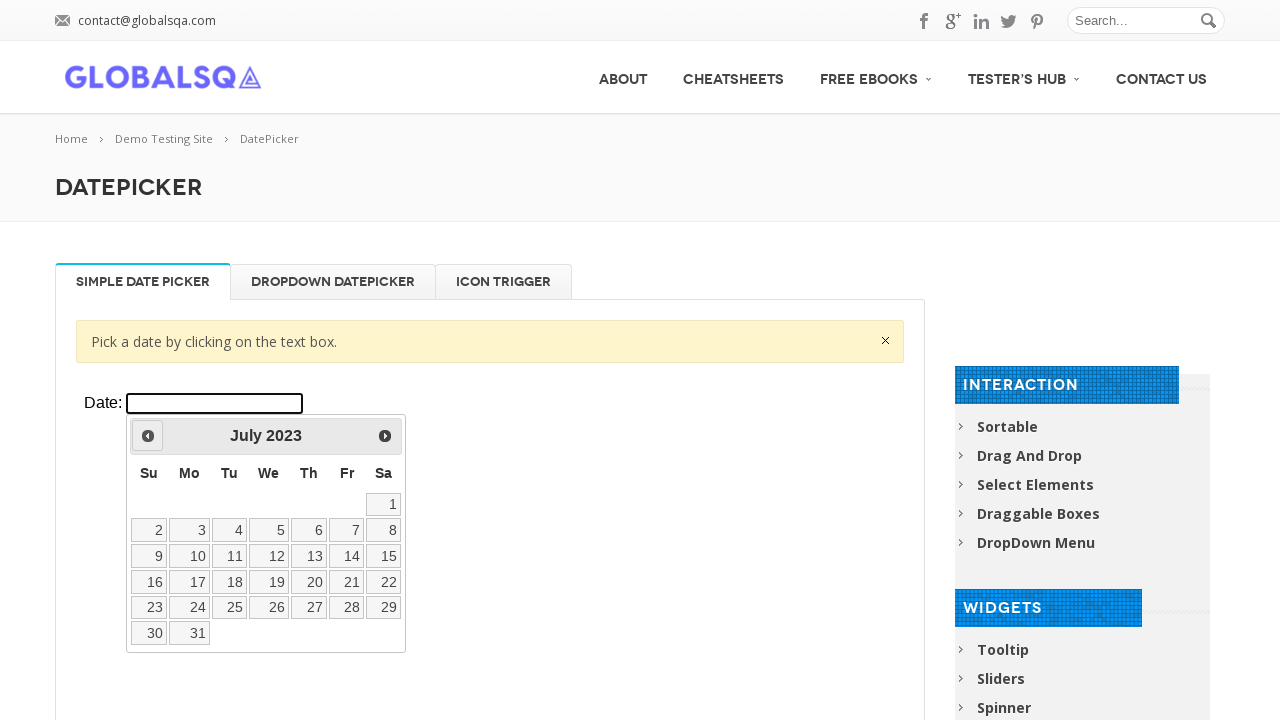

Clicked previous button to navigate backward (currently at July 2023) at (148, 436) on xpath=//div[@class='resp-tabs-container']/div[1]/p/iframe >> internal:control=en
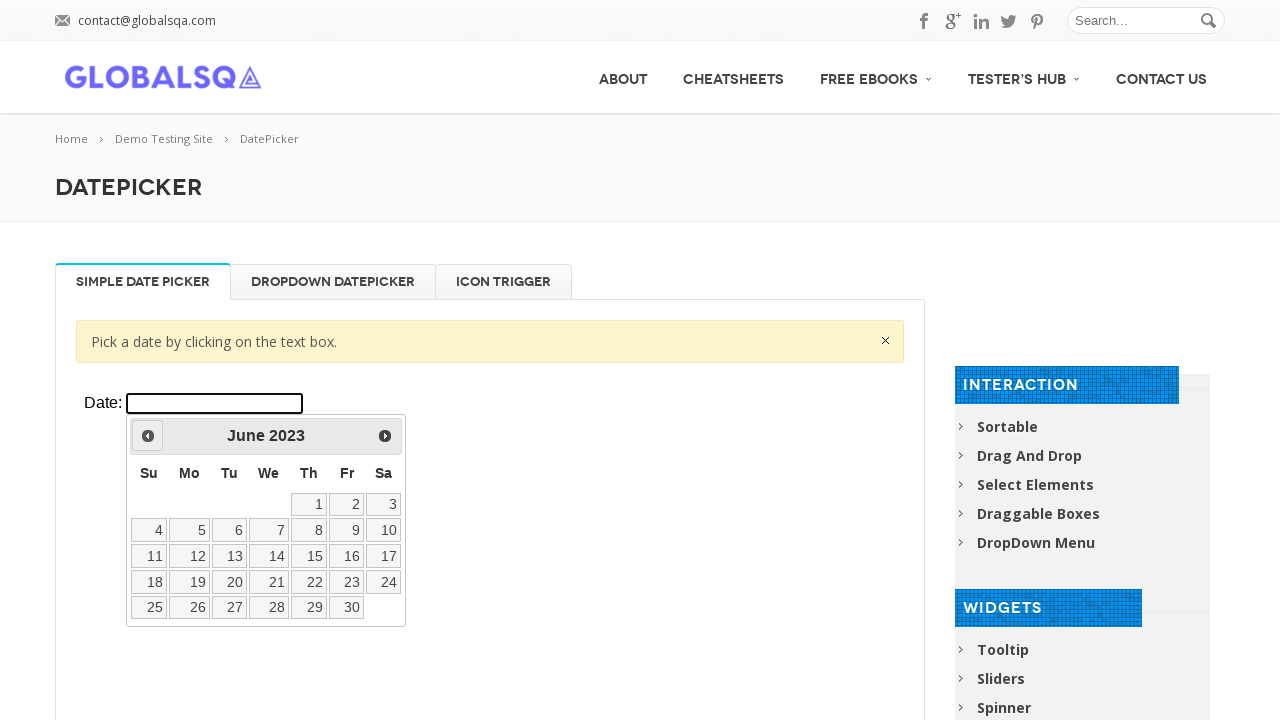

Waited 200ms for calendar navigation
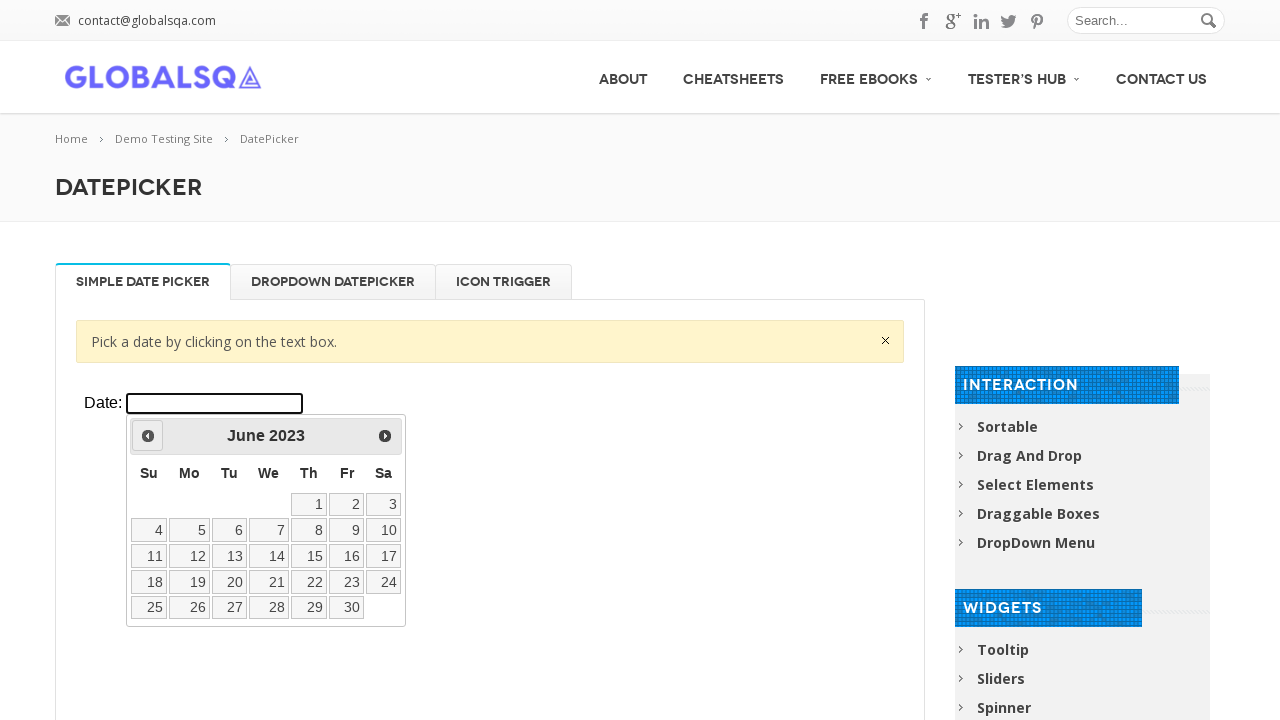

Clicked previous button to navigate backward (currently at June 2023) at (148, 436) on xpath=//div[@class='resp-tabs-container']/div[1]/p/iframe >> internal:control=en
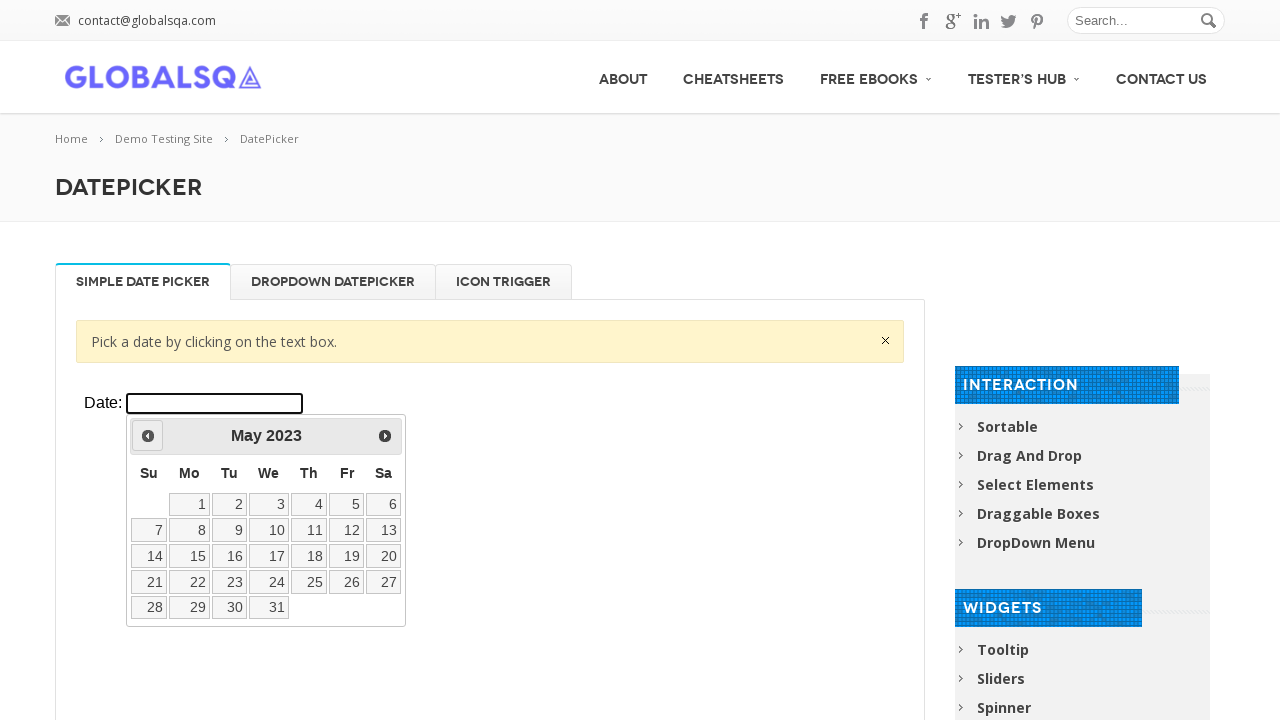

Waited 200ms for calendar navigation
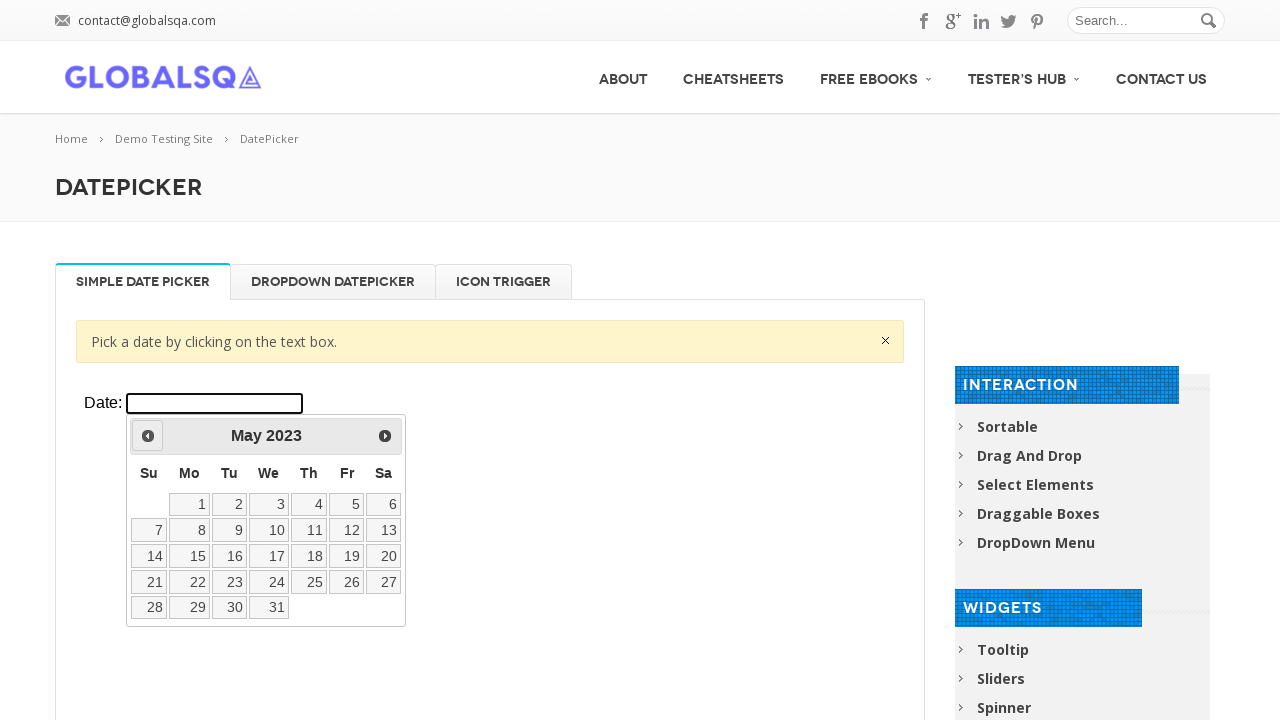

Clicked previous button to navigate backward (currently at May 2023) at (148, 436) on xpath=//div[@class='resp-tabs-container']/div[1]/p/iframe >> internal:control=en
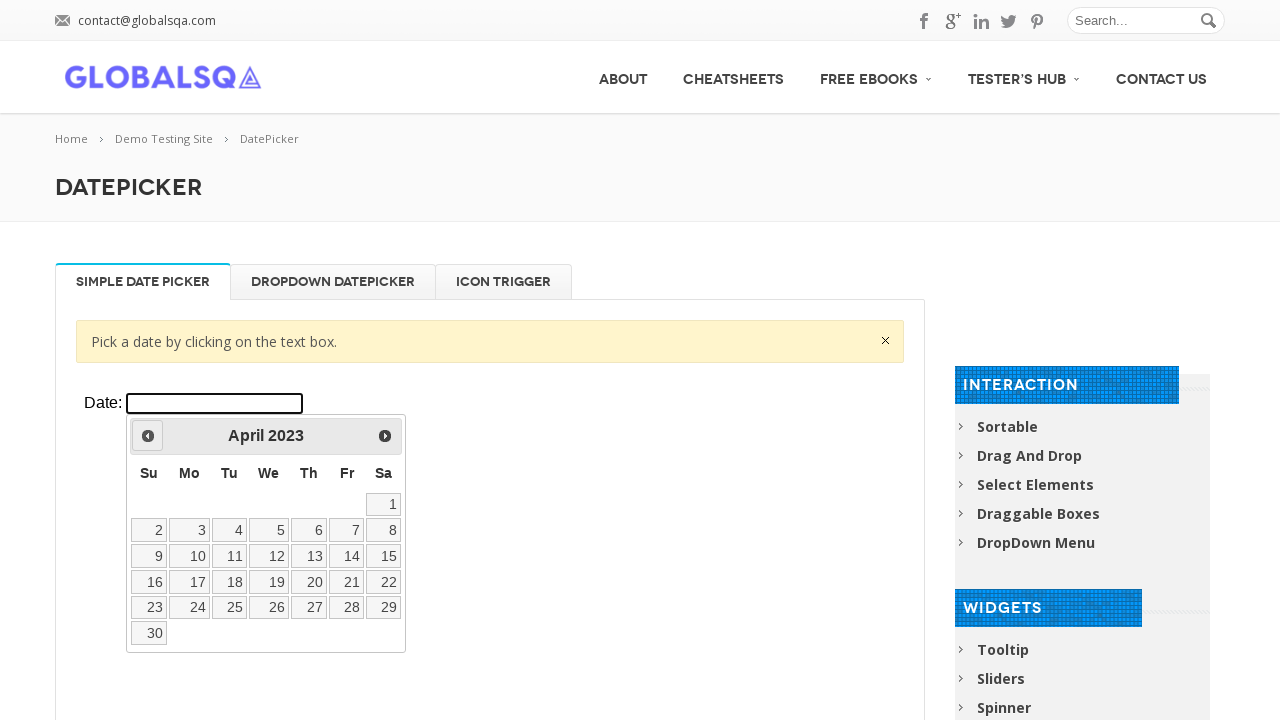

Waited 200ms for calendar navigation
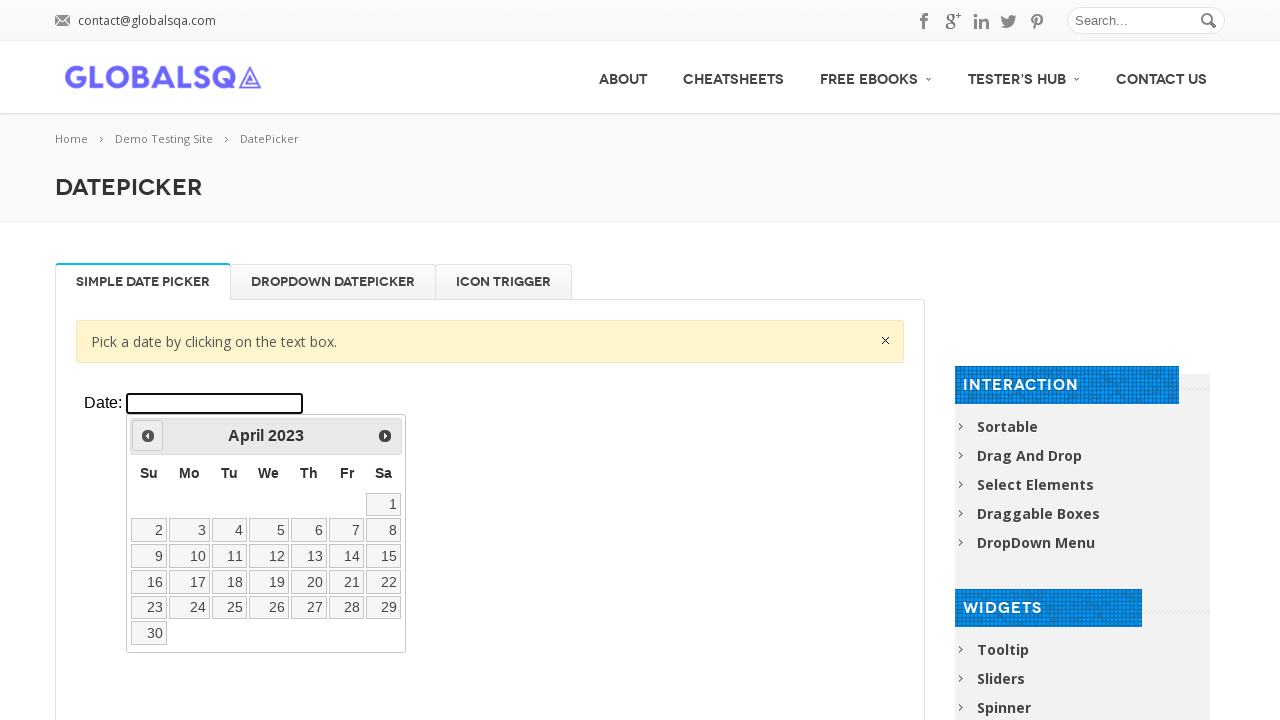

Clicked previous button to navigate backward (currently at April 2023) at (148, 436) on xpath=//div[@class='resp-tabs-container']/div[1]/p/iframe >> internal:control=en
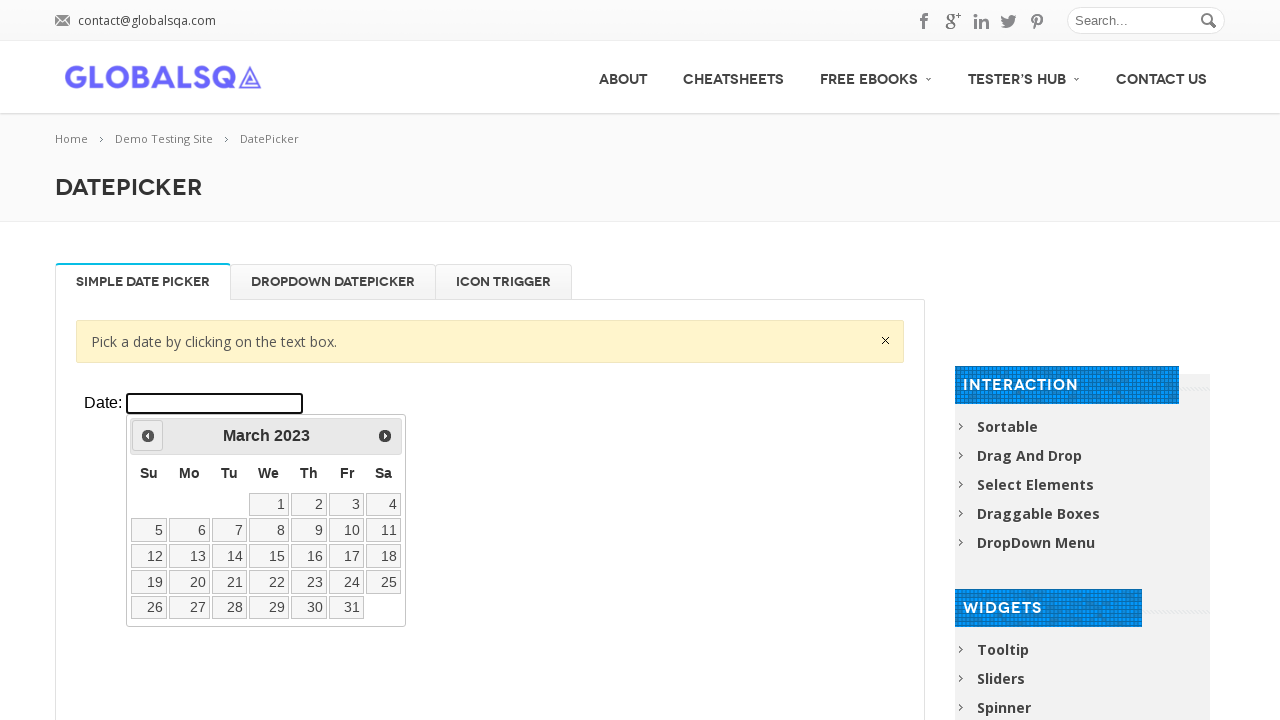

Waited 200ms for calendar navigation
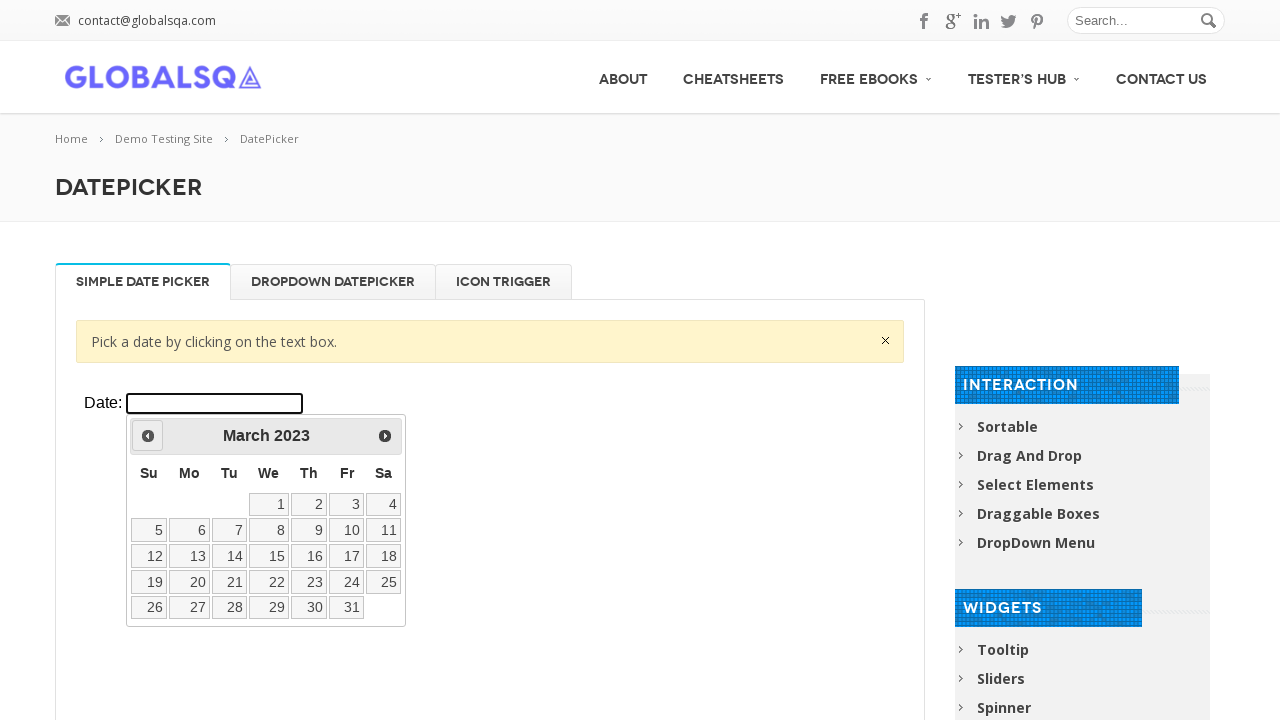

Clicked previous button to navigate backward (currently at March 2023) at (148, 436) on xpath=//div[@class='resp-tabs-container']/div[1]/p/iframe >> internal:control=en
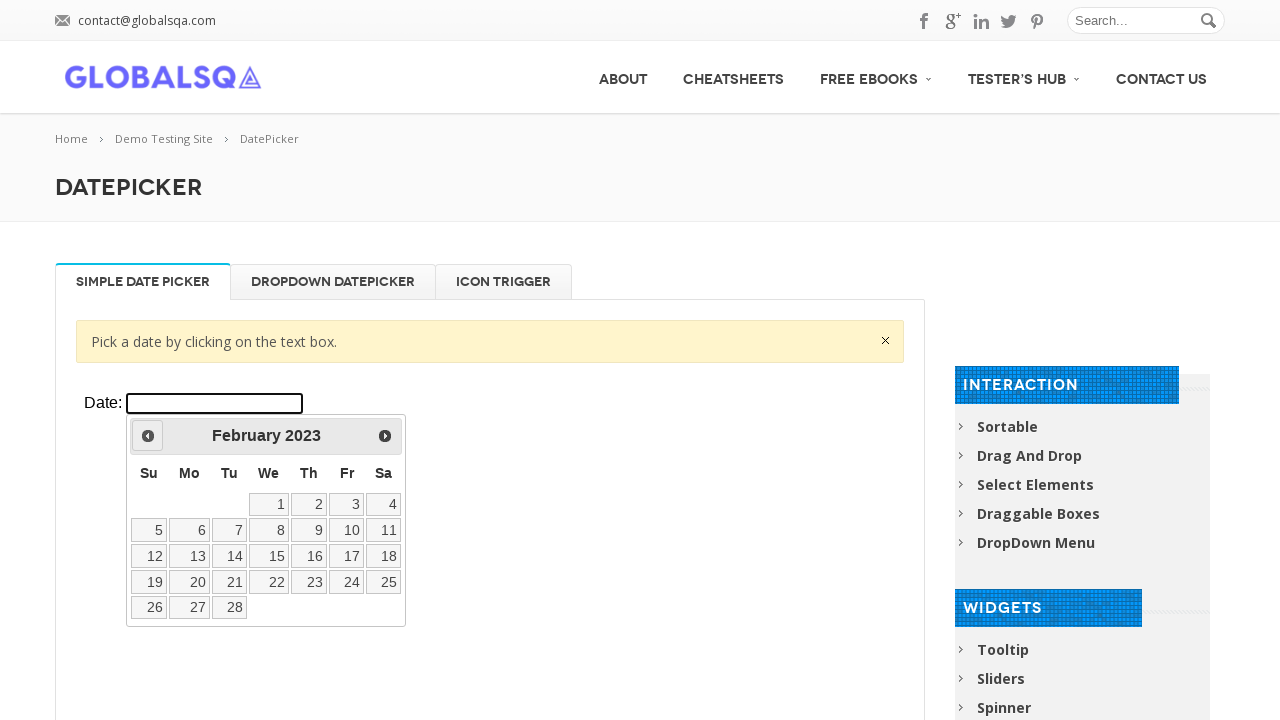

Waited 200ms for calendar navigation
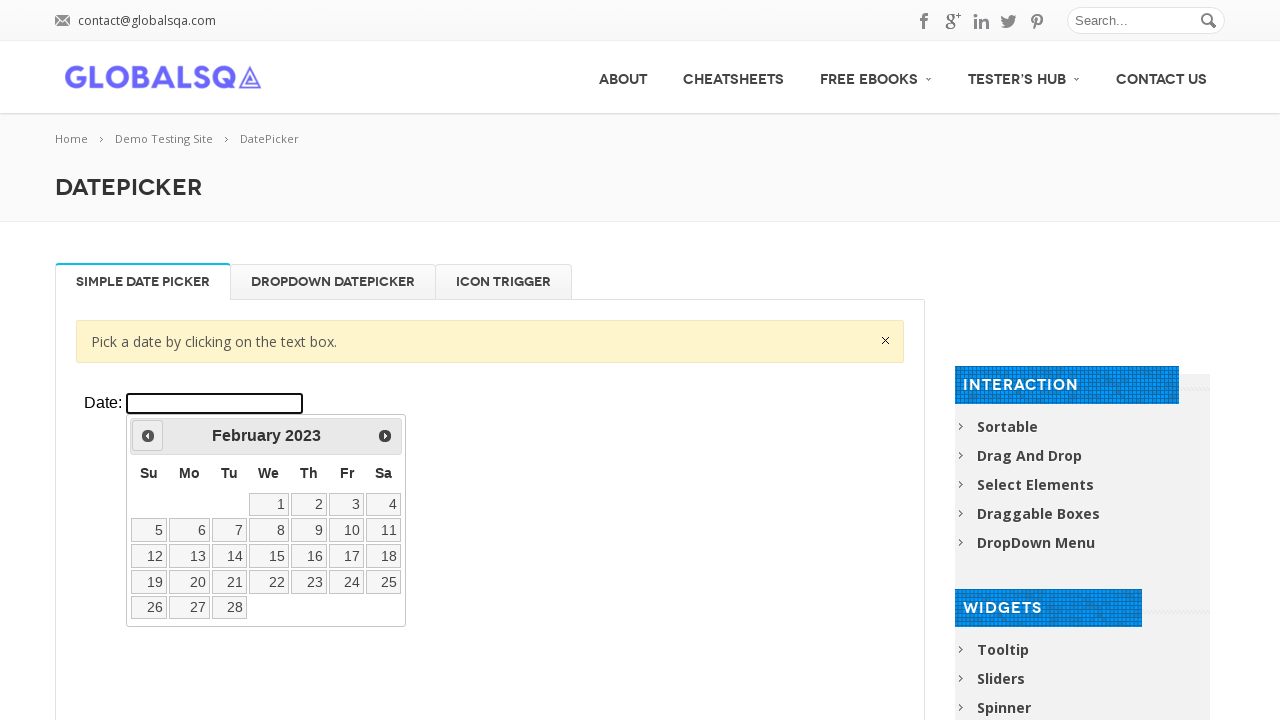

Clicked previous button to navigate backward (currently at February 2023) at (148, 436) on xpath=//div[@class='resp-tabs-container']/div[1]/p/iframe >> internal:control=en
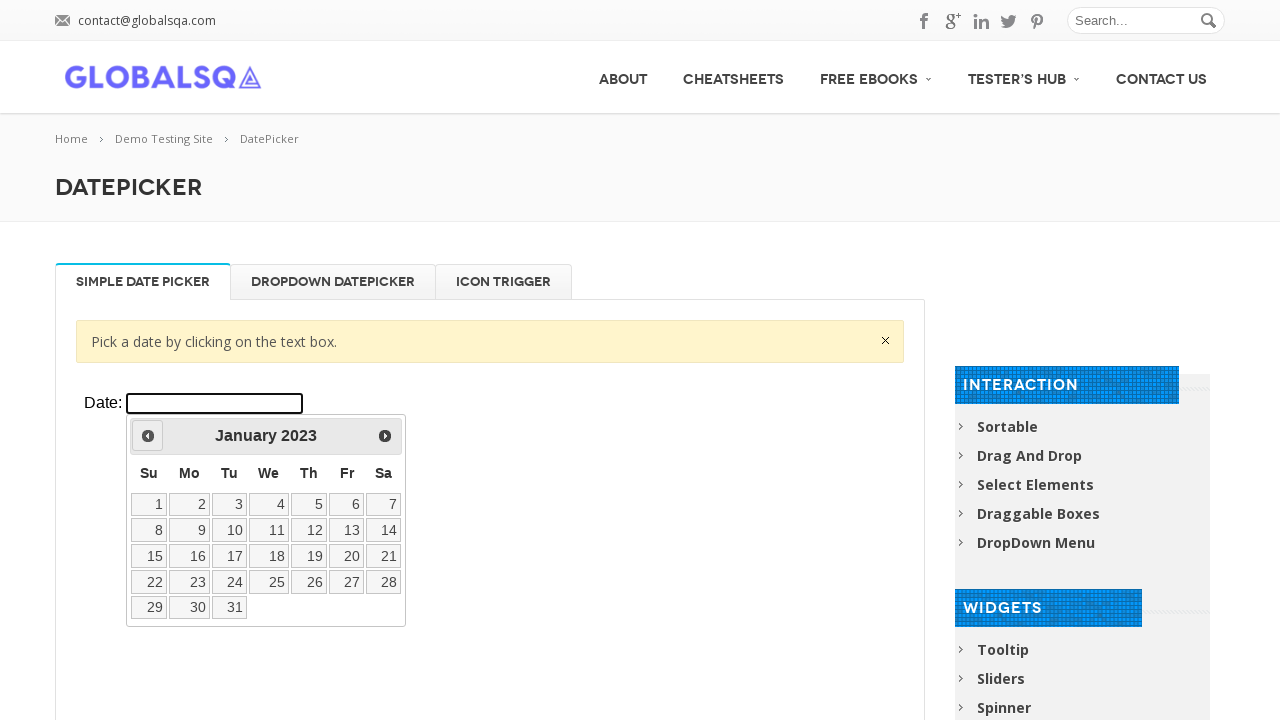

Waited 200ms for calendar navigation
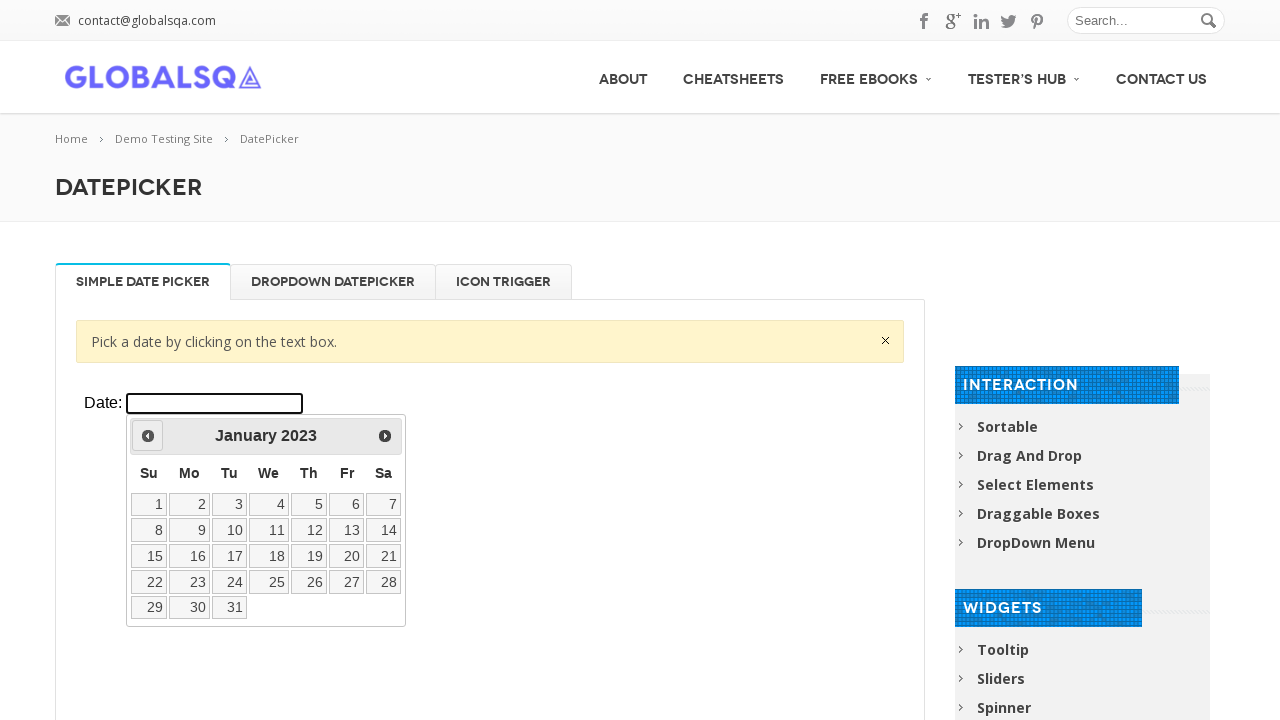

Clicked previous button to navigate backward (currently at January 2023) at (148, 436) on xpath=//div[@class='resp-tabs-container']/div[1]/p/iframe >> internal:control=en
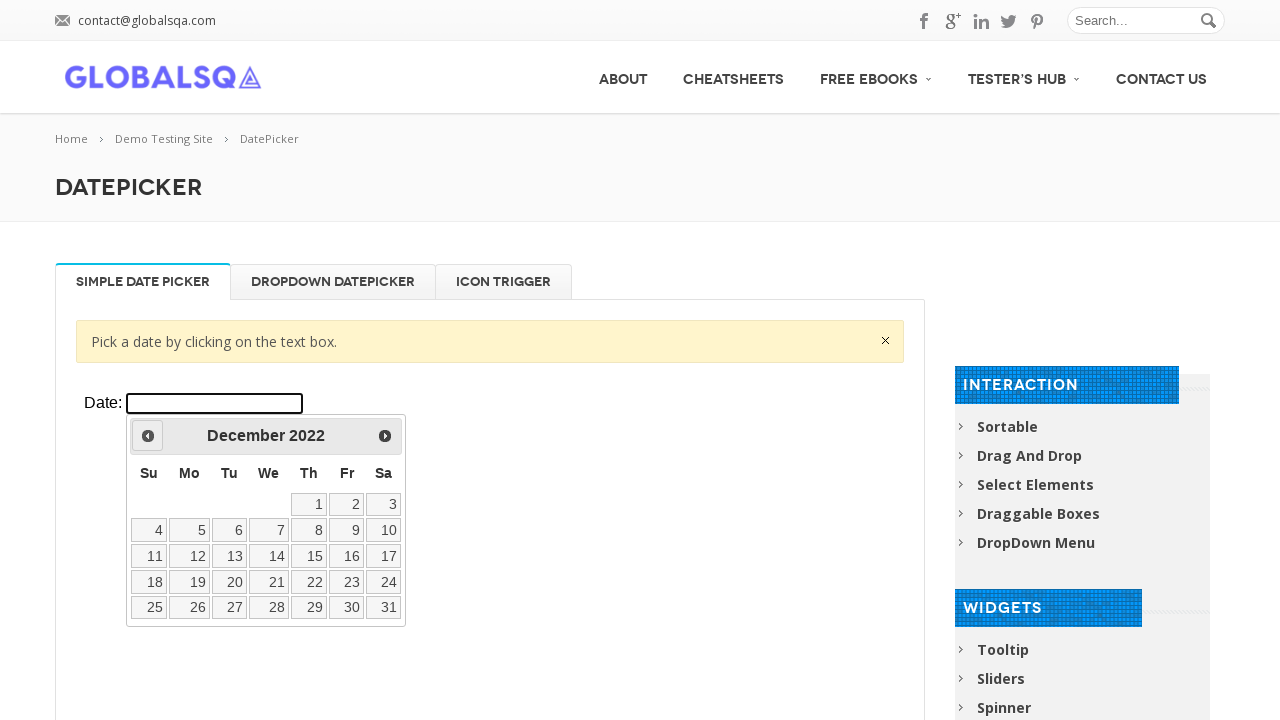

Waited 200ms for calendar navigation
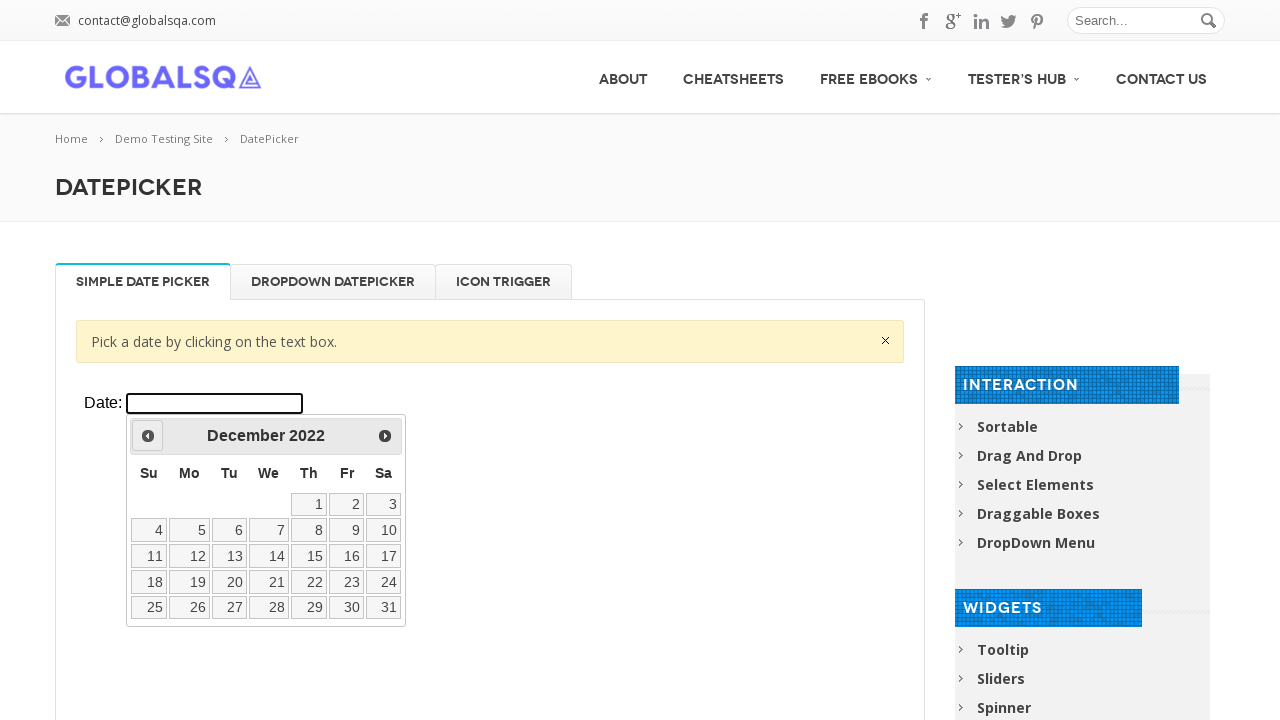

Clicked previous button to navigate backward (currently at December 2022) at (148, 436) on xpath=//div[@class='resp-tabs-container']/div[1]/p/iframe >> internal:control=en
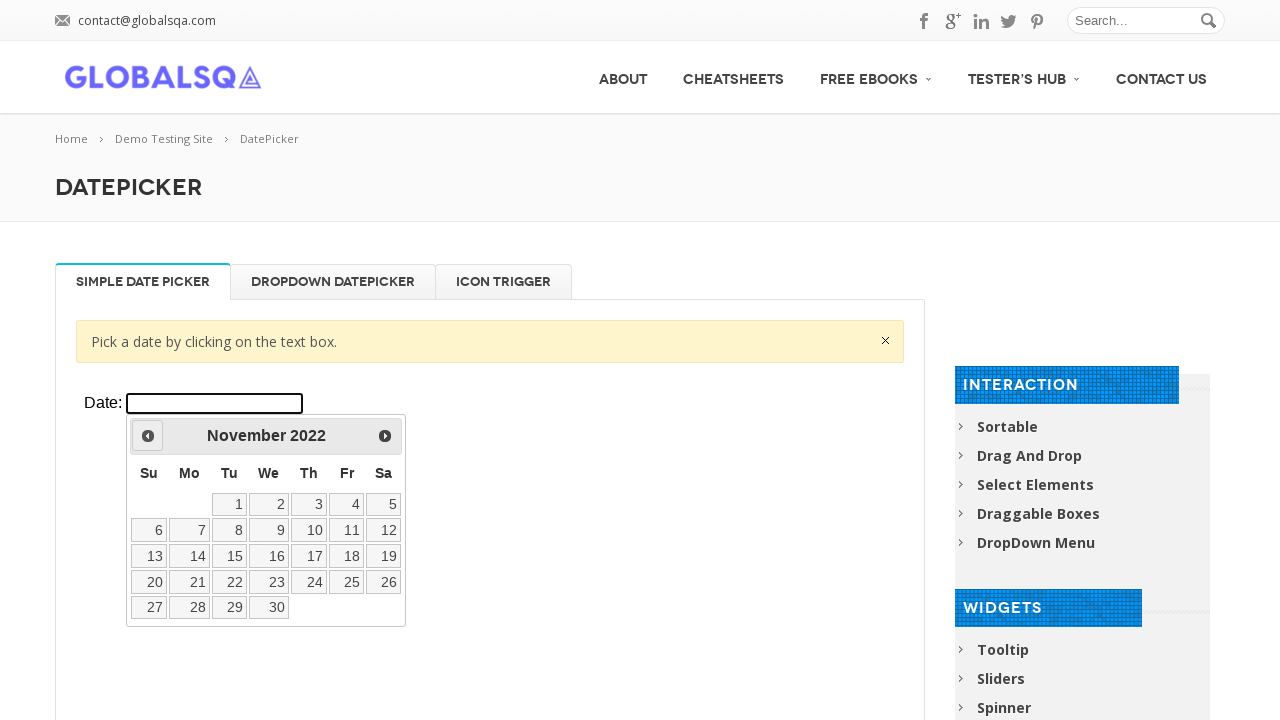

Waited 200ms for calendar navigation
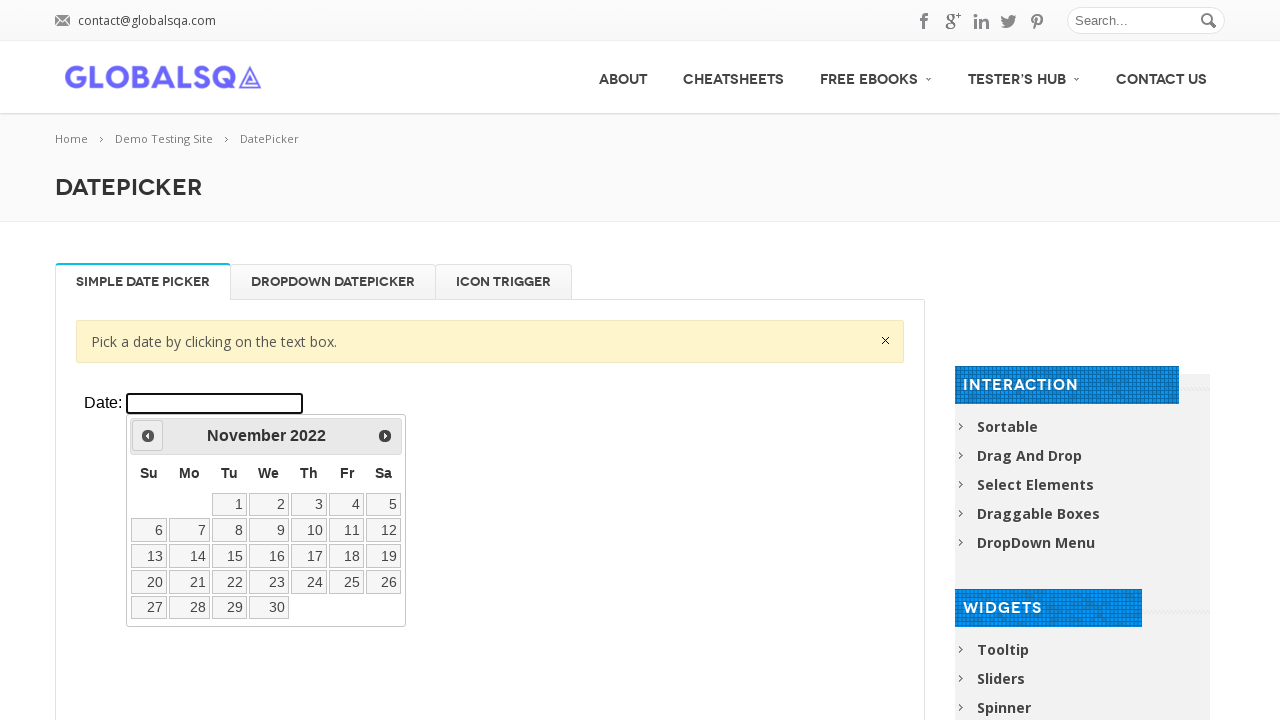

Clicked previous button to navigate backward (currently at November 2022) at (148, 436) on xpath=//div[@class='resp-tabs-container']/div[1]/p/iframe >> internal:control=en
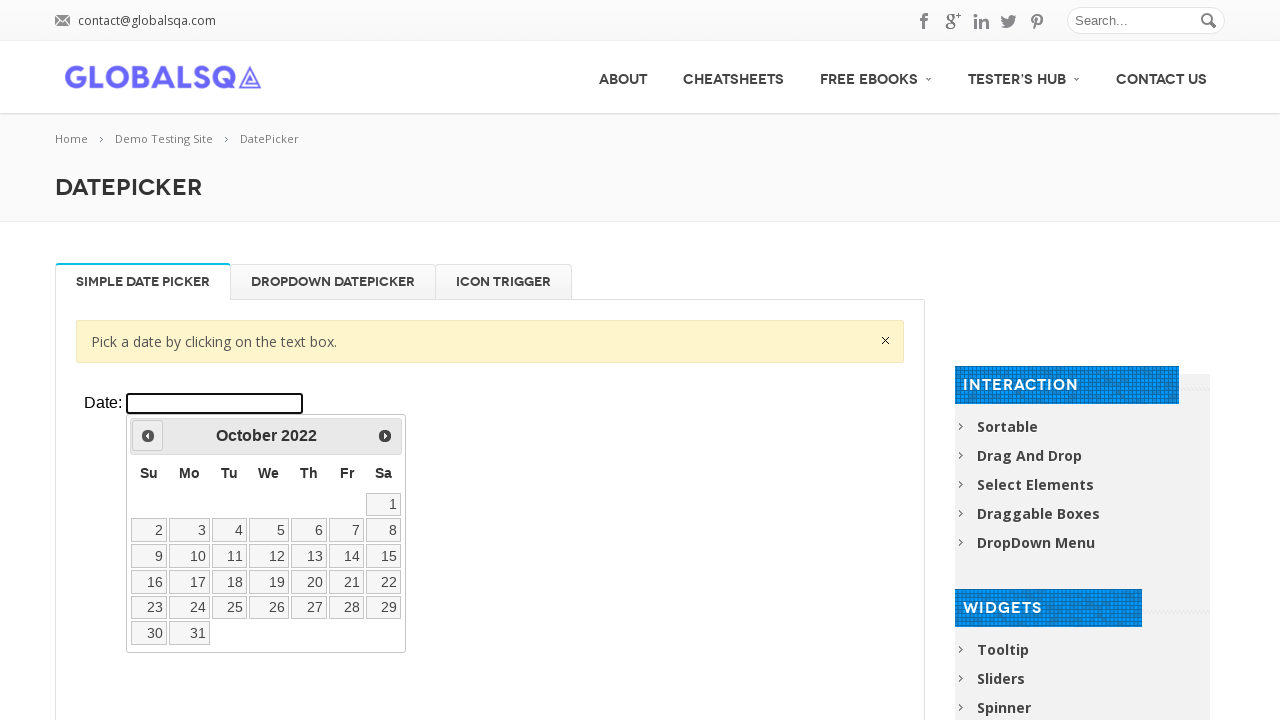

Waited 200ms for calendar navigation
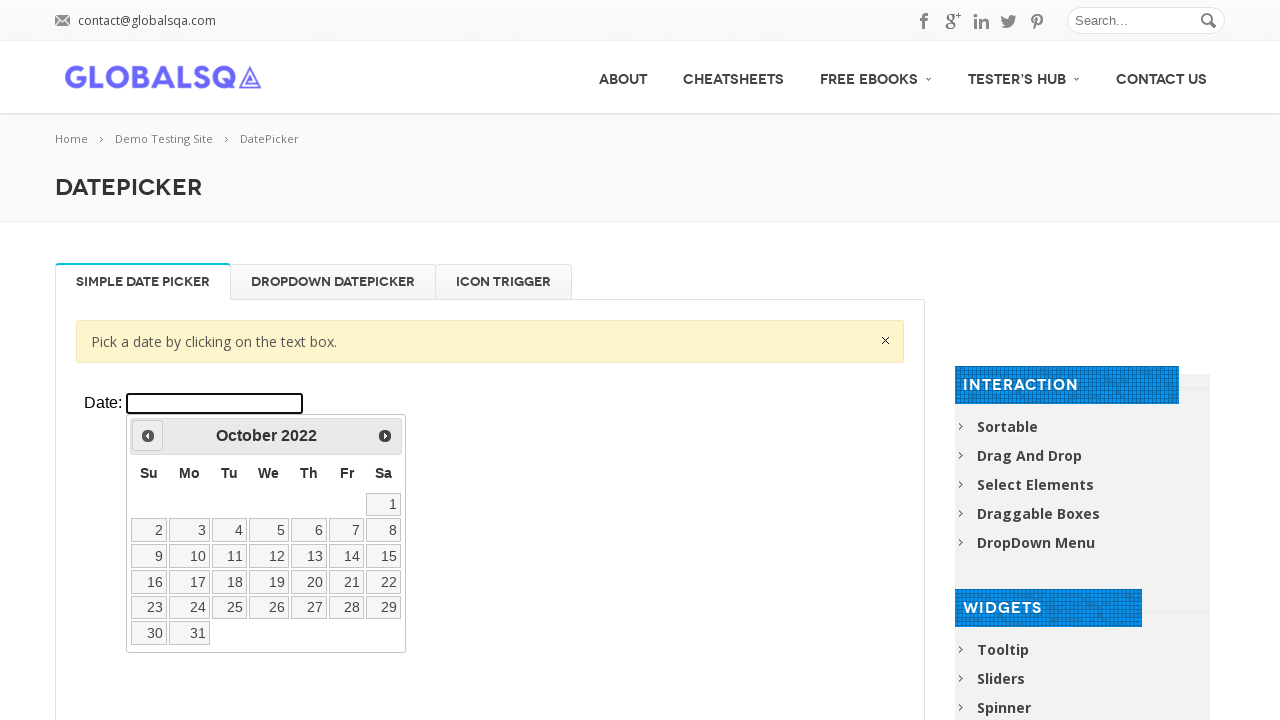

Clicked previous button to navigate backward (currently at October 2022) at (148, 436) on xpath=//div[@class='resp-tabs-container']/div[1]/p/iframe >> internal:control=en
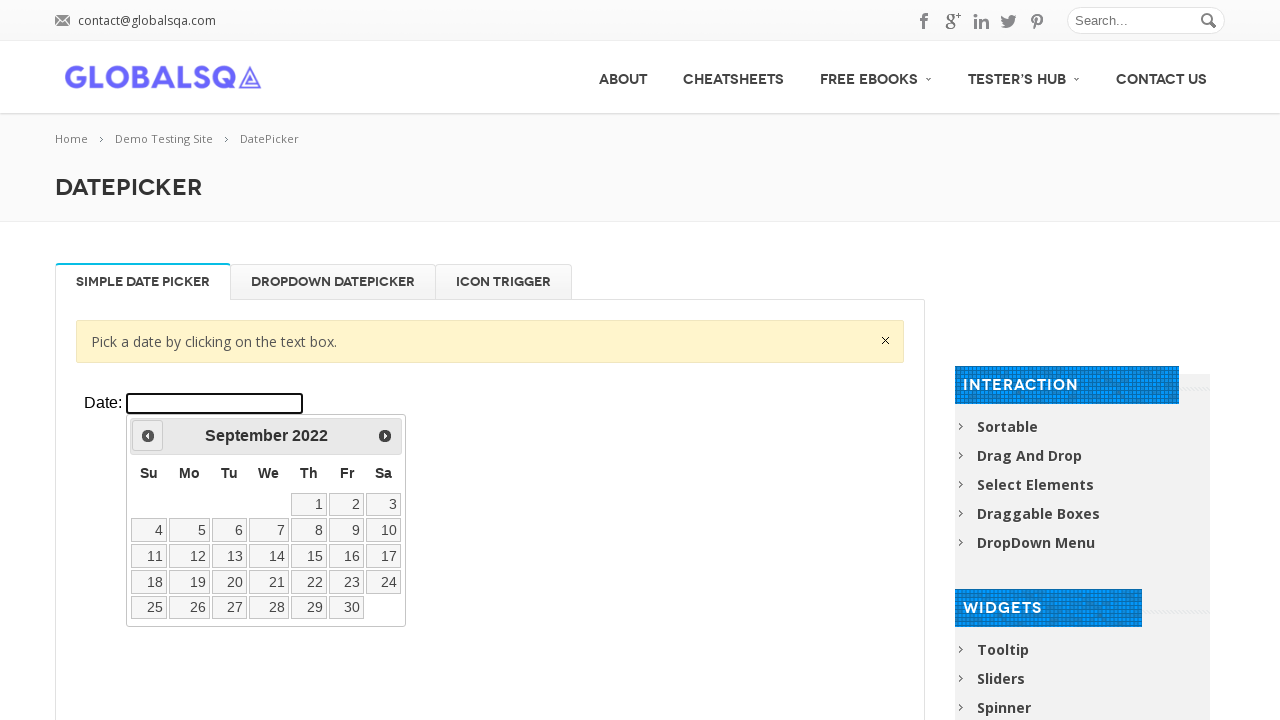

Waited 200ms for calendar navigation
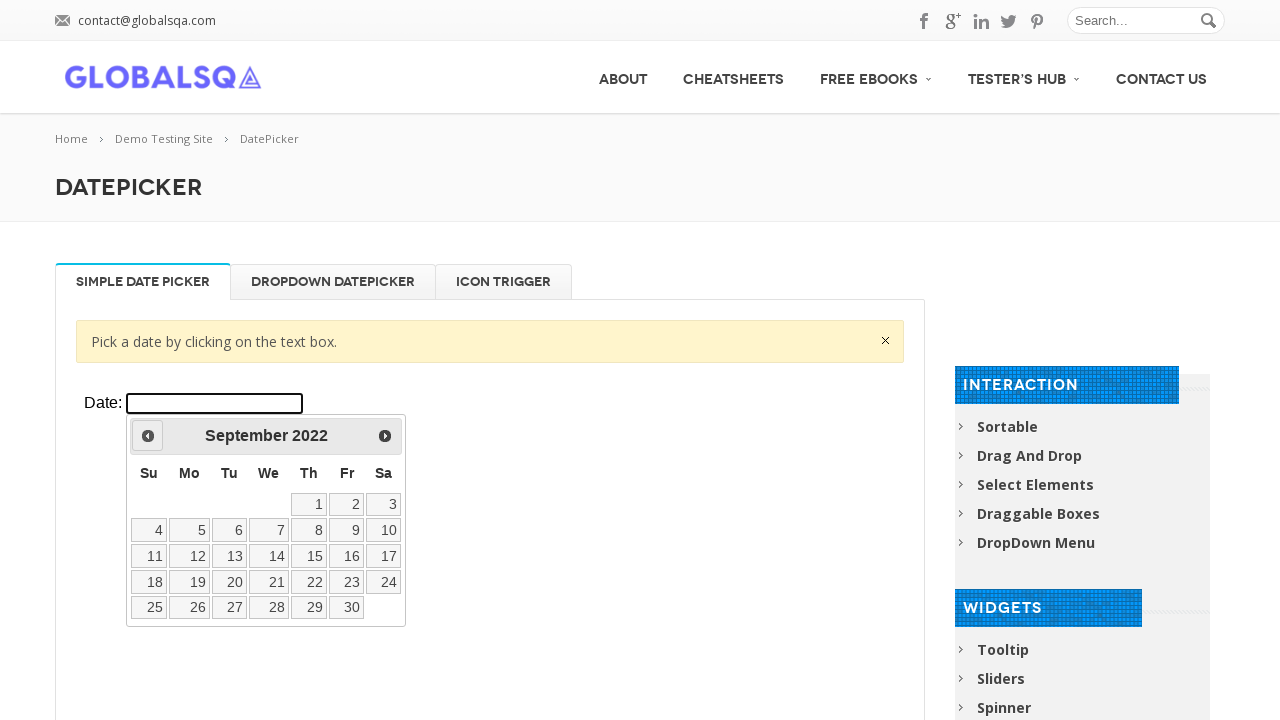

Clicked previous button to navigate backward (currently at September 2022) at (148, 436) on xpath=//div[@class='resp-tabs-container']/div[1]/p/iframe >> internal:control=en
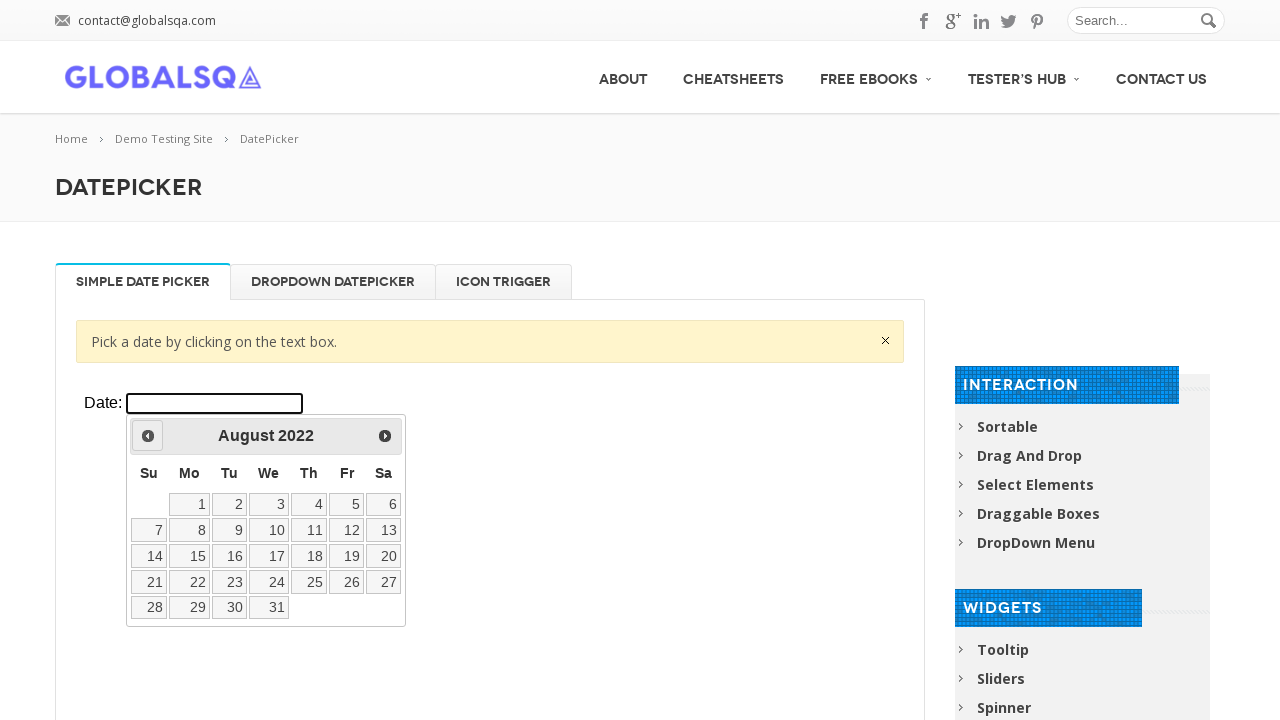

Waited 200ms for calendar navigation
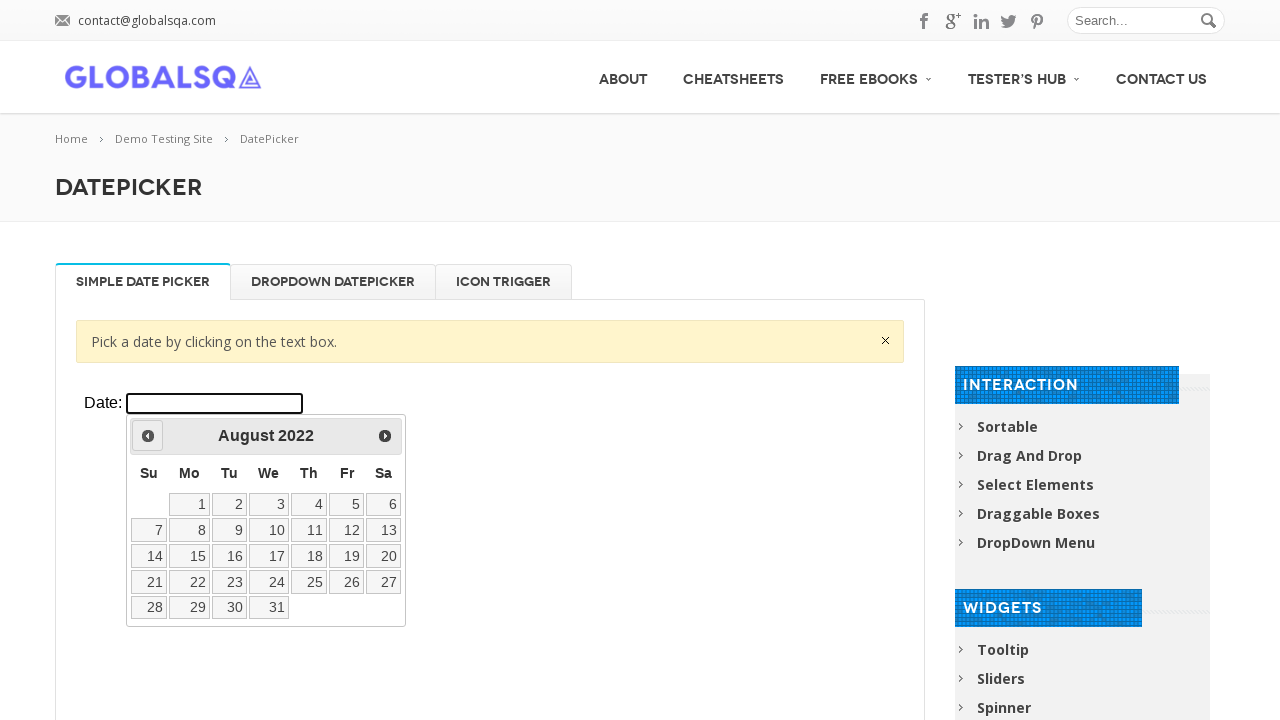

Clicked previous button to navigate backward (currently at August 2022) at (148, 436) on xpath=//div[@class='resp-tabs-container']/div[1]/p/iframe >> internal:control=en
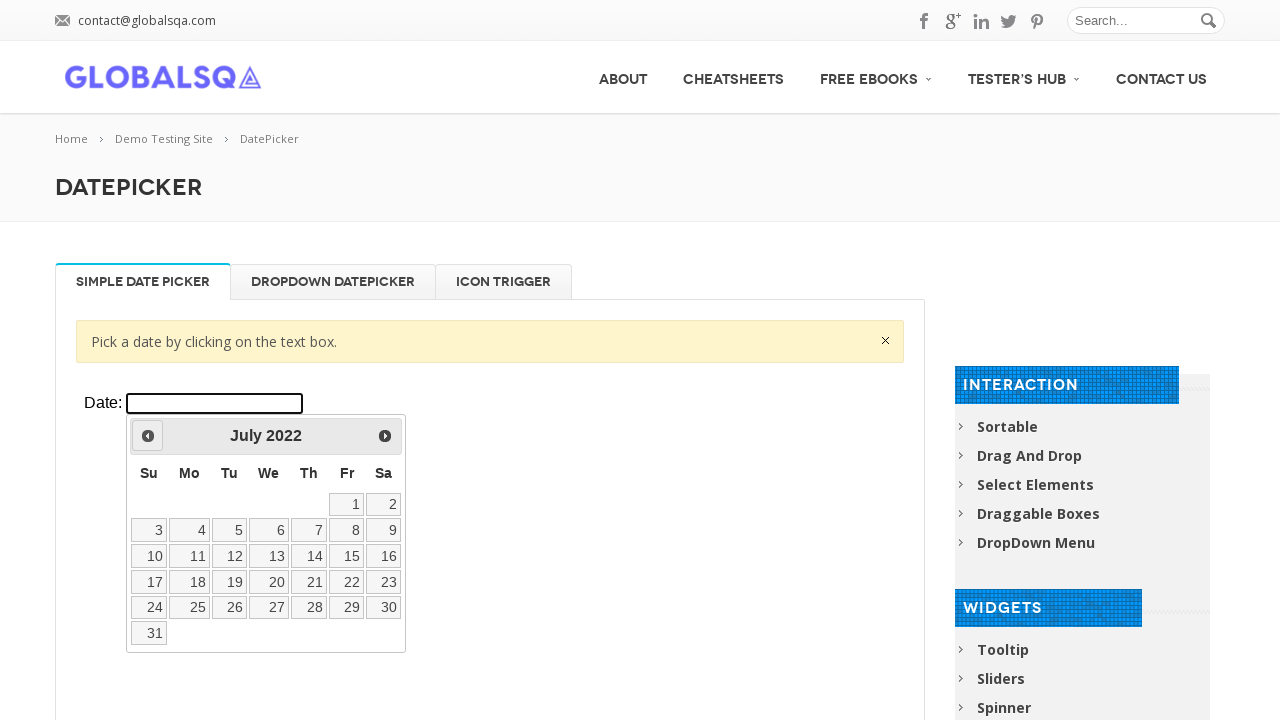

Waited 200ms for calendar navigation
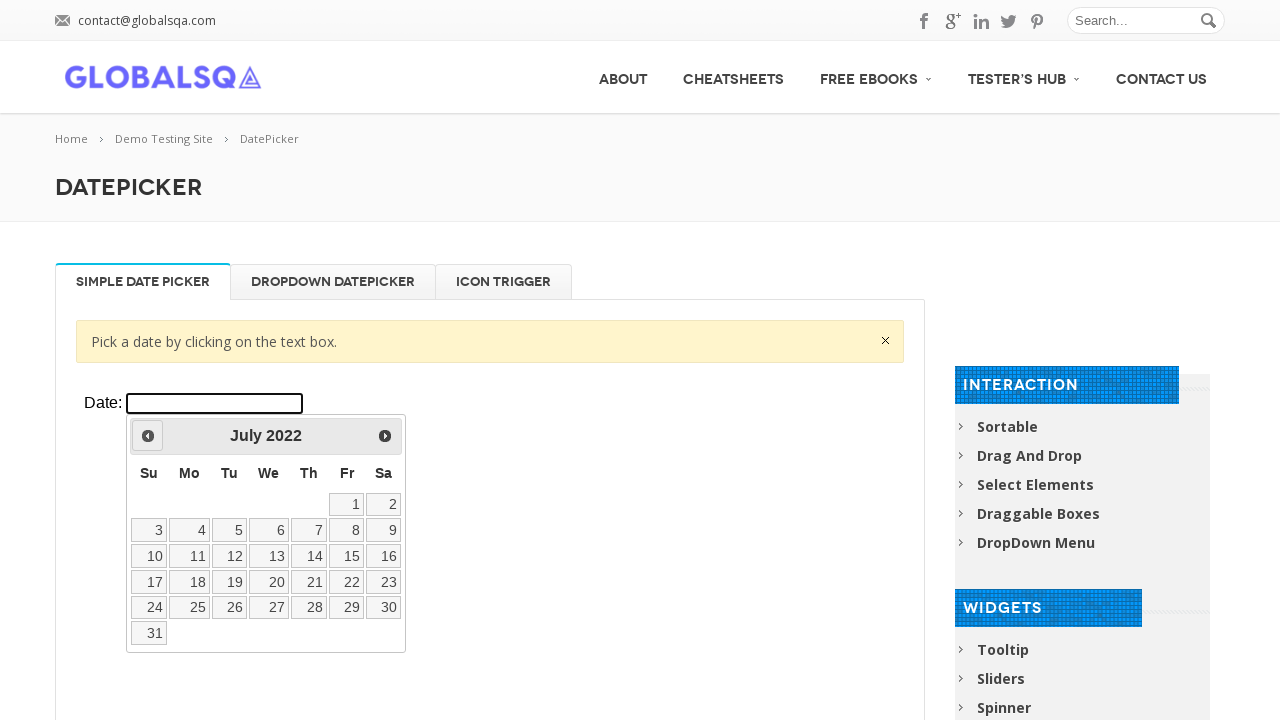

Clicked previous button to navigate backward (currently at July 2022) at (148, 436) on xpath=//div[@class='resp-tabs-container']/div[1]/p/iframe >> internal:control=en
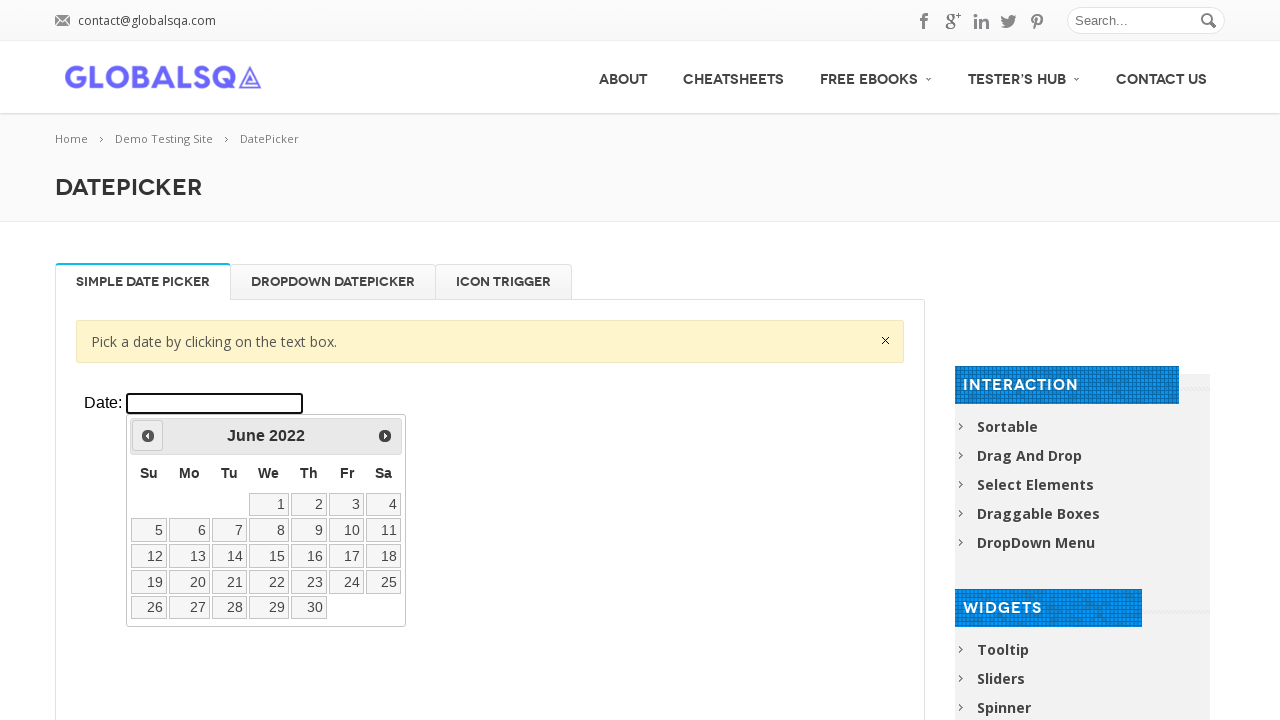

Waited 200ms for calendar navigation
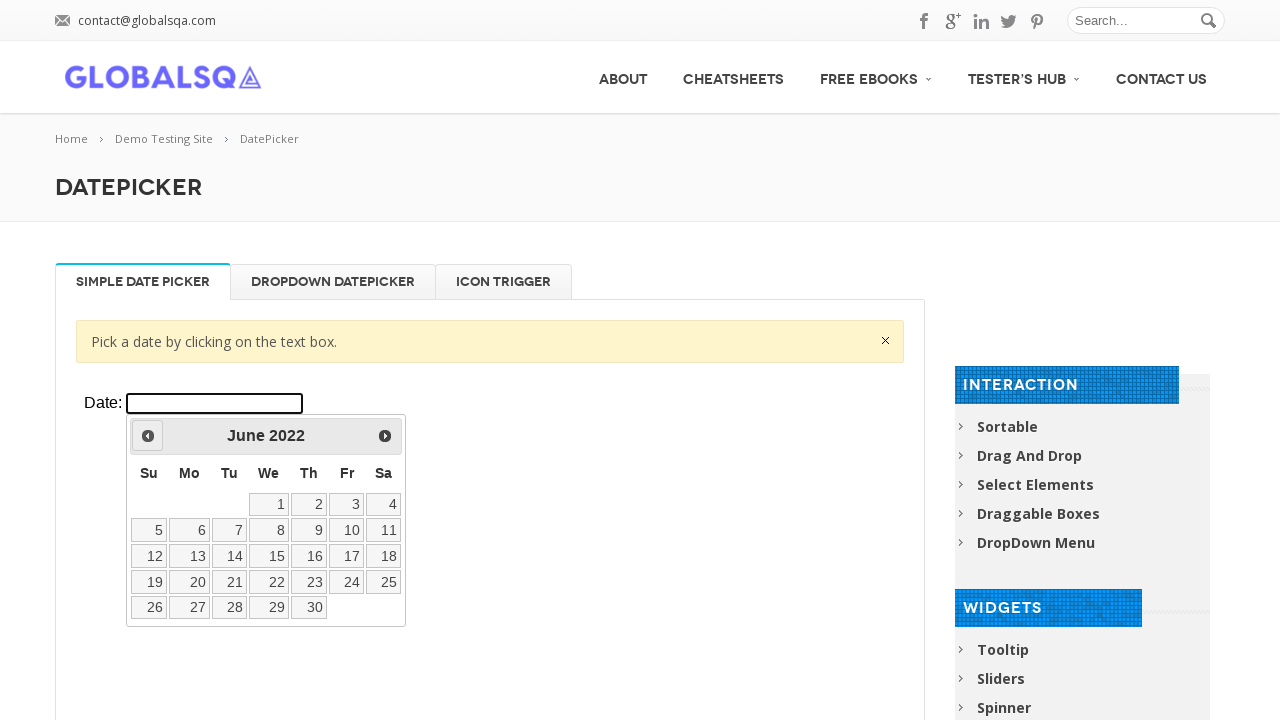

Clicked previous button to navigate backward (currently at June 2022) at (148, 436) on xpath=//div[@class='resp-tabs-container']/div[1]/p/iframe >> internal:control=en
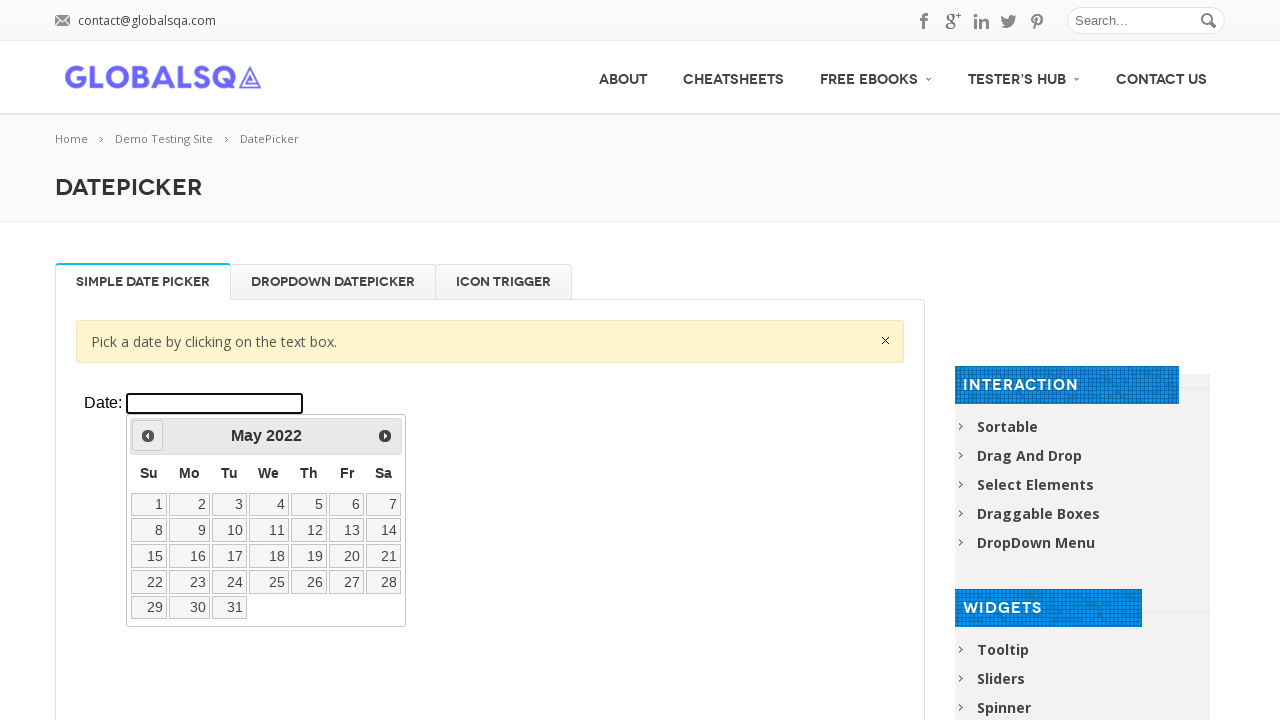

Waited 200ms for calendar navigation
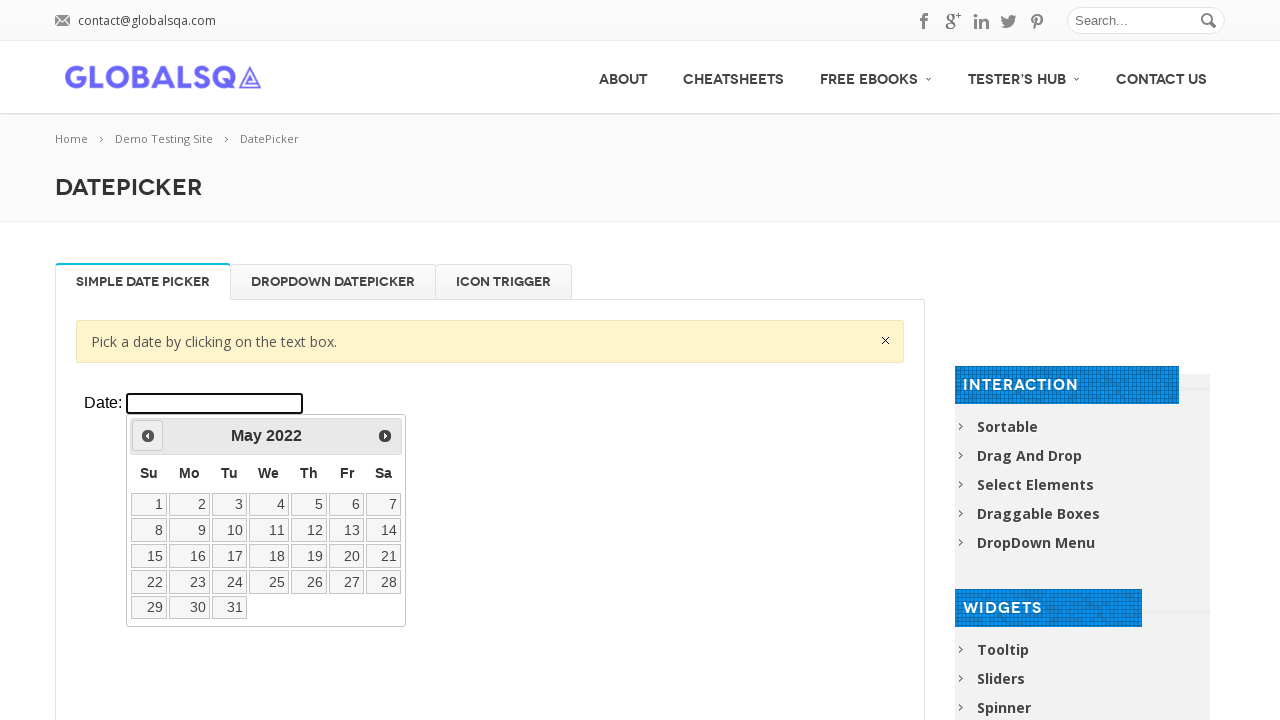

Clicked previous button to navigate backward (currently at May 2022) at (148, 436) on xpath=//div[@class='resp-tabs-container']/div[1]/p/iframe >> internal:control=en
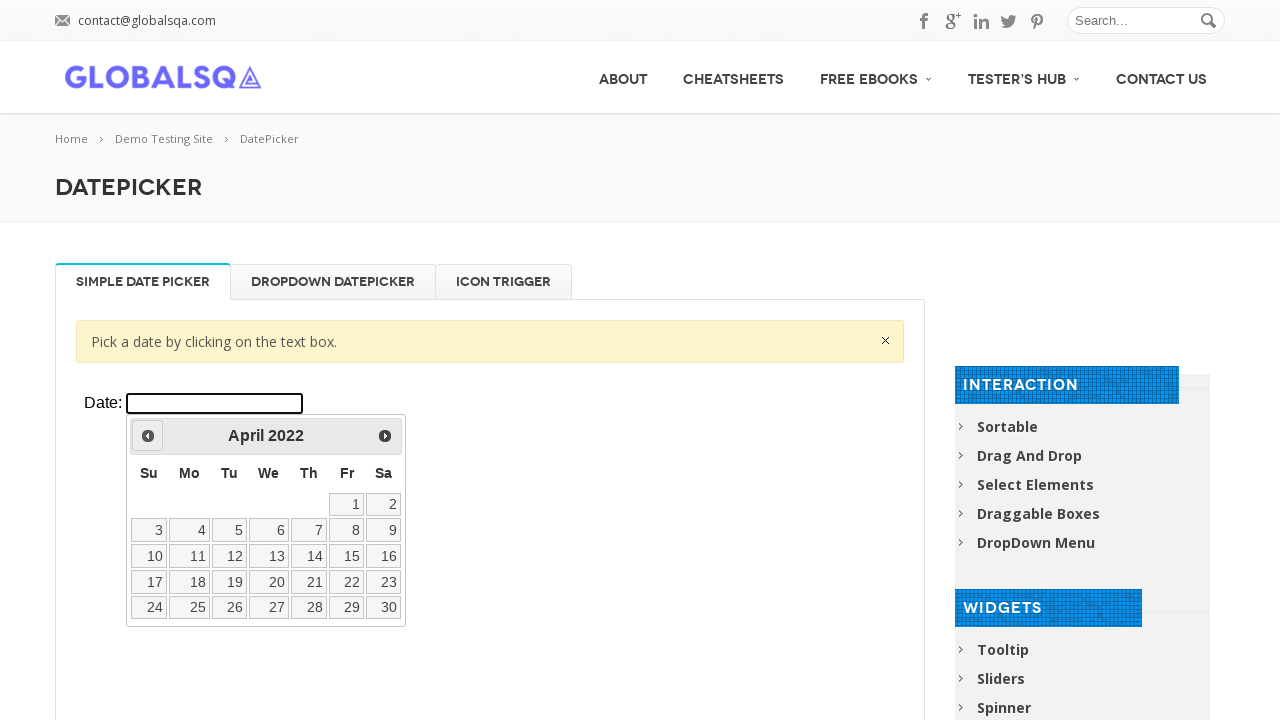

Waited 200ms for calendar navigation
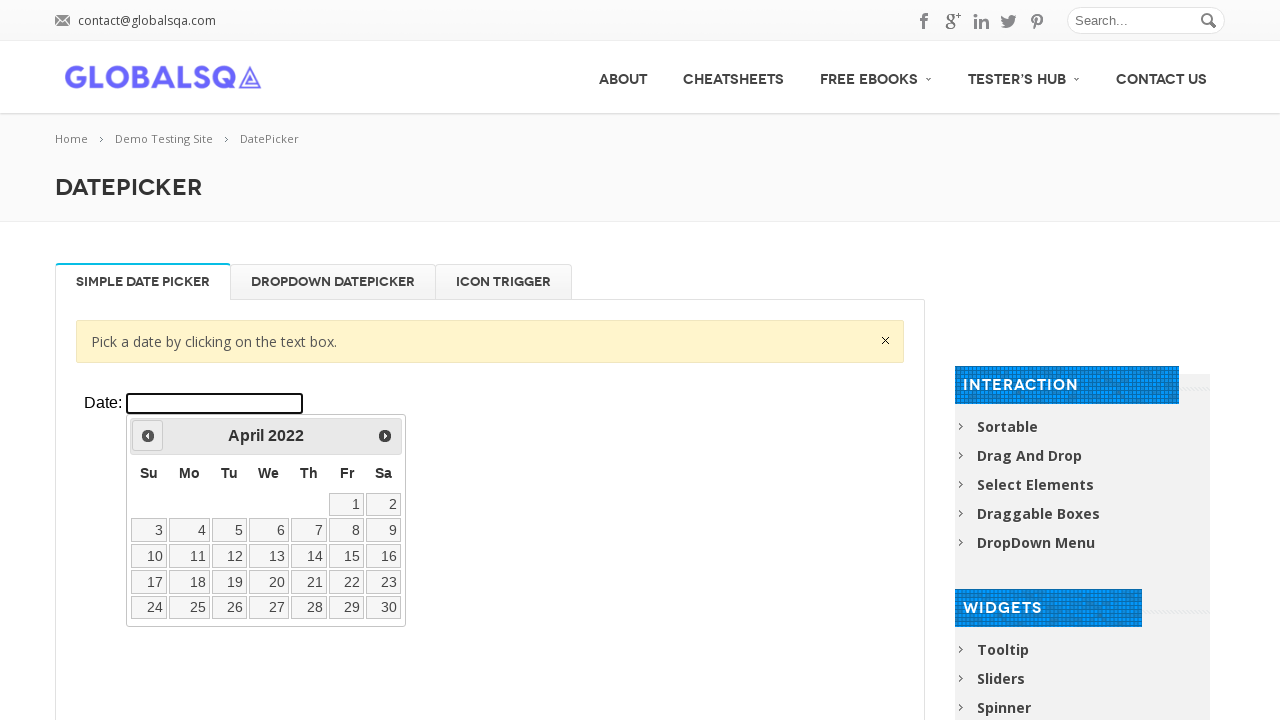

Clicked previous button to navigate backward (currently at April 2022) at (148, 436) on xpath=//div[@class='resp-tabs-container']/div[1]/p/iframe >> internal:control=en
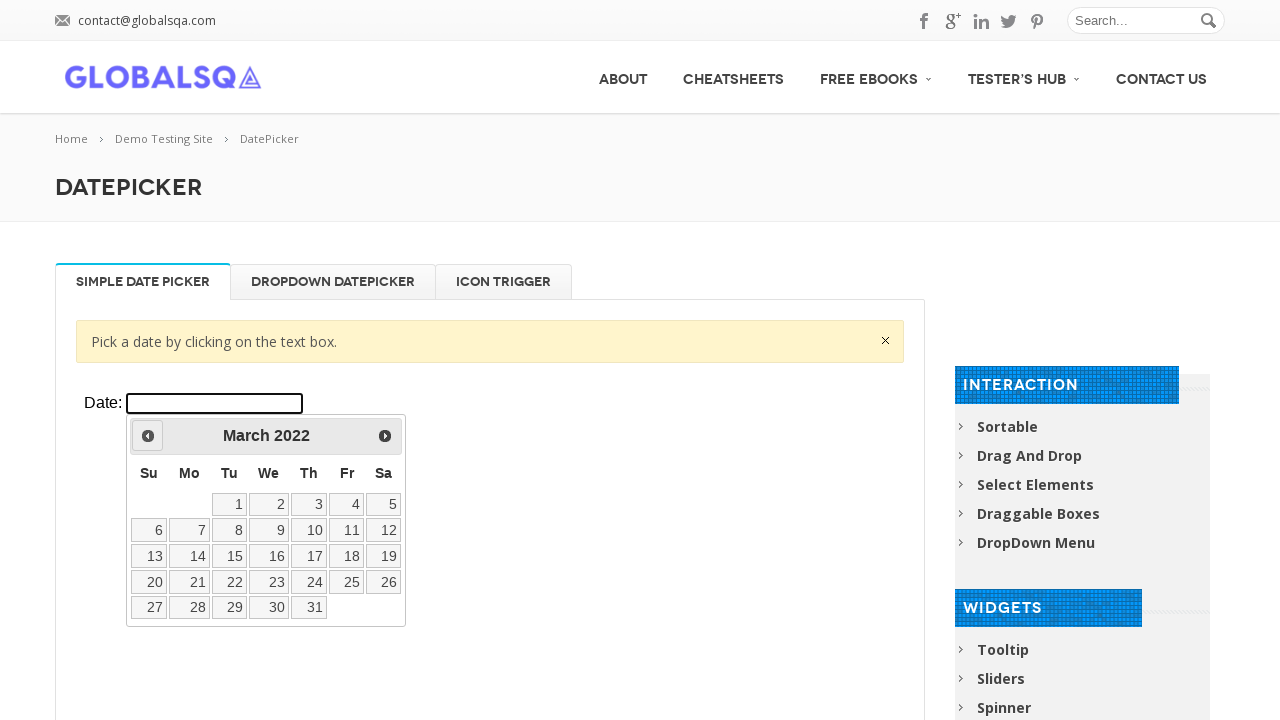

Waited 200ms for calendar navigation
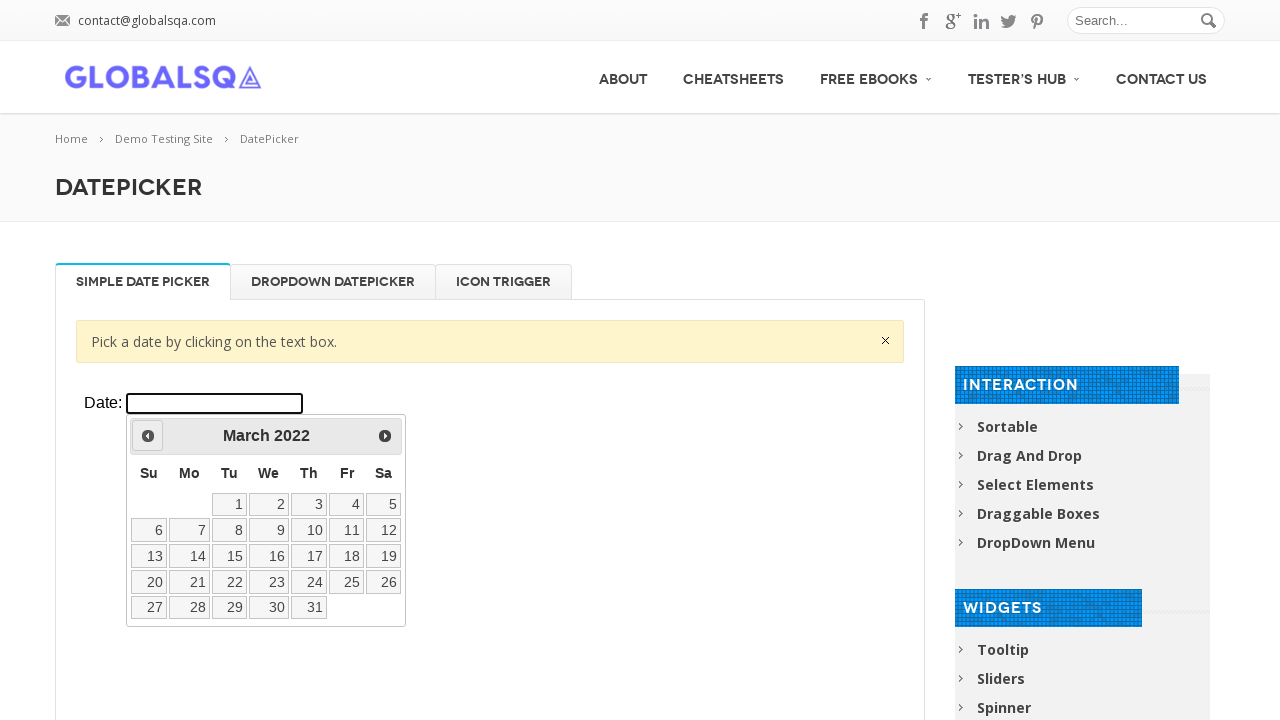

Clicked previous button to navigate backward (currently at March 2022) at (148, 436) on xpath=//div[@class='resp-tabs-container']/div[1]/p/iframe >> internal:control=en
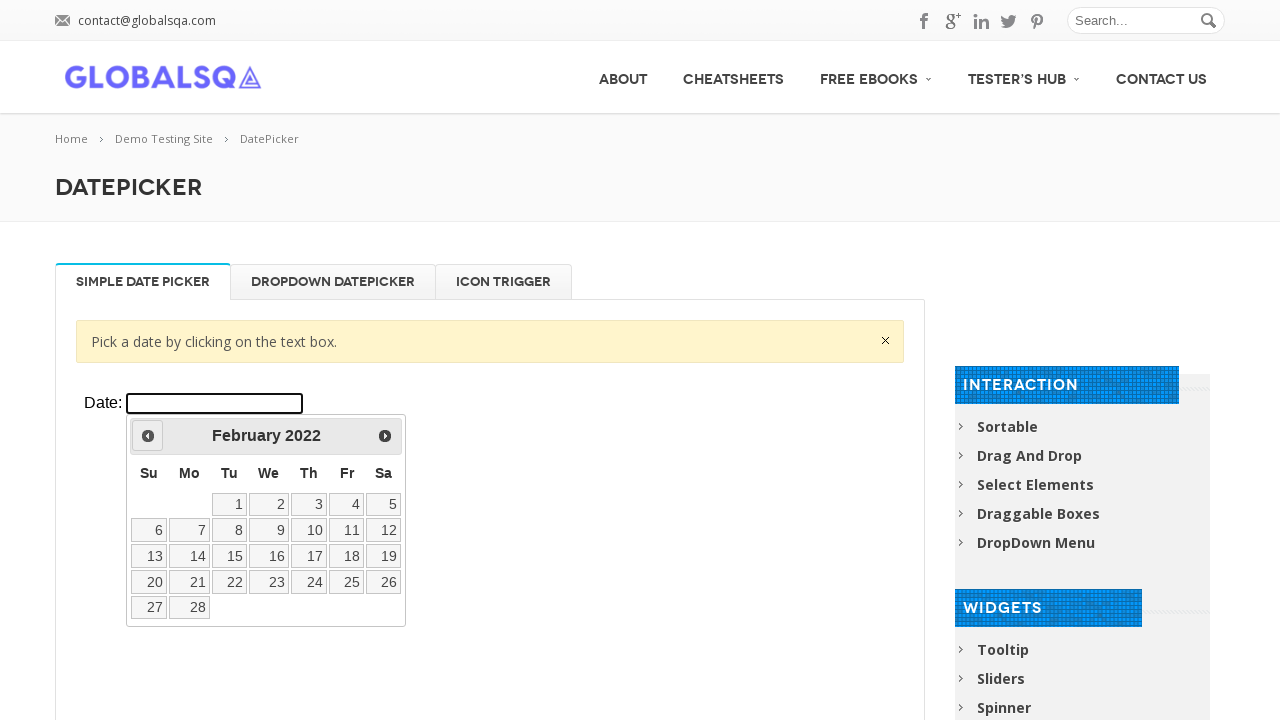

Waited 200ms for calendar navigation
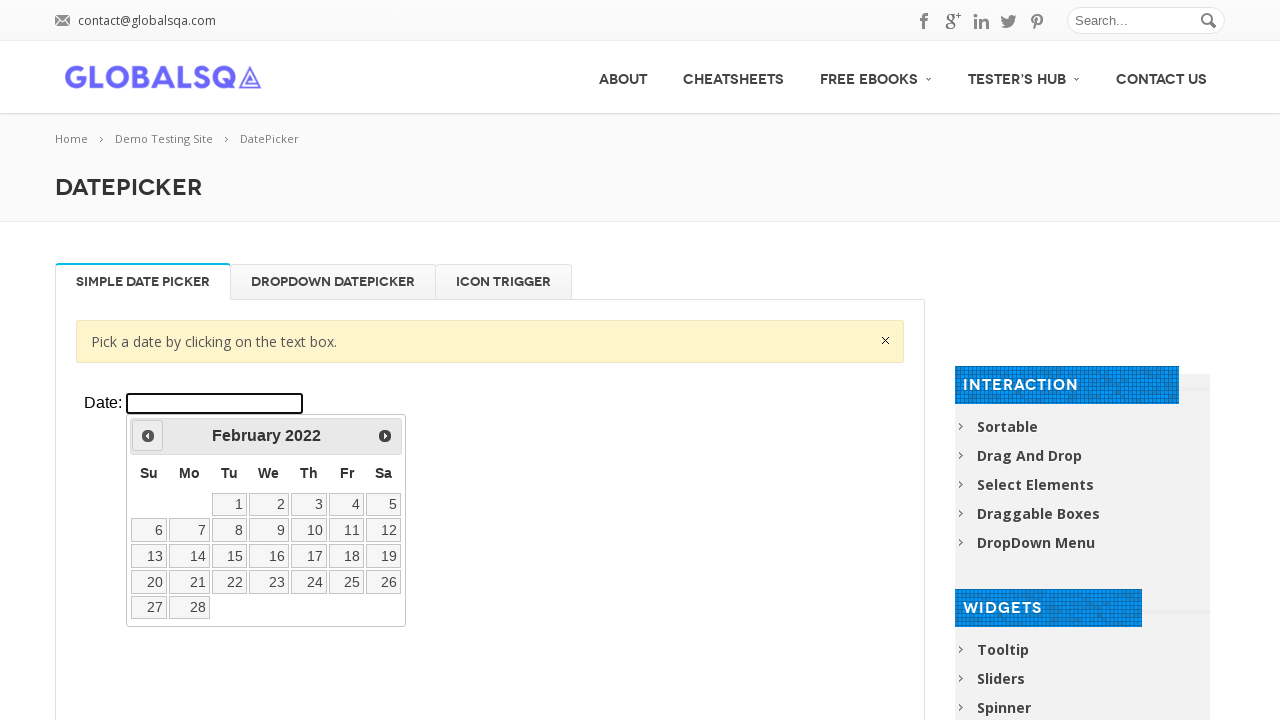

Clicked previous button to navigate backward (currently at February 2022) at (148, 436) on xpath=//div[@class='resp-tabs-container']/div[1]/p/iframe >> internal:control=en
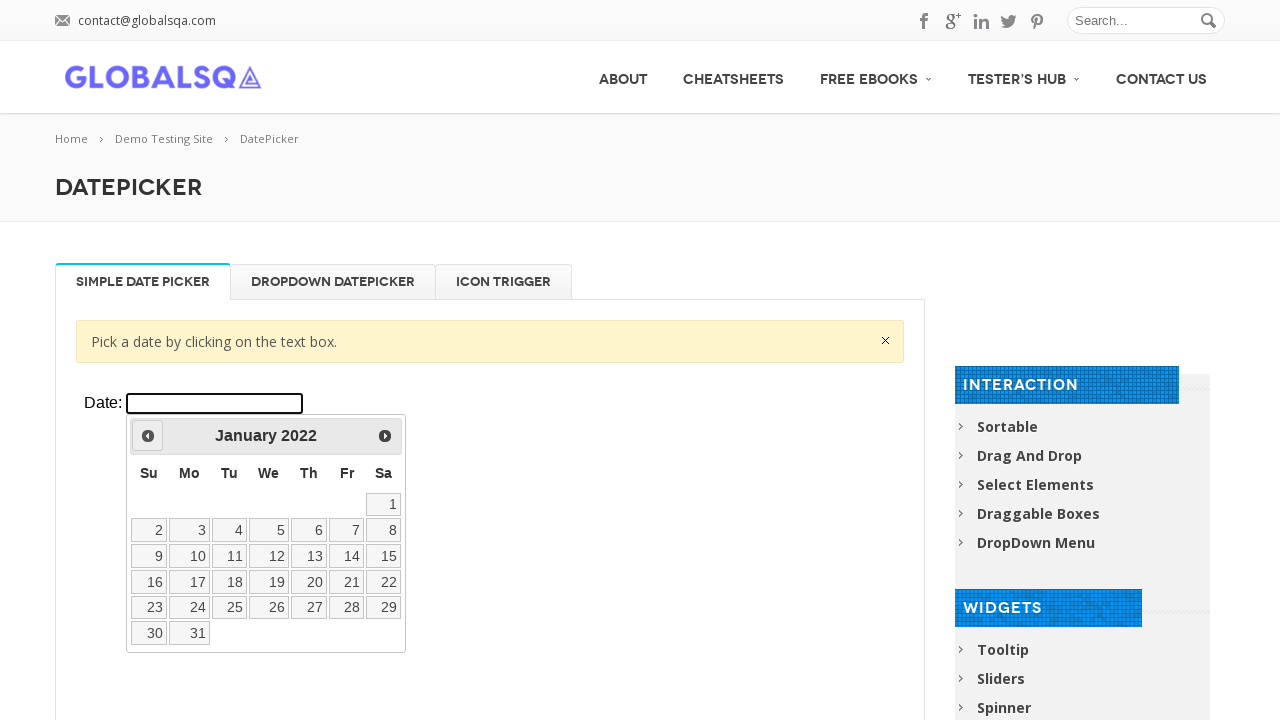

Waited 200ms for calendar navigation
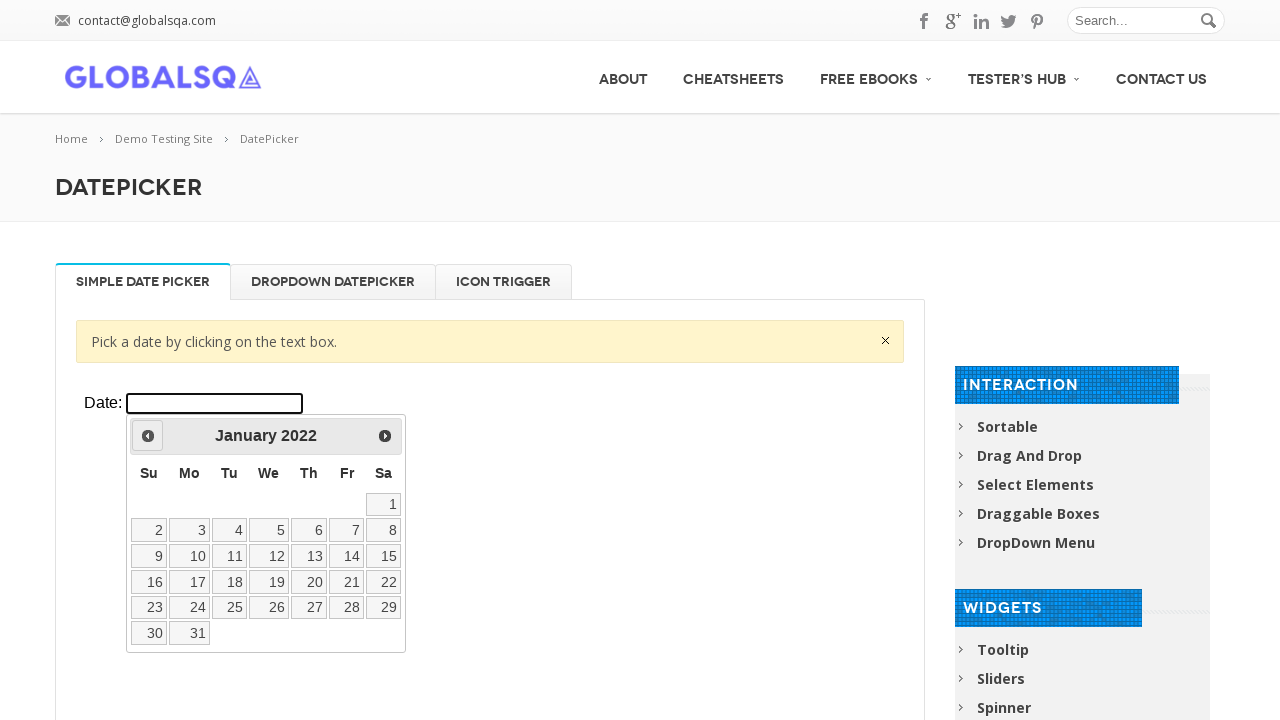

Selected date 20 in November 2021 at (309, 582) on xpath=//div[@class='resp-tabs-container']/div[1]/p/iframe >> internal:control=en
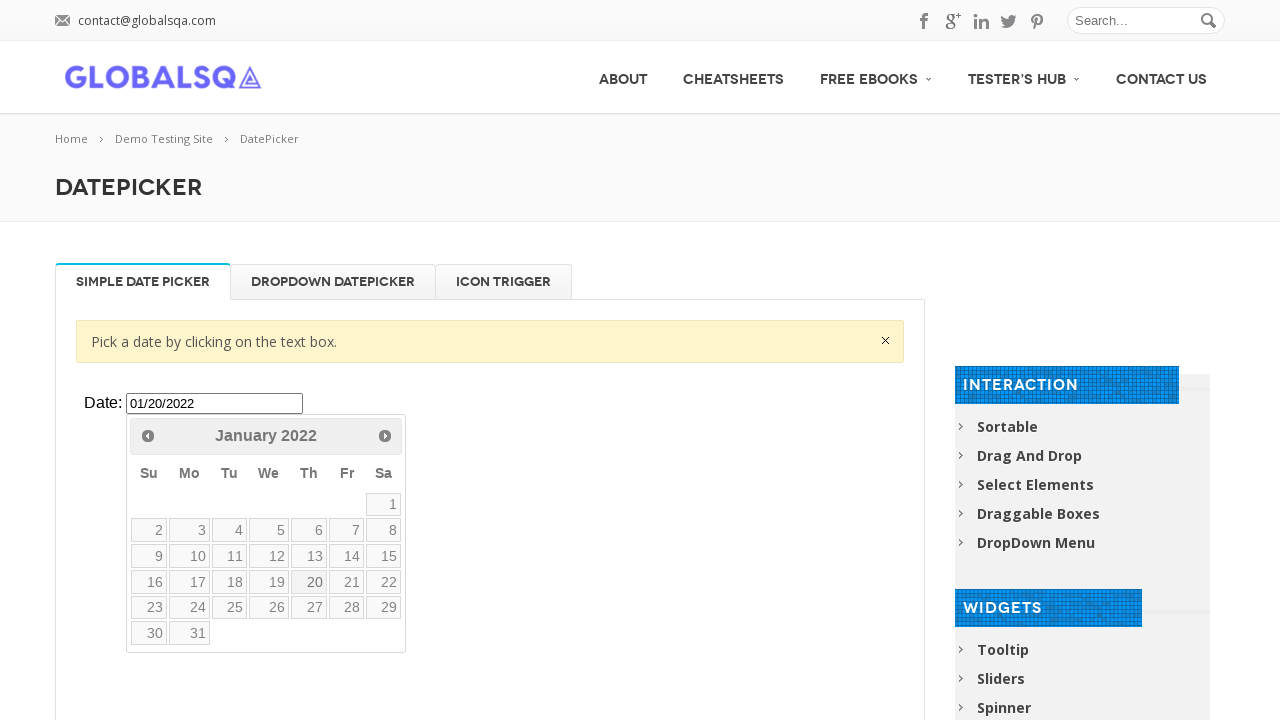

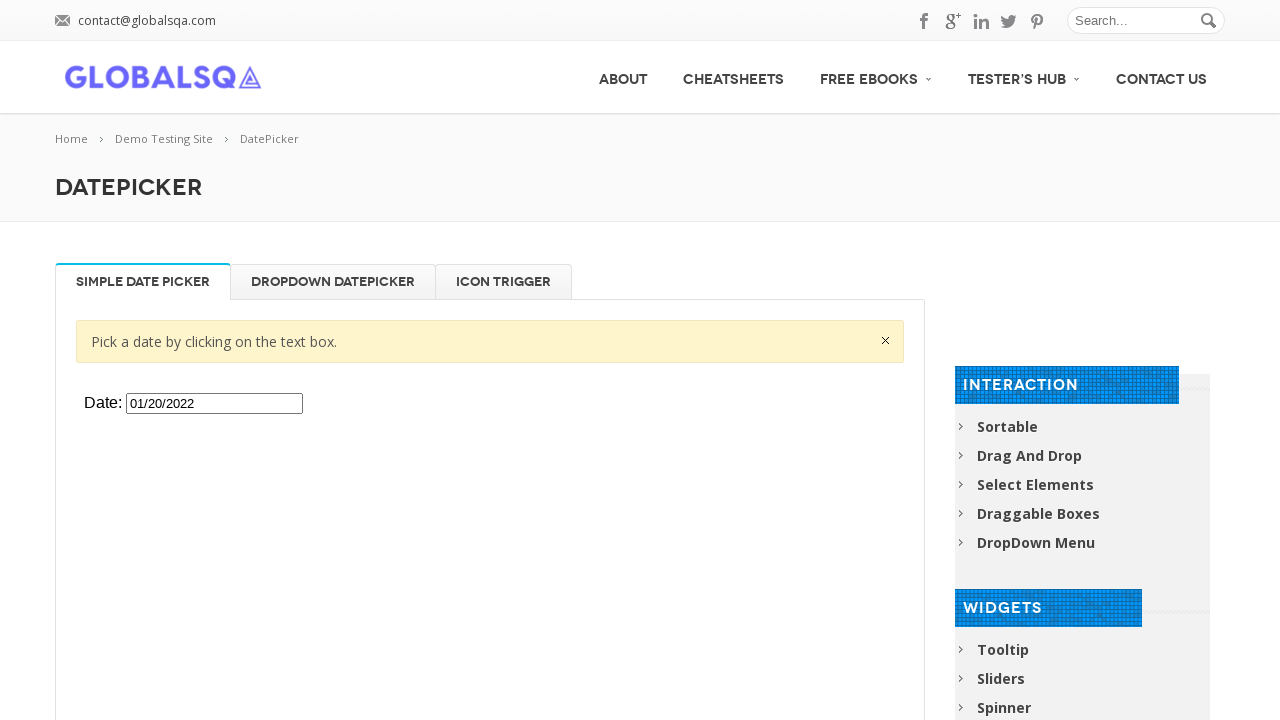